Tests jQuery UI datepicker functionality by clicking the datepicker, navigating to a specific month/year (June 2020), and selecting a specific date (4th).

Starting URL: https://jqueryui.com/datepicker/

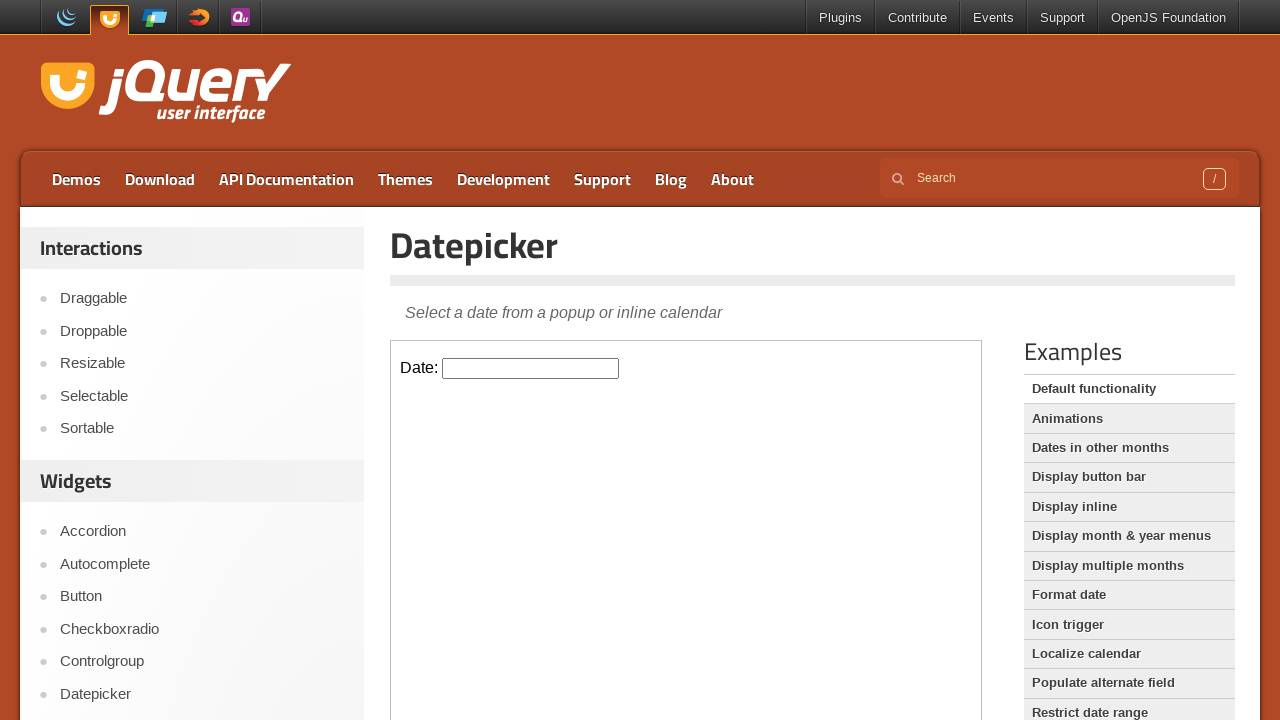

Located the iframe containing the datepicker
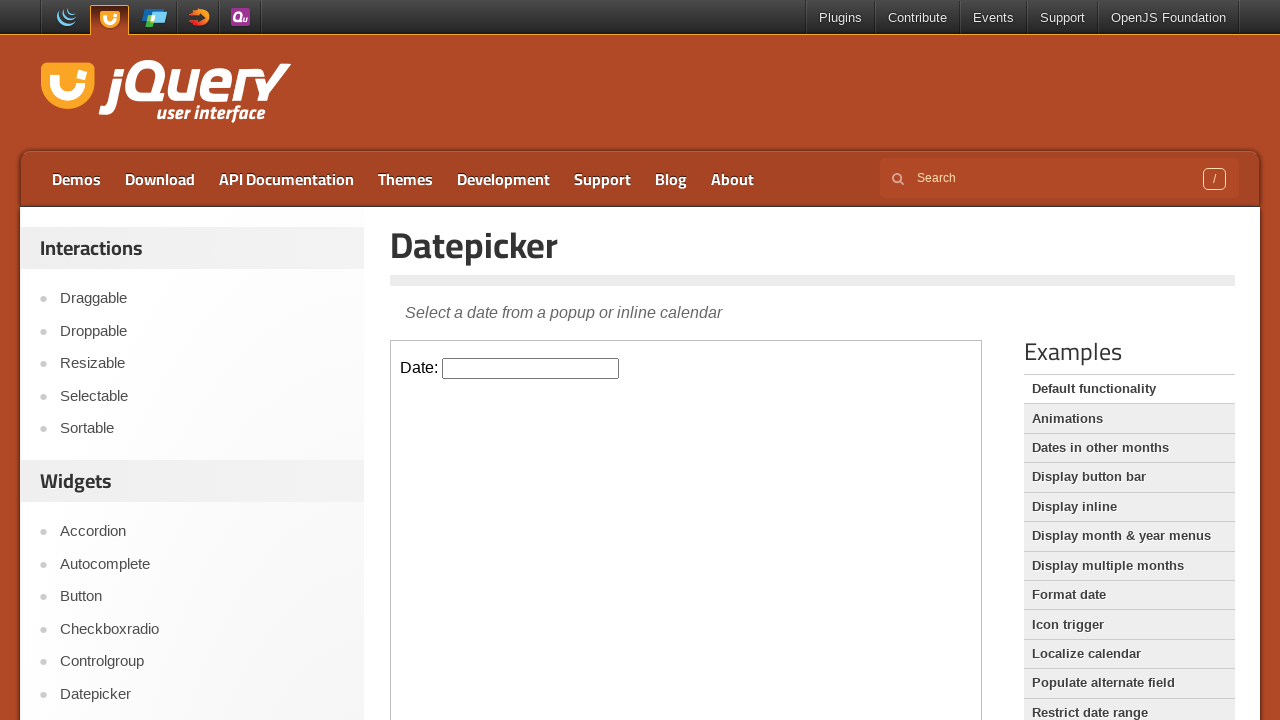

Clicked on the datepicker input to open the calendar at (531, 368) on iframe >> nth=0 >> internal:control=enter-frame >> #datepicker
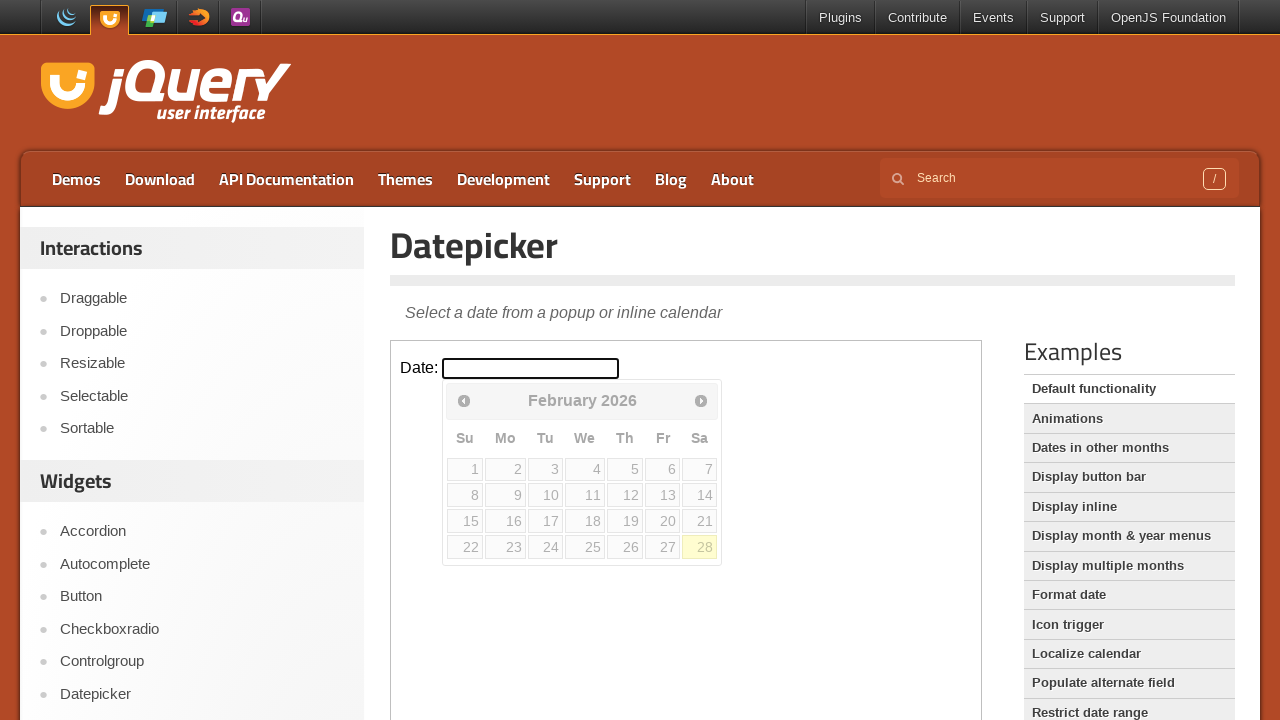

Retrieved current month 'February' and year '2026' from datepicker
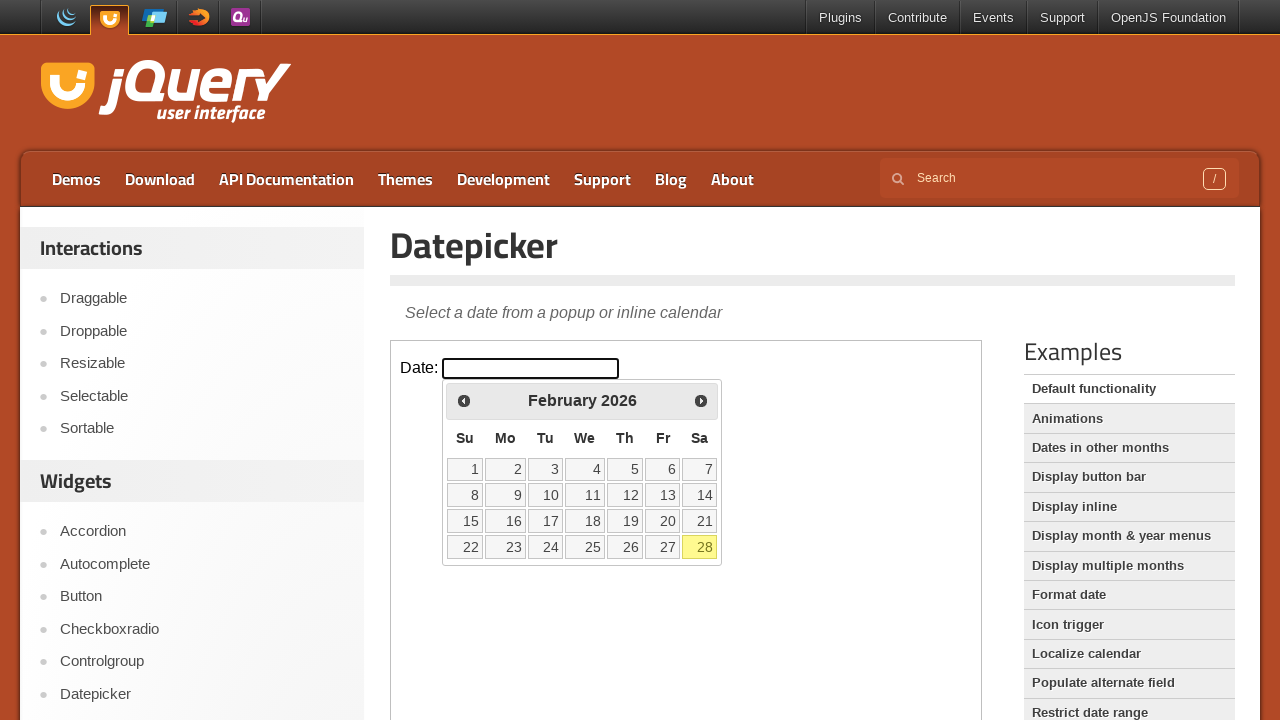

Clicked previous month button to navigate to earlier date at (464, 400) on iframe >> nth=0 >> internal:control=enter-frame >> span.ui-icon-circle-triangle-
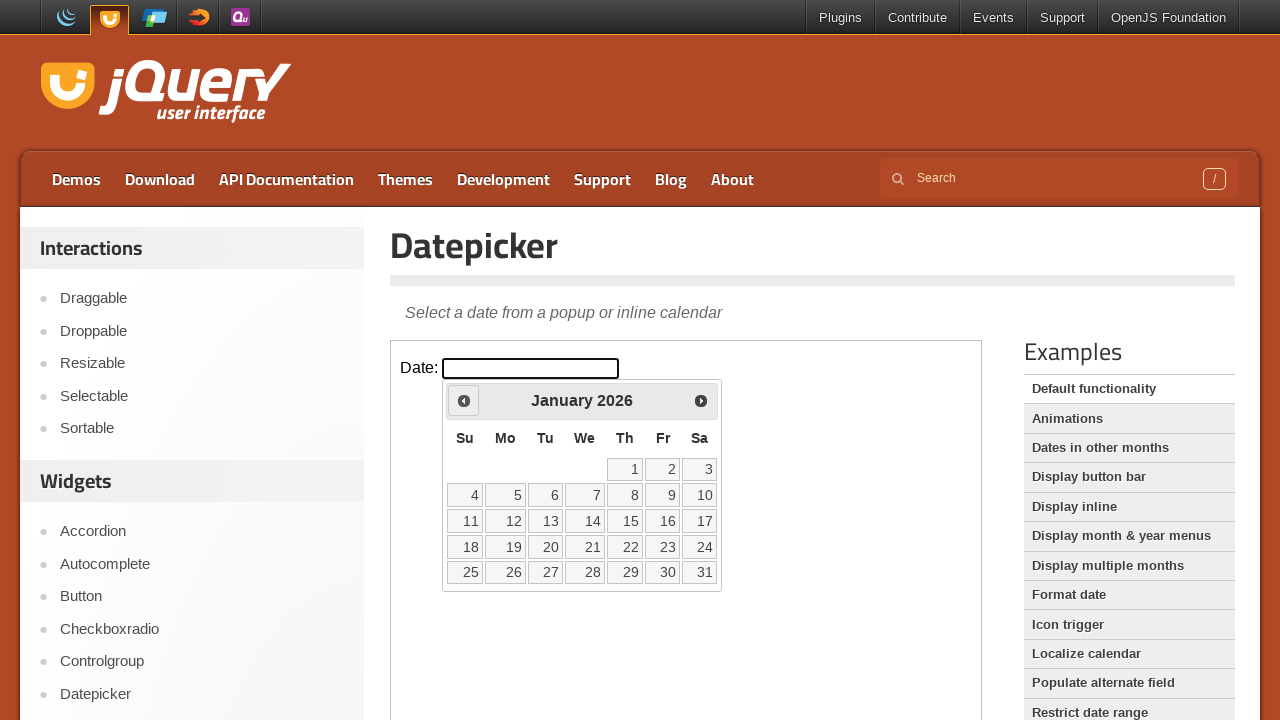

Retrieved current month 'January' and year '2026' from datepicker
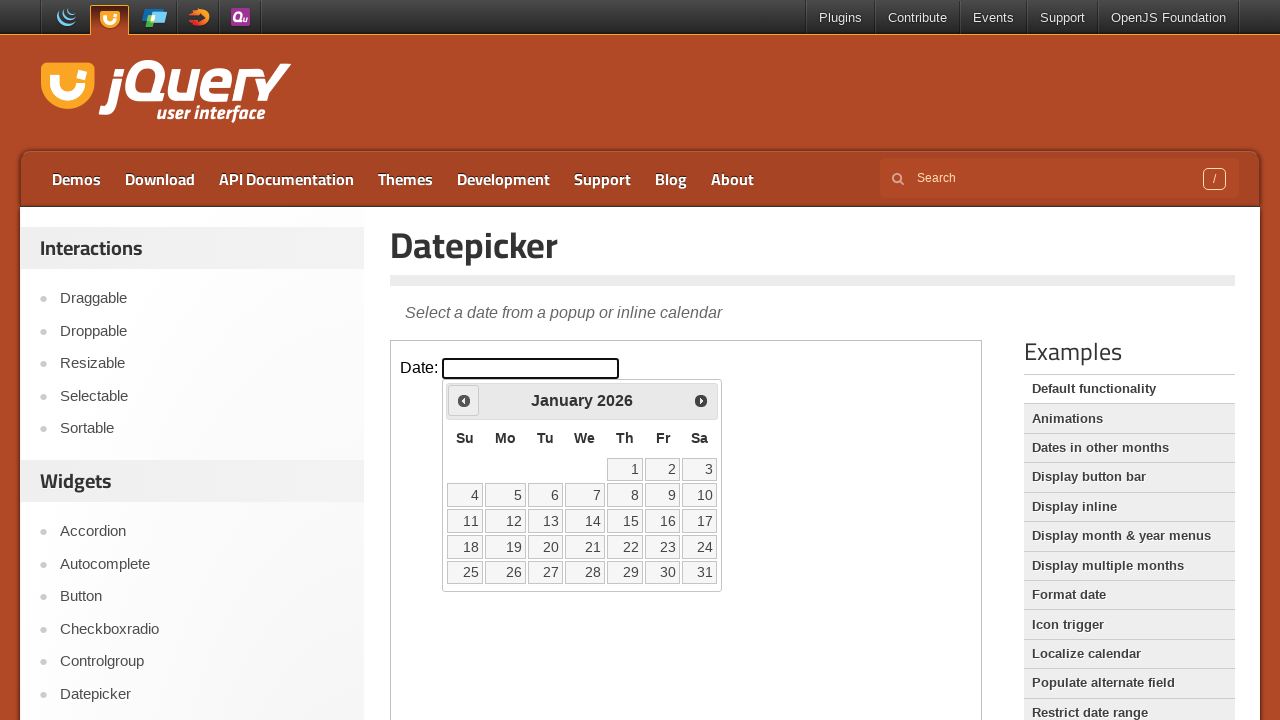

Clicked previous month button to navigate to earlier date at (464, 400) on iframe >> nth=0 >> internal:control=enter-frame >> span.ui-icon-circle-triangle-
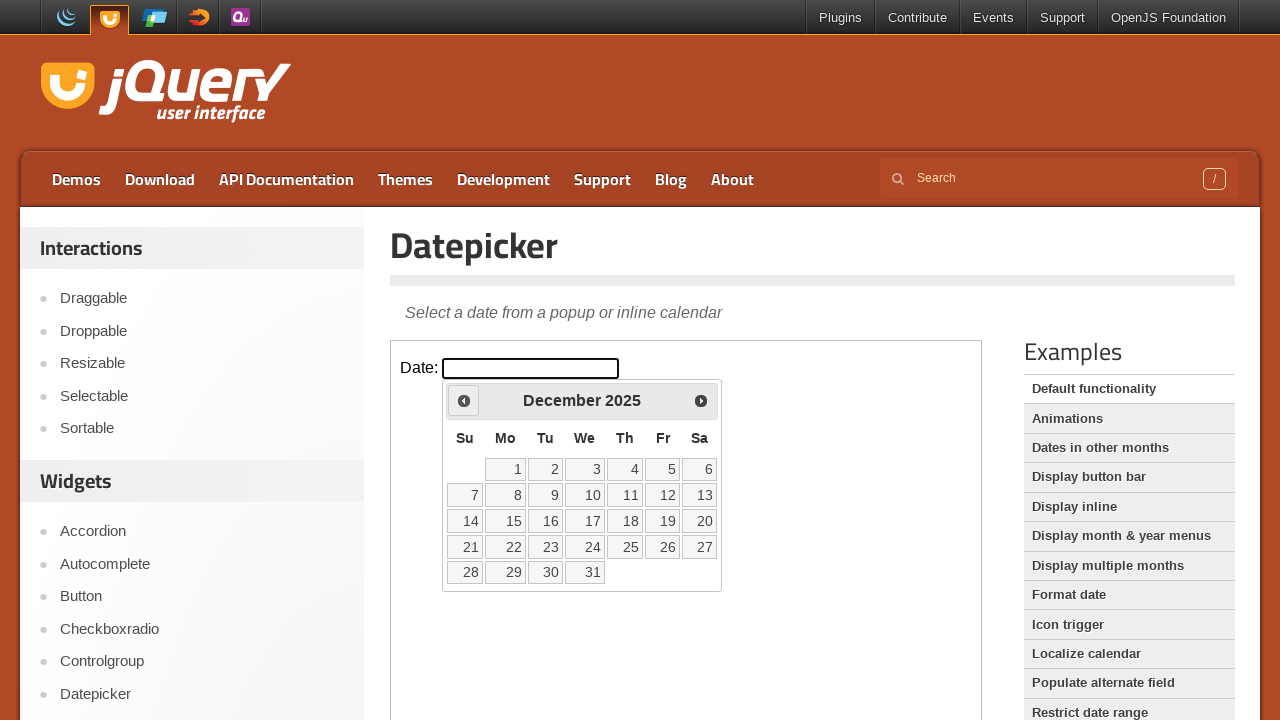

Retrieved current month 'December' and year '2025' from datepicker
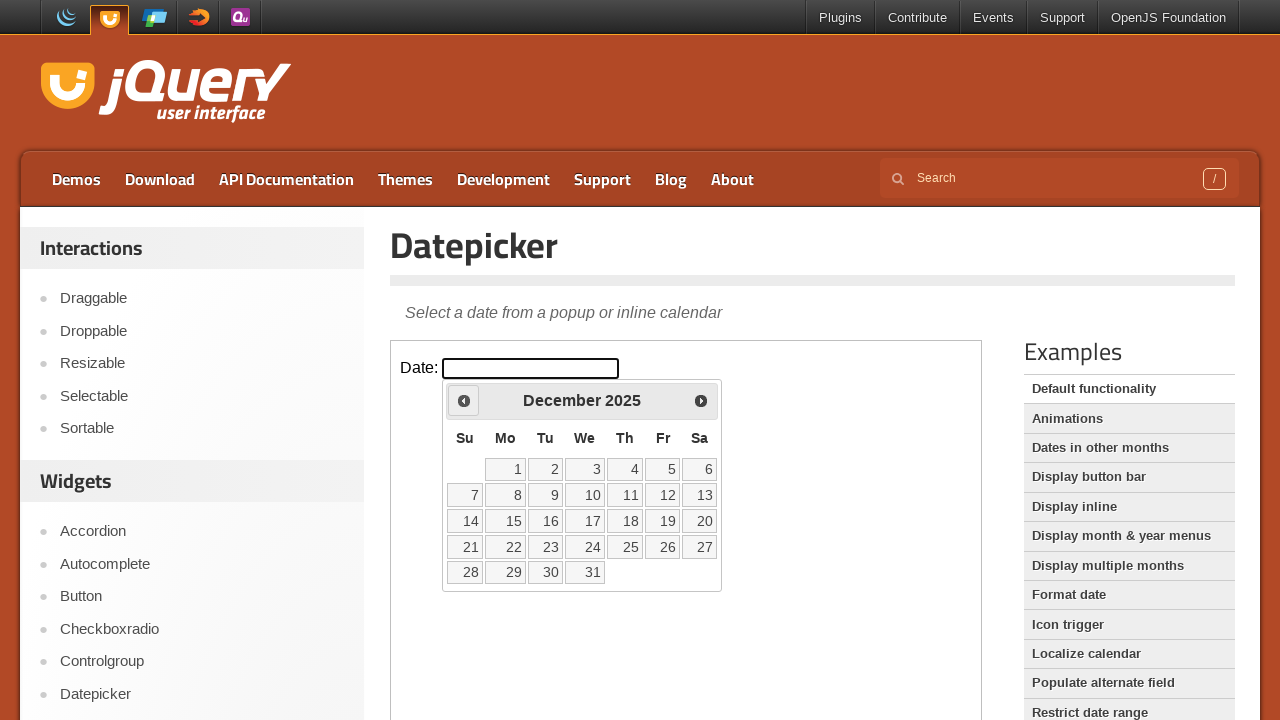

Clicked previous month button to navigate to earlier date at (464, 400) on iframe >> nth=0 >> internal:control=enter-frame >> span.ui-icon-circle-triangle-
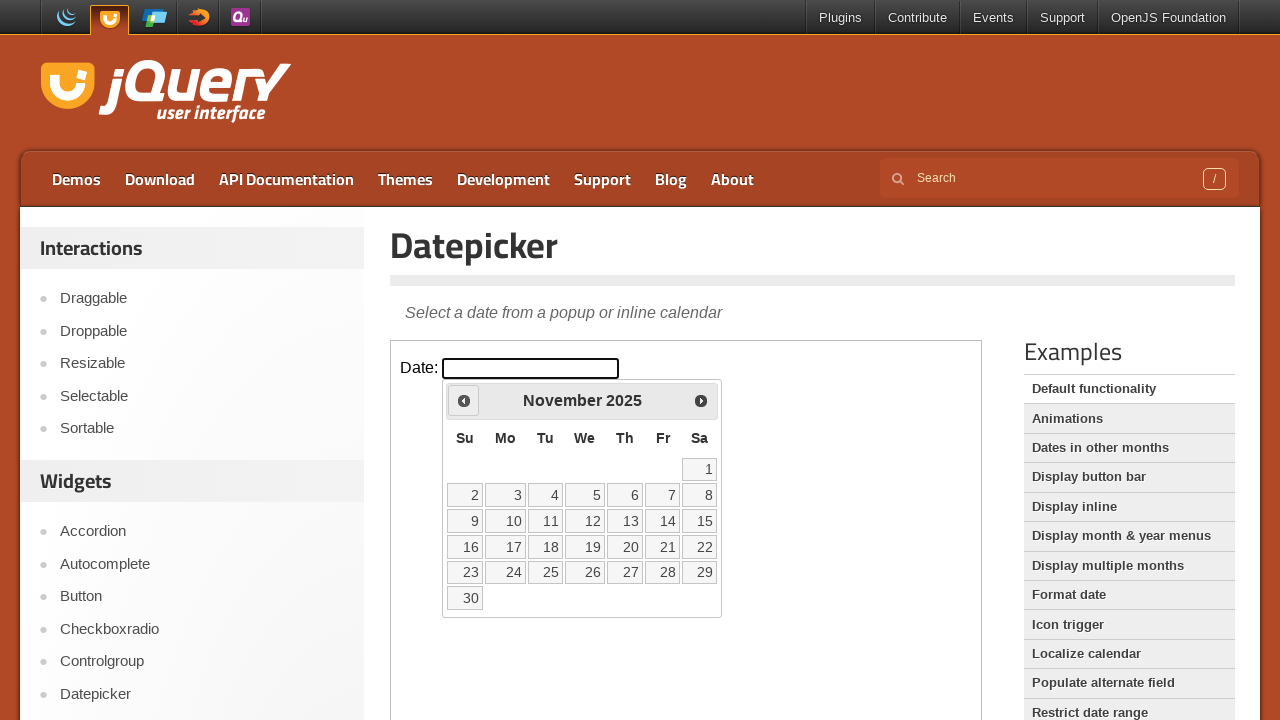

Retrieved current month 'November' and year '2025' from datepicker
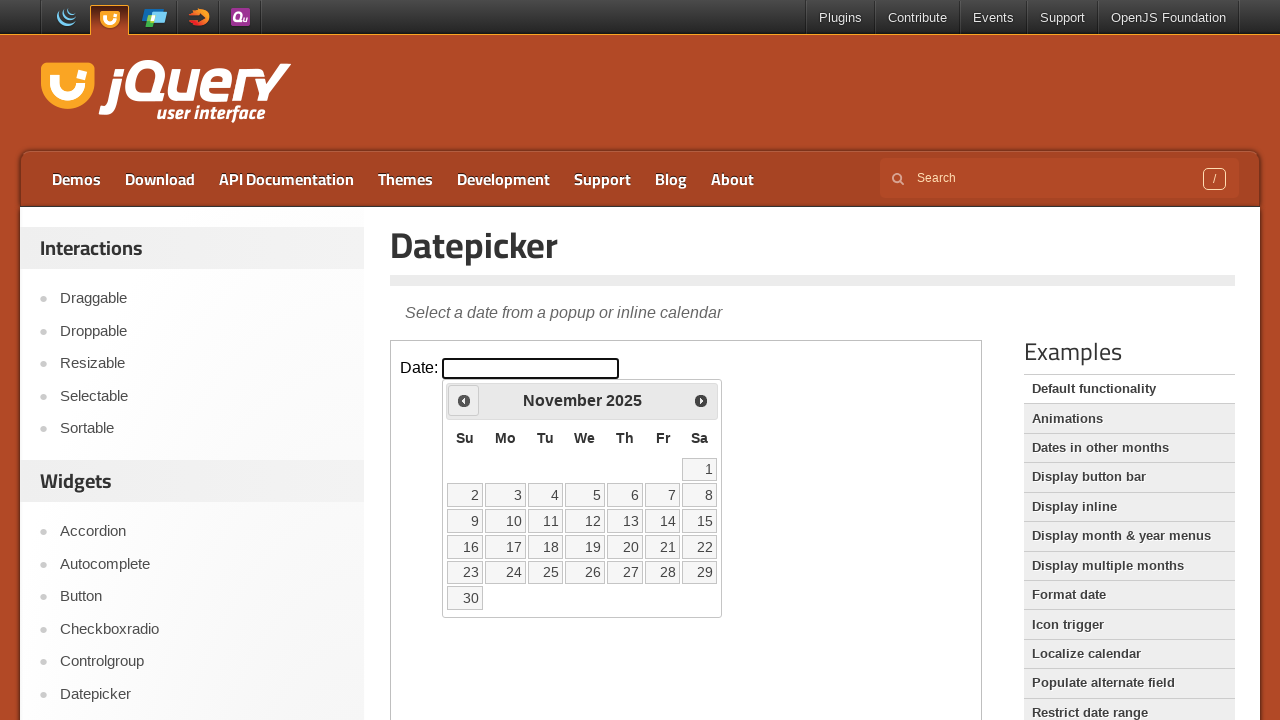

Clicked previous month button to navigate to earlier date at (464, 400) on iframe >> nth=0 >> internal:control=enter-frame >> span.ui-icon-circle-triangle-
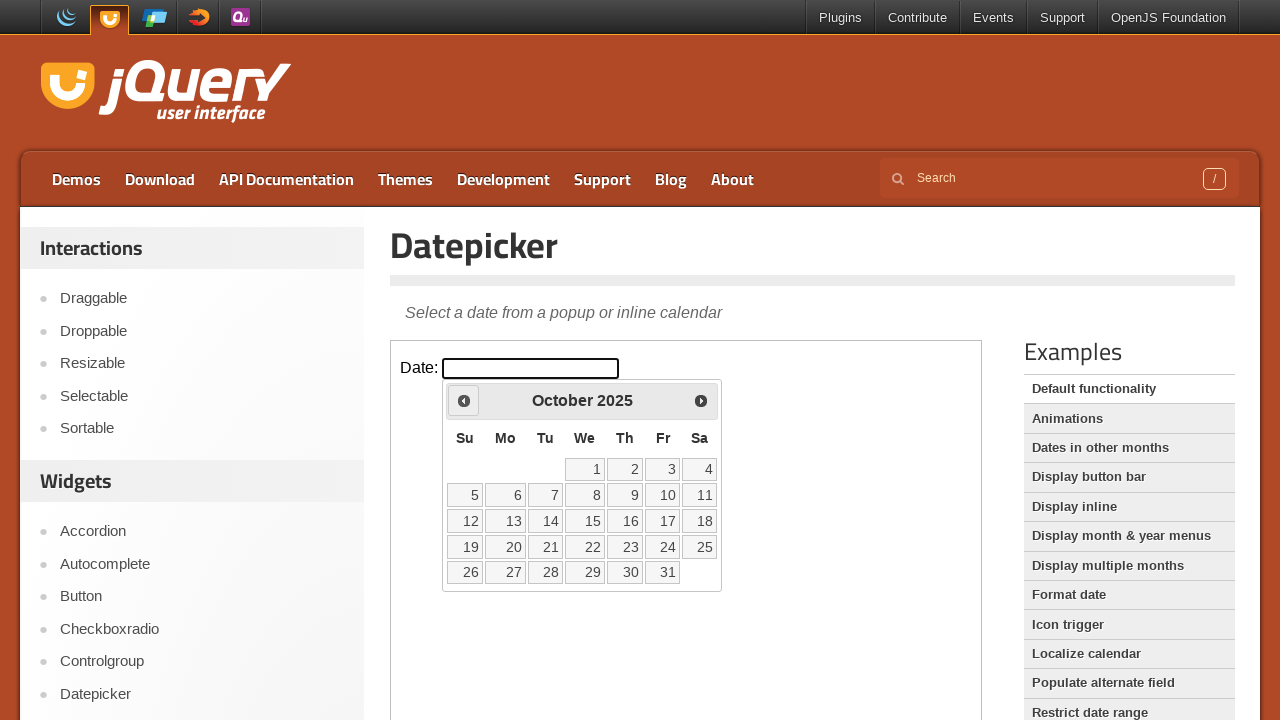

Retrieved current month 'October' and year '2025' from datepicker
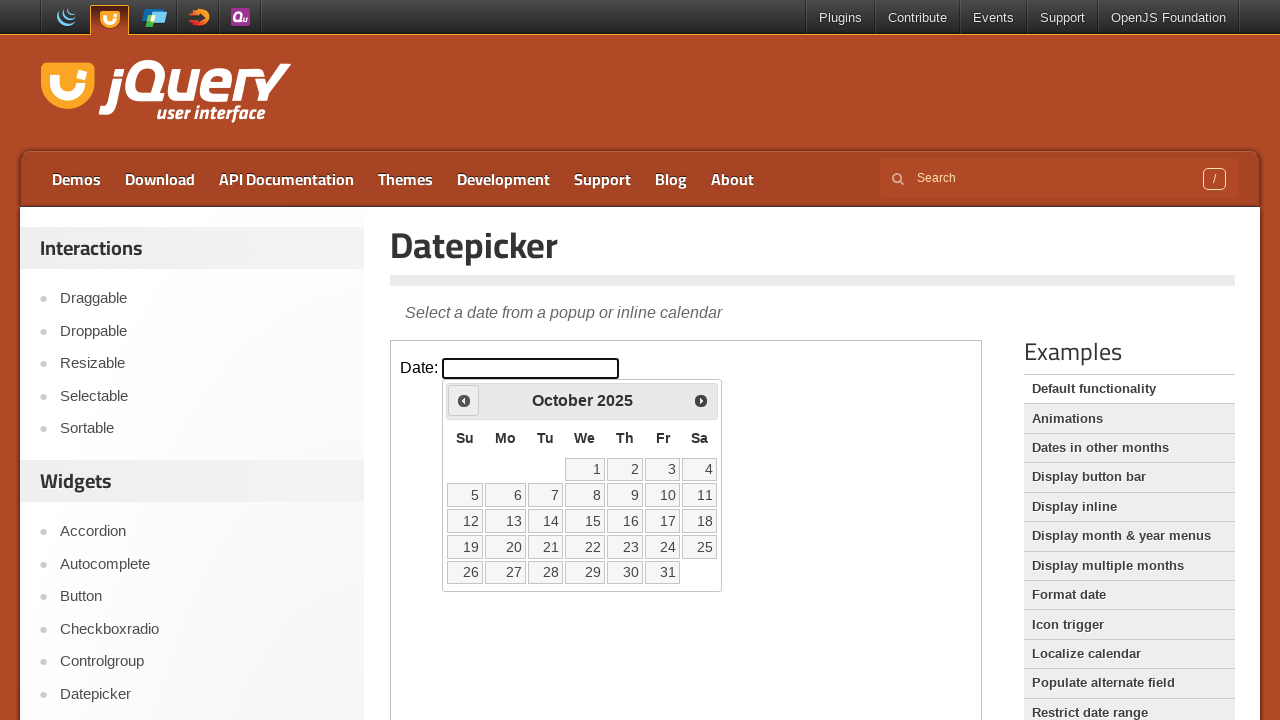

Clicked previous month button to navigate to earlier date at (464, 400) on iframe >> nth=0 >> internal:control=enter-frame >> span.ui-icon-circle-triangle-
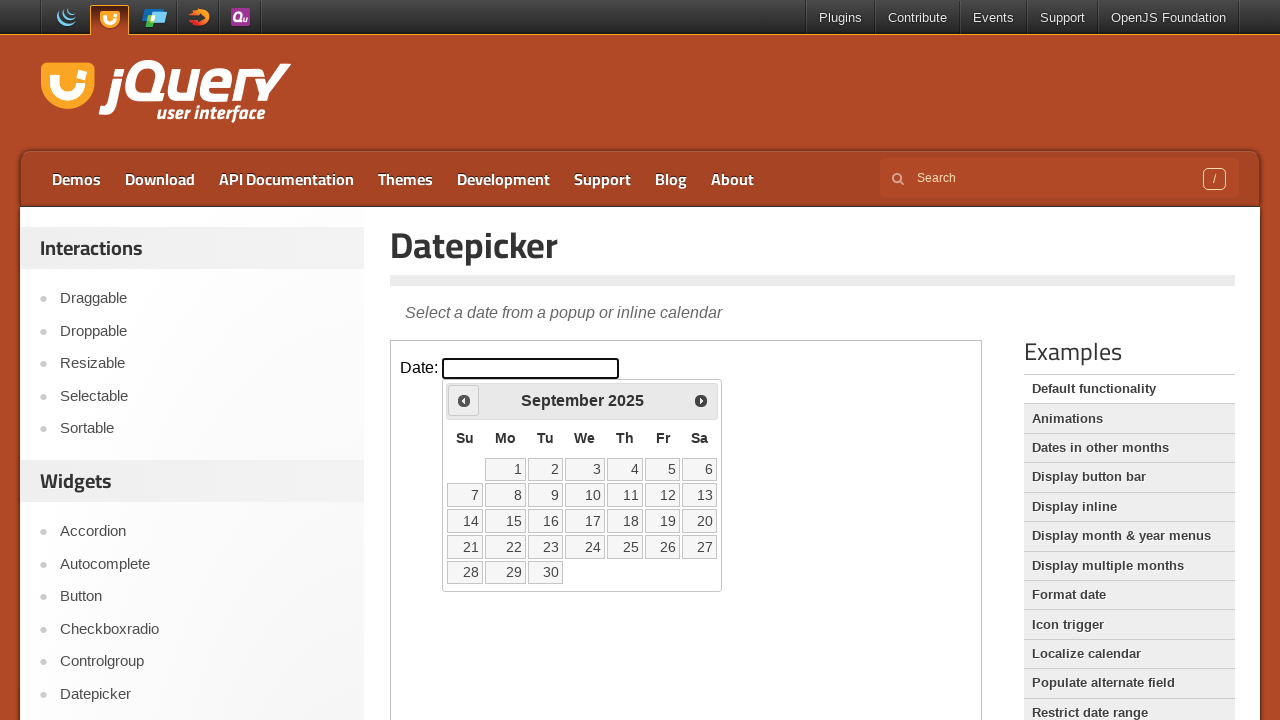

Retrieved current month 'September' and year '2025' from datepicker
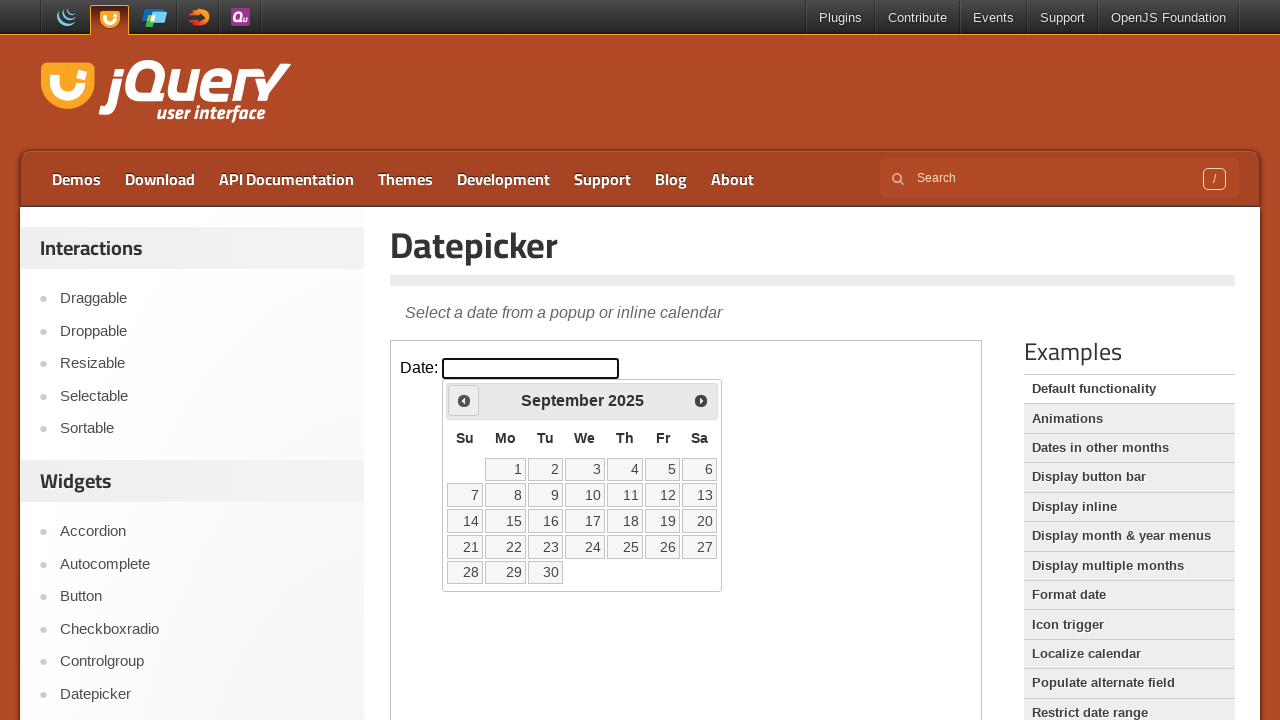

Clicked previous month button to navigate to earlier date at (464, 400) on iframe >> nth=0 >> internal:control=enter-frame >> span.ui-icon-circle-triangle-
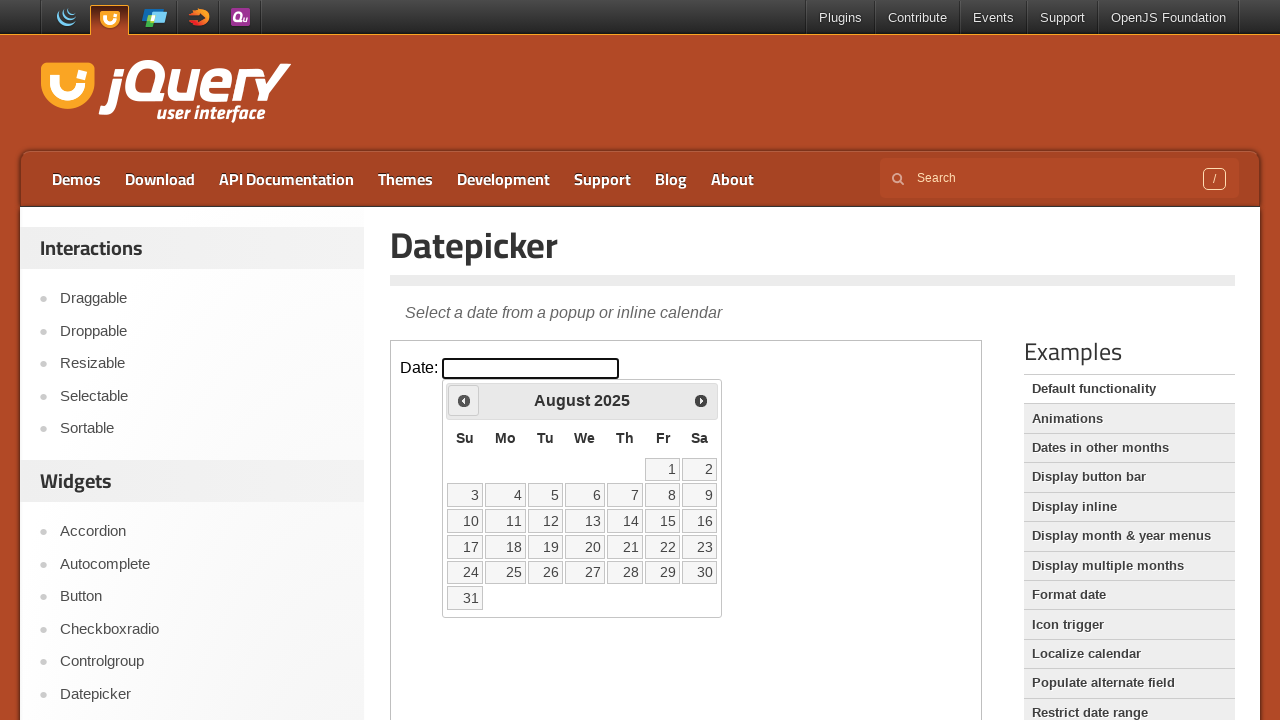

Retrieved current month 'August' and year '2025' from datepicker
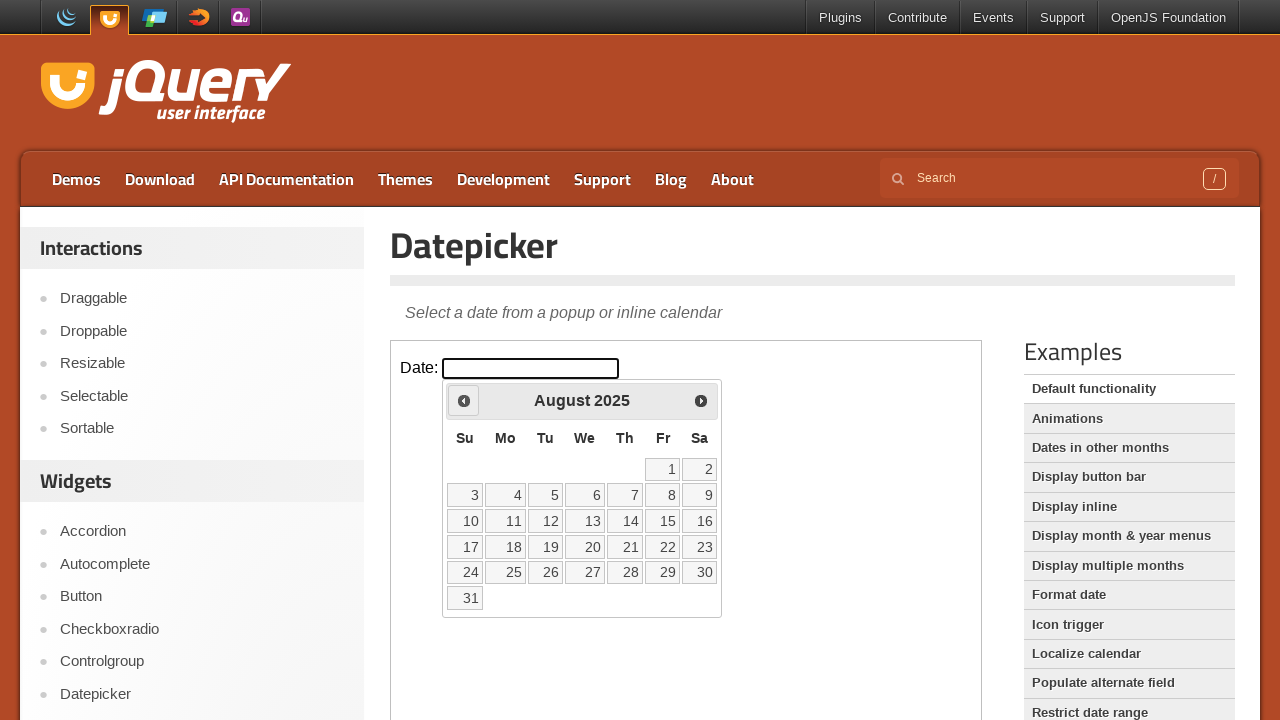

Clicked previous month button to navigate to earlier date at (464, 400) on iframe >> nth=0 >> internal:control=enter-frame >> span.ui-icon-circle-triangle-
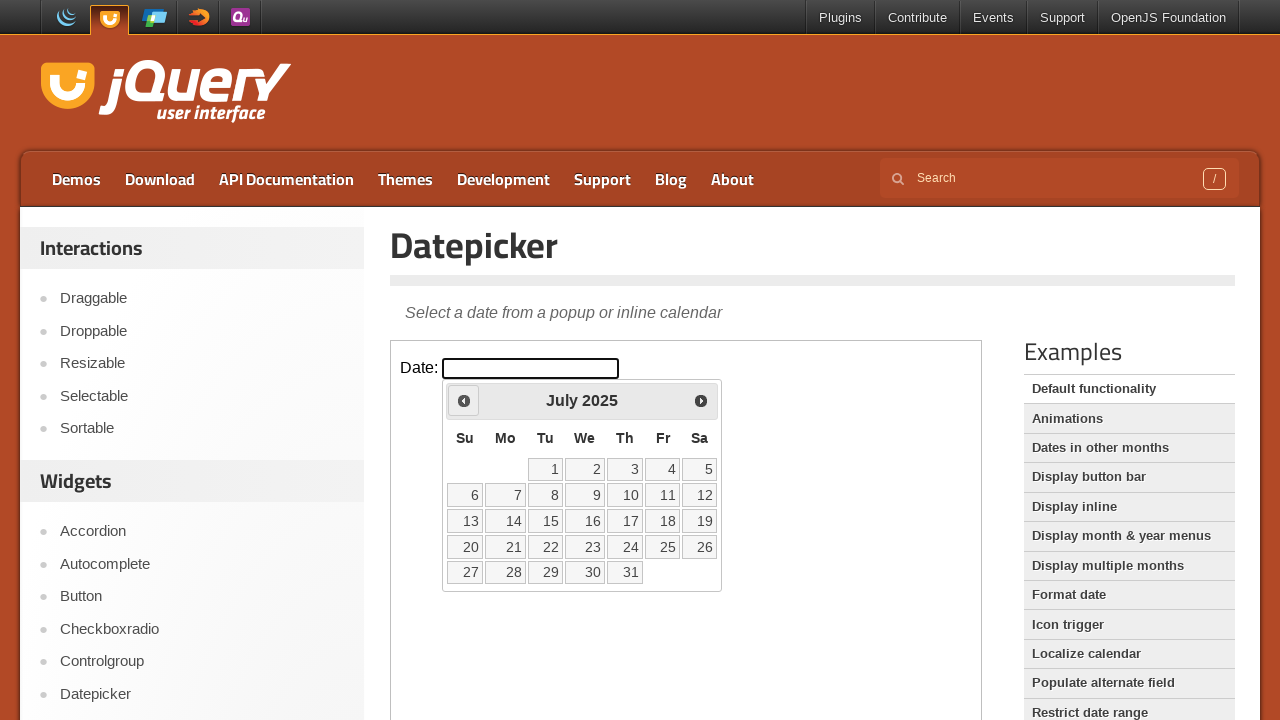

Retrieved current month 'July' and year '2025' from datepicker
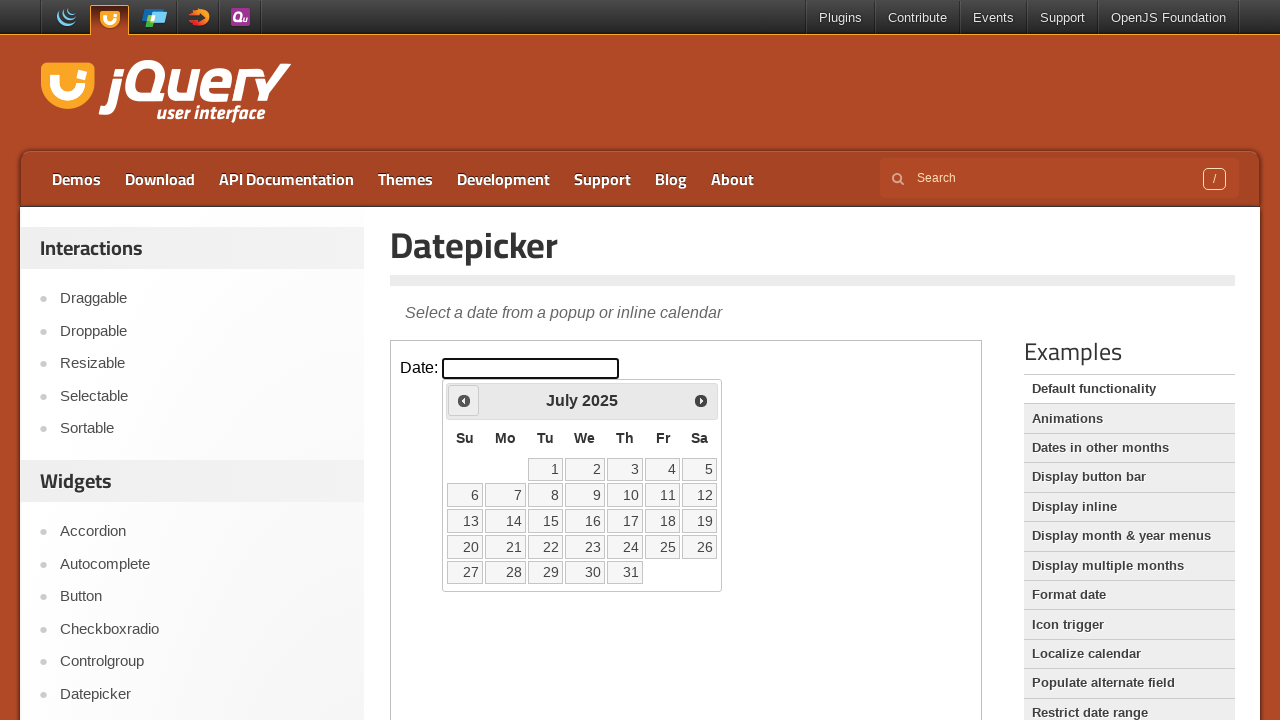

Clicked previous month button to navigate to earlier date at (464, 400) on iframe >> nth=0 >> internal:control=enter-frame >> span.ui-icon-circle-triangle-
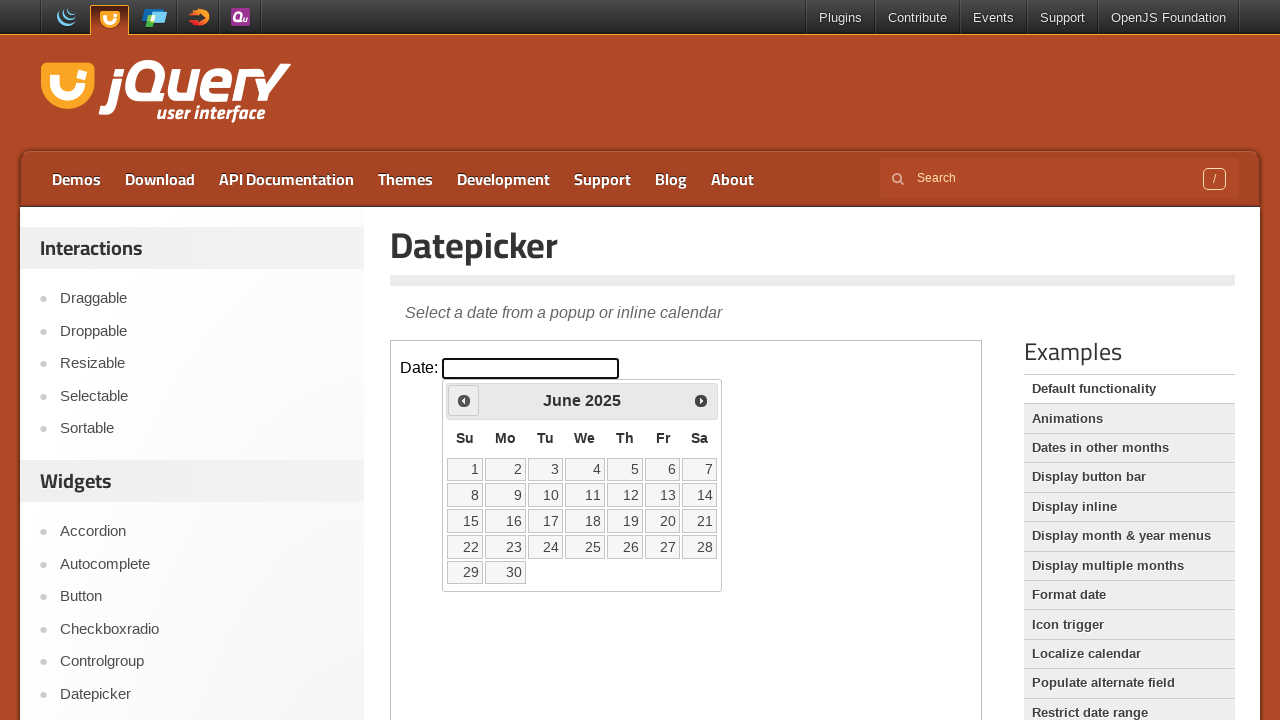

Retrieved current month 'June' and year '2025' from datepicker
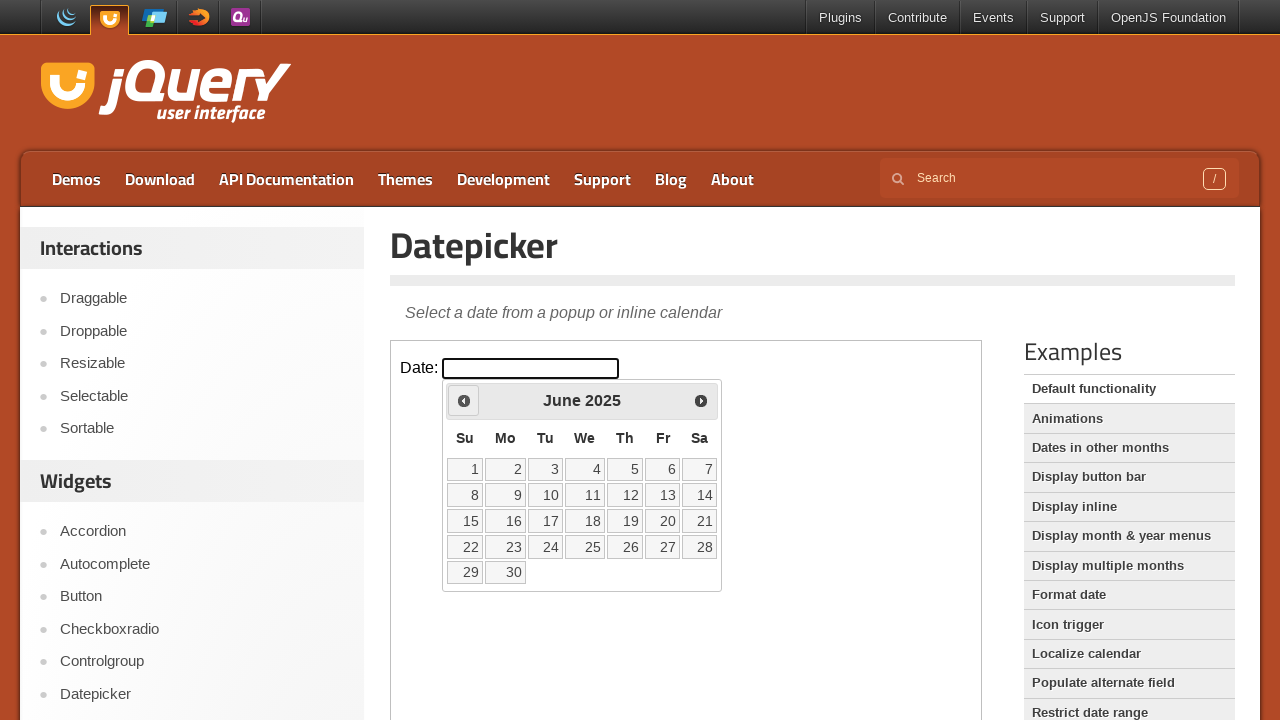

Clicked previous month button to navigate to earlier date at (464, 400) on iframe >> nth=0 >> internal:control=enter-frame >> span.ui-icon-circle-triangle-
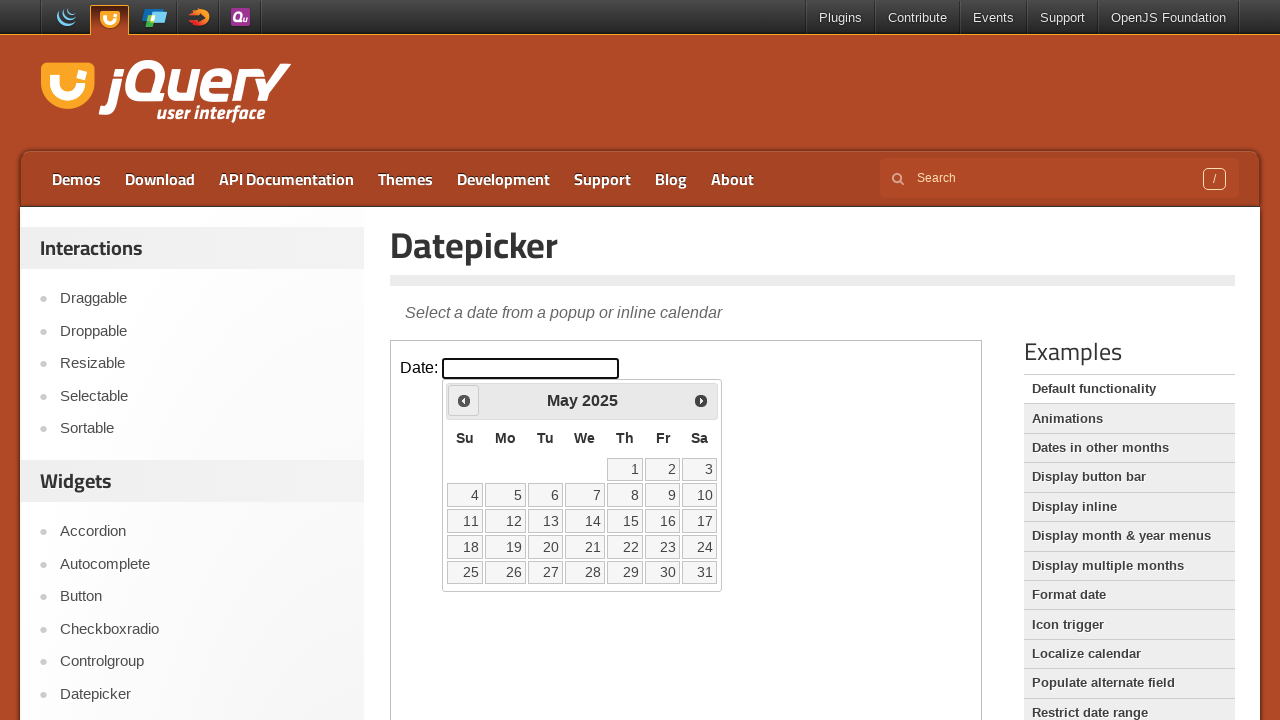

Retrieved current month 'May' and year '2025' from datepicker
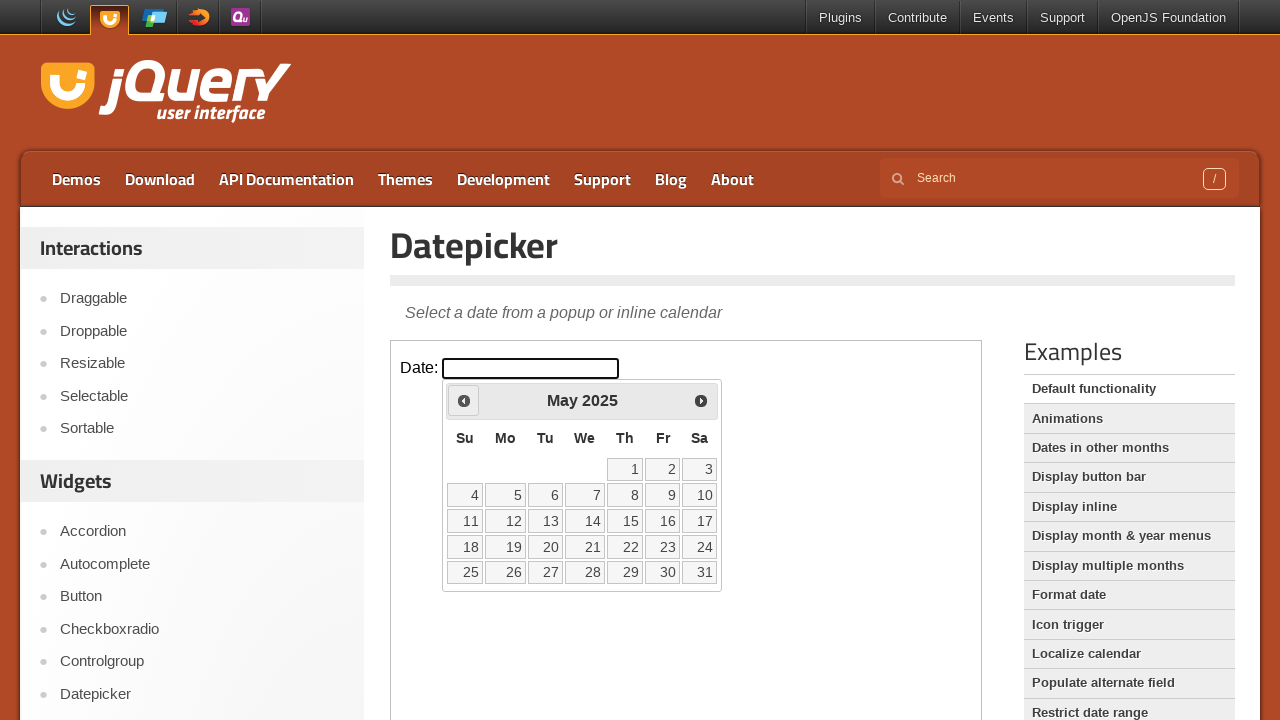

Clicked previous month button to navigate to earlier date at (464, 400) on iframe >> nth=0 >> internal:control=enter-frame >> span.ui-icon-circle-triangle-
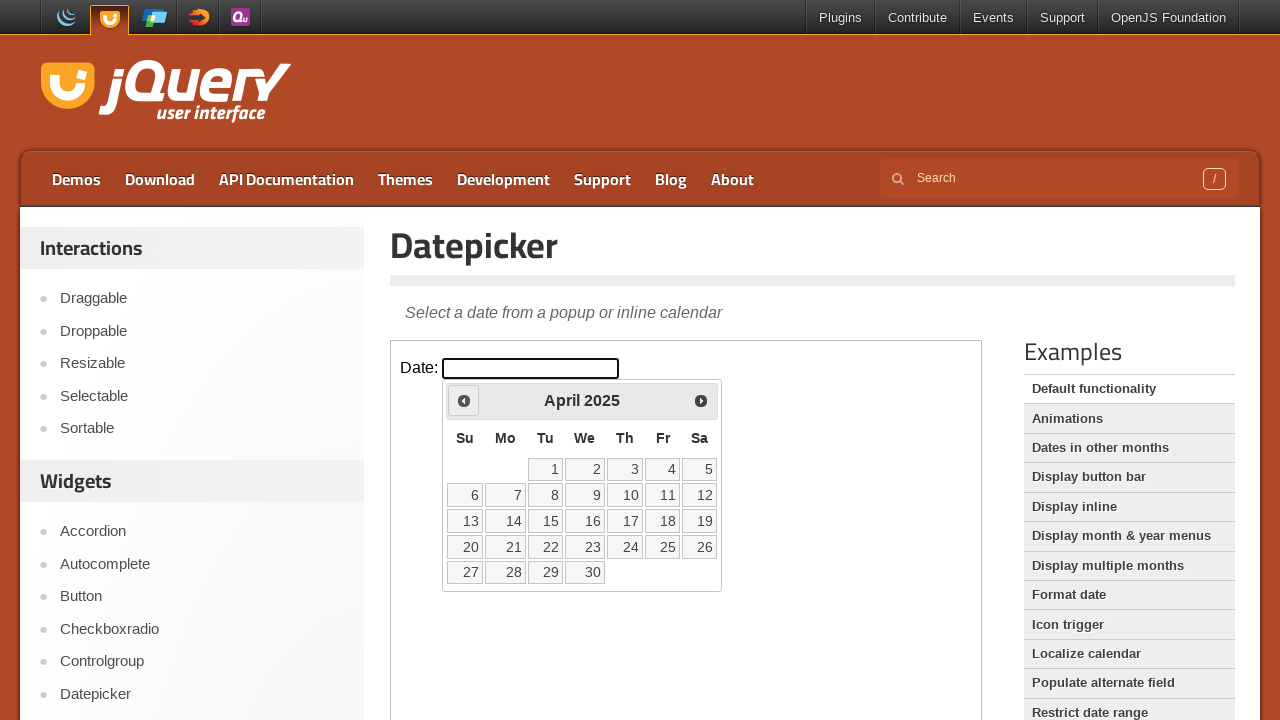

Retrieved current month 'April' and year '2025' from datepicker
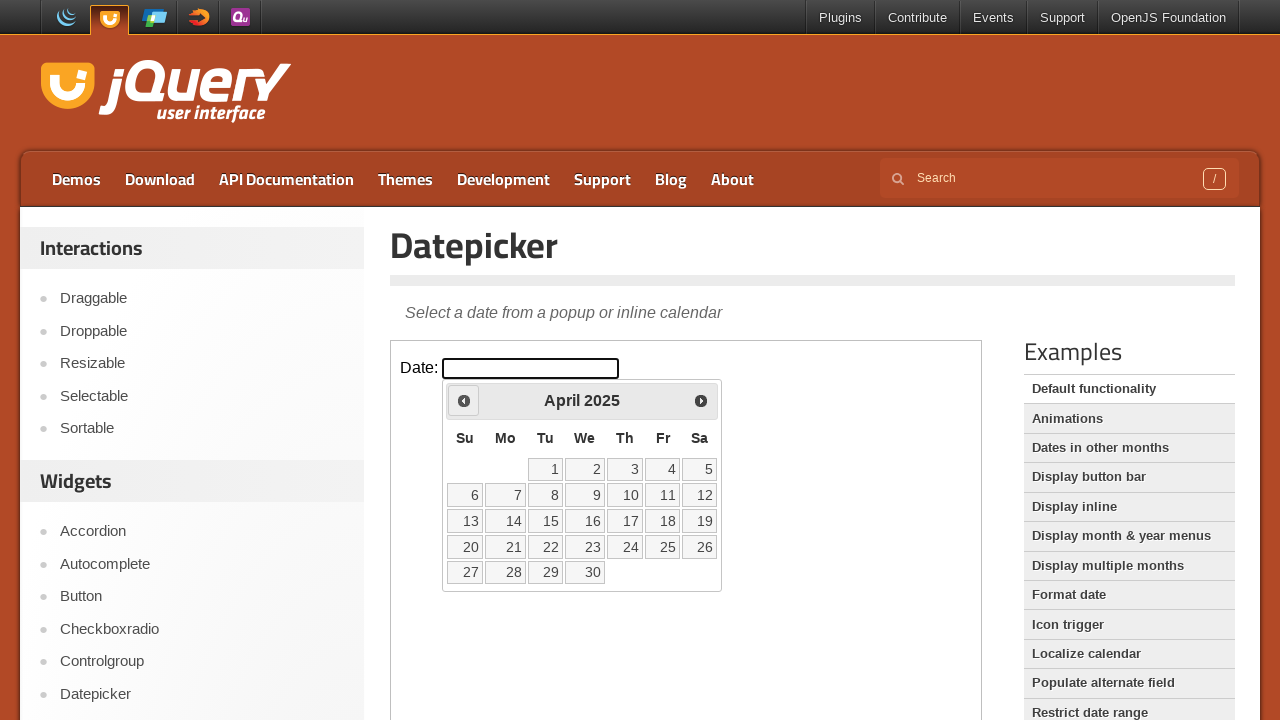

Clicked previous month button to navigate to earlier date at (464, 400) on iframe >> nth=0 >> internal:control=enter-frame >> span.ui-icon-circle-triangle-
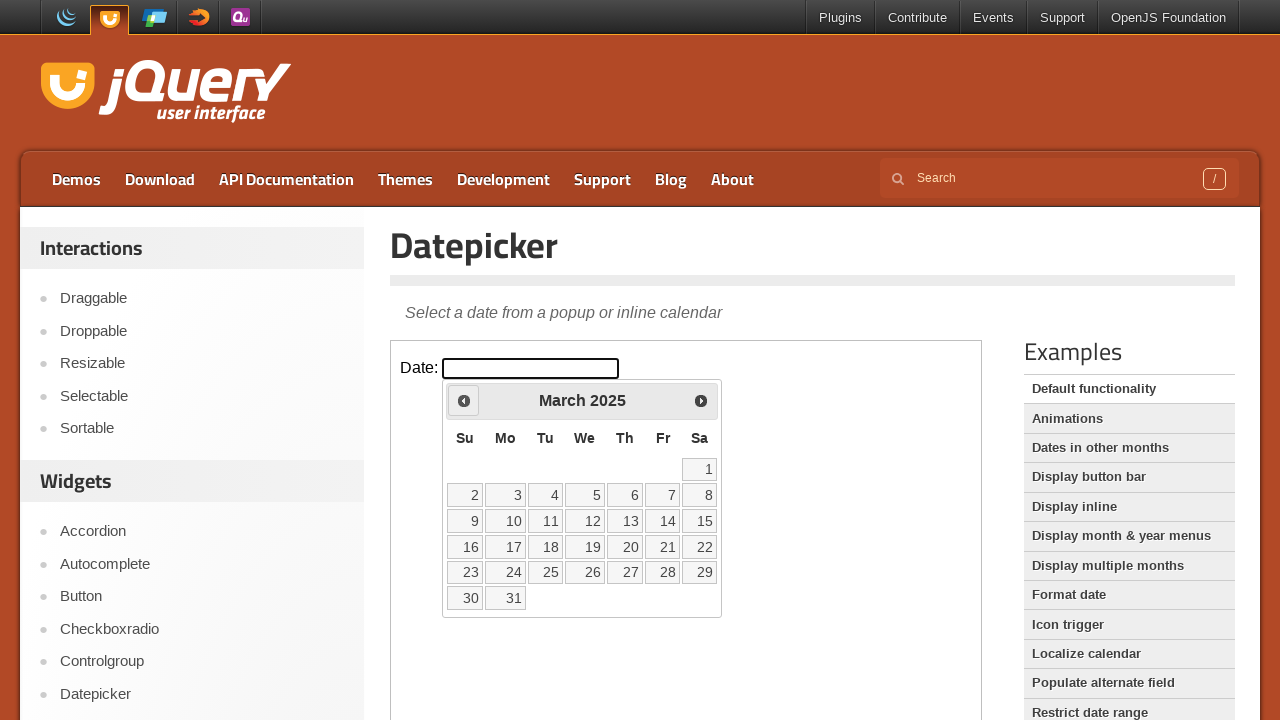

Retrieved current month 'March' and year '2025' from datepicker
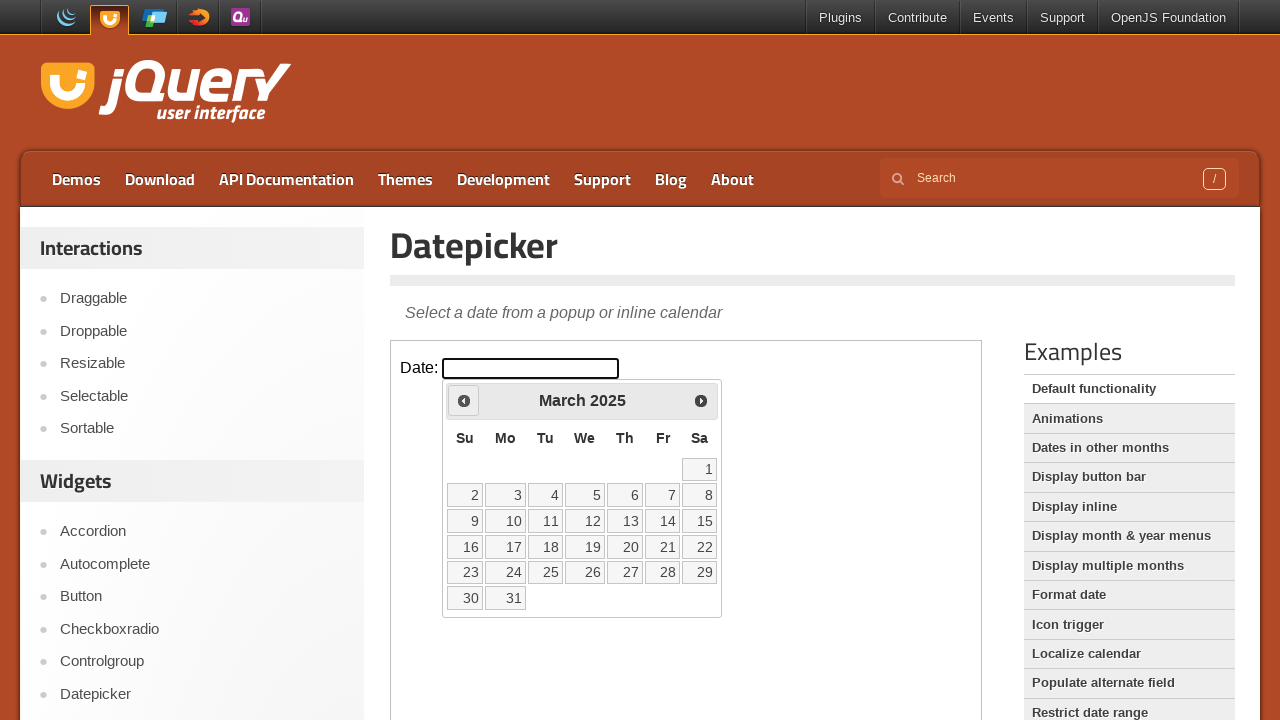

Clicked previous month button to navigate to earlier date at (464, 400) on iframe >> nth=0 >> internal:control=enter-frame >> span.ui-icon-circle-triangle-
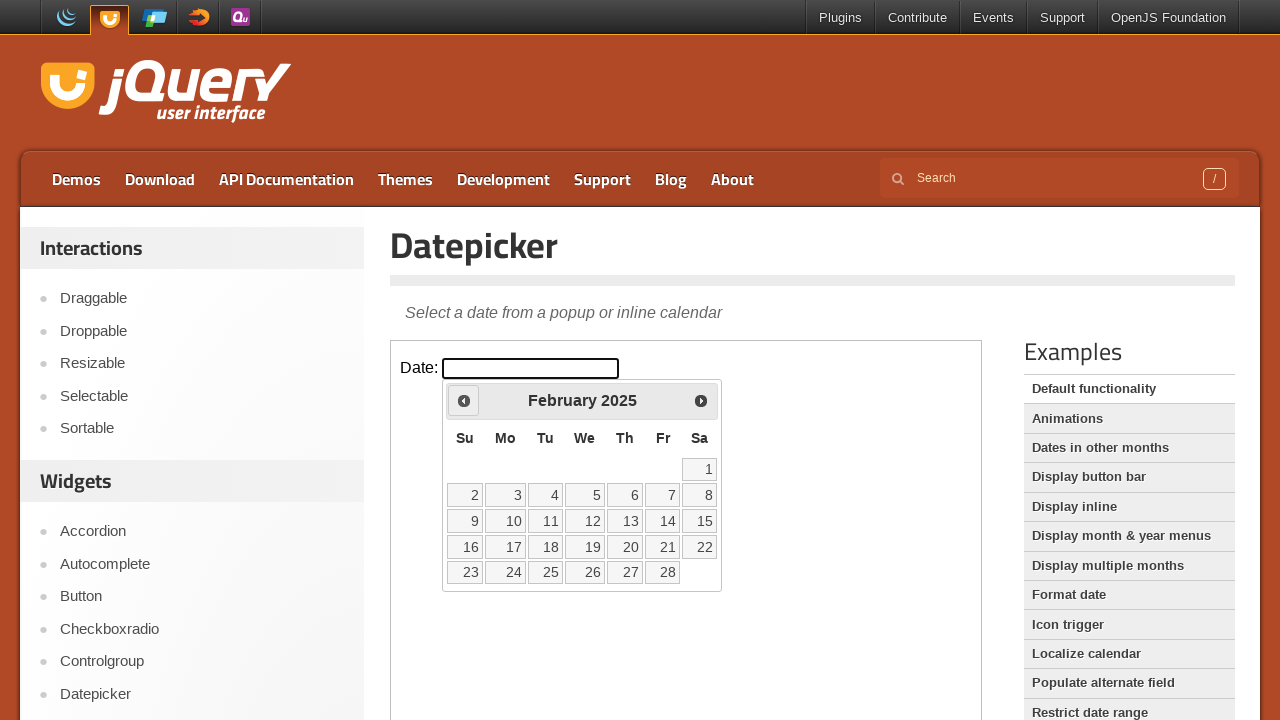

Retrieved current month 'February' and year '2025' from datepicker
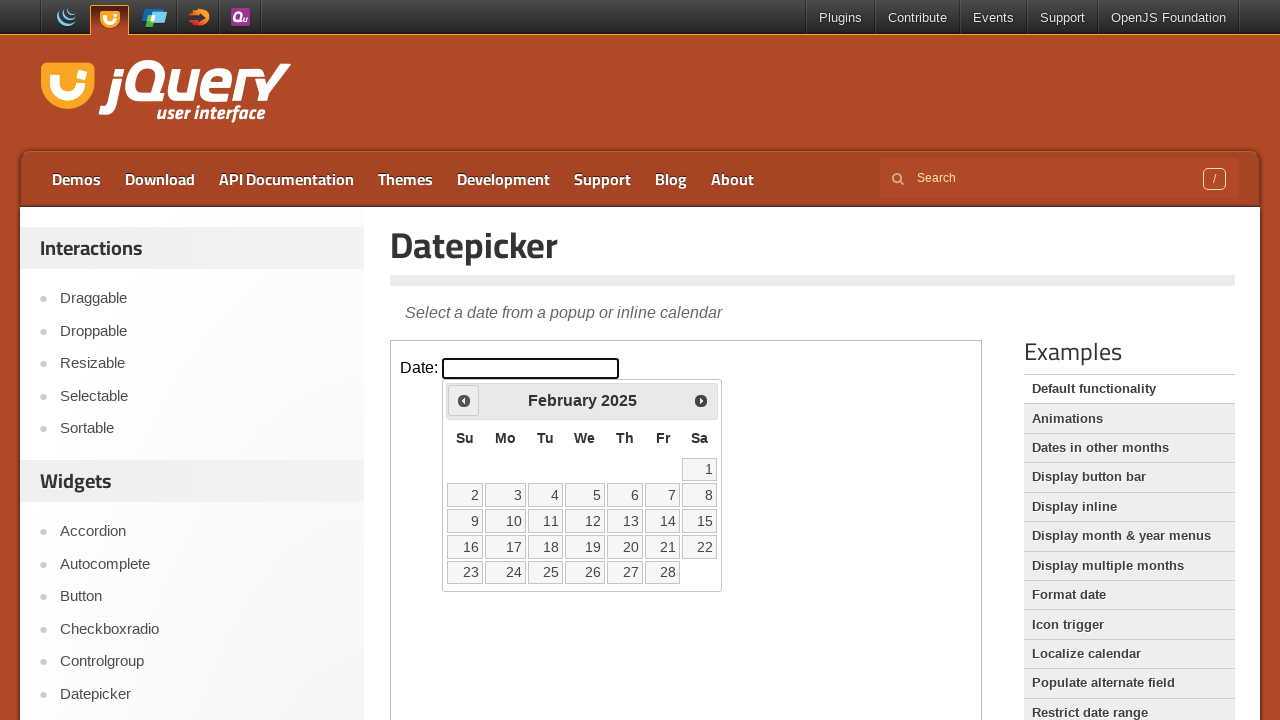

Clicked previous month button to navigate to earlier date at (464, 400) on iframe >> nth=0 >> internal:control=enter-frame >> span.ui-icon-circle-triangle-
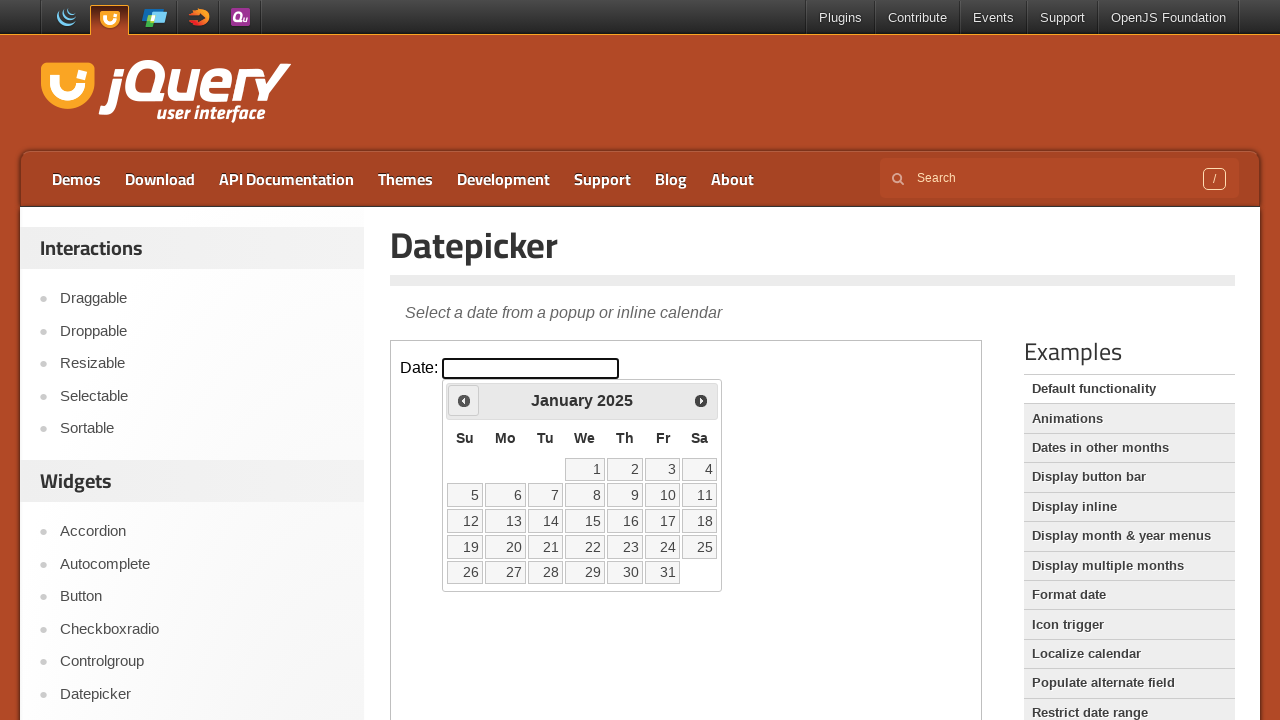

Retrieved current month 'January' and year '2025' from datepicker
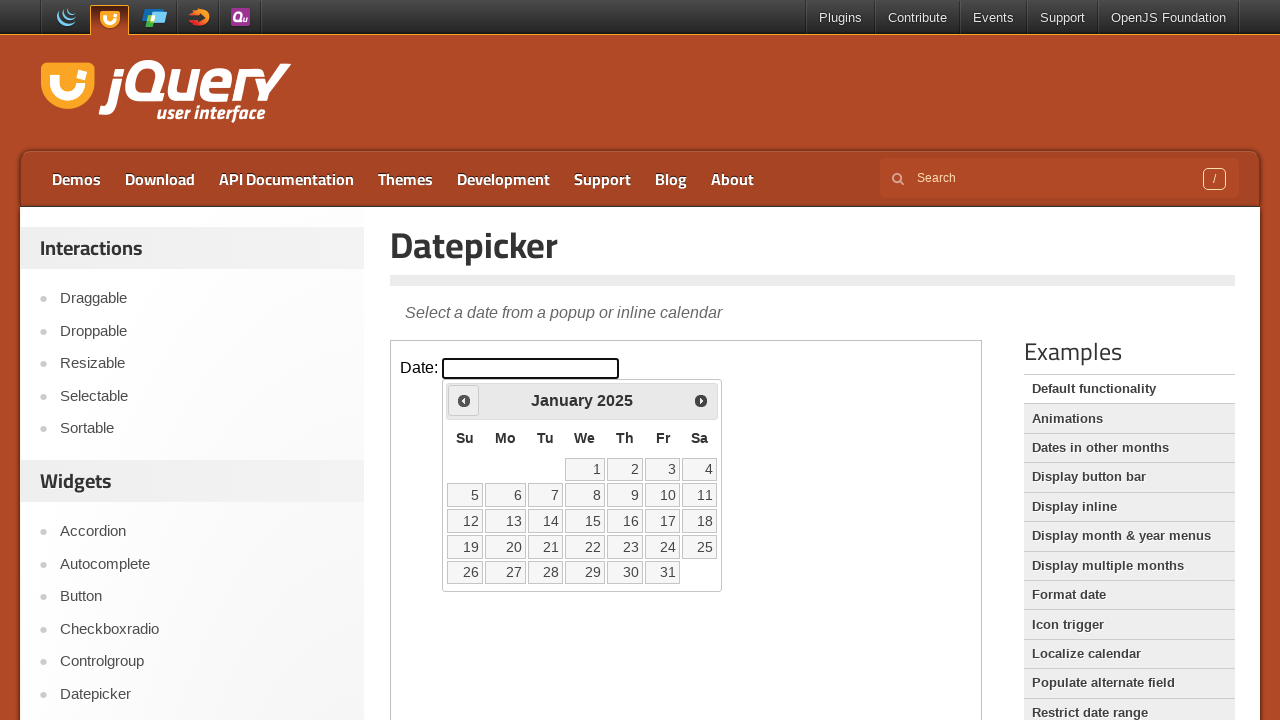

Clicked previous month button to navigate to earlier date at (464, 400) on iframe >> nth=0 >> internal:control=enter-frame >> span.ui-icon-circle-triangle-
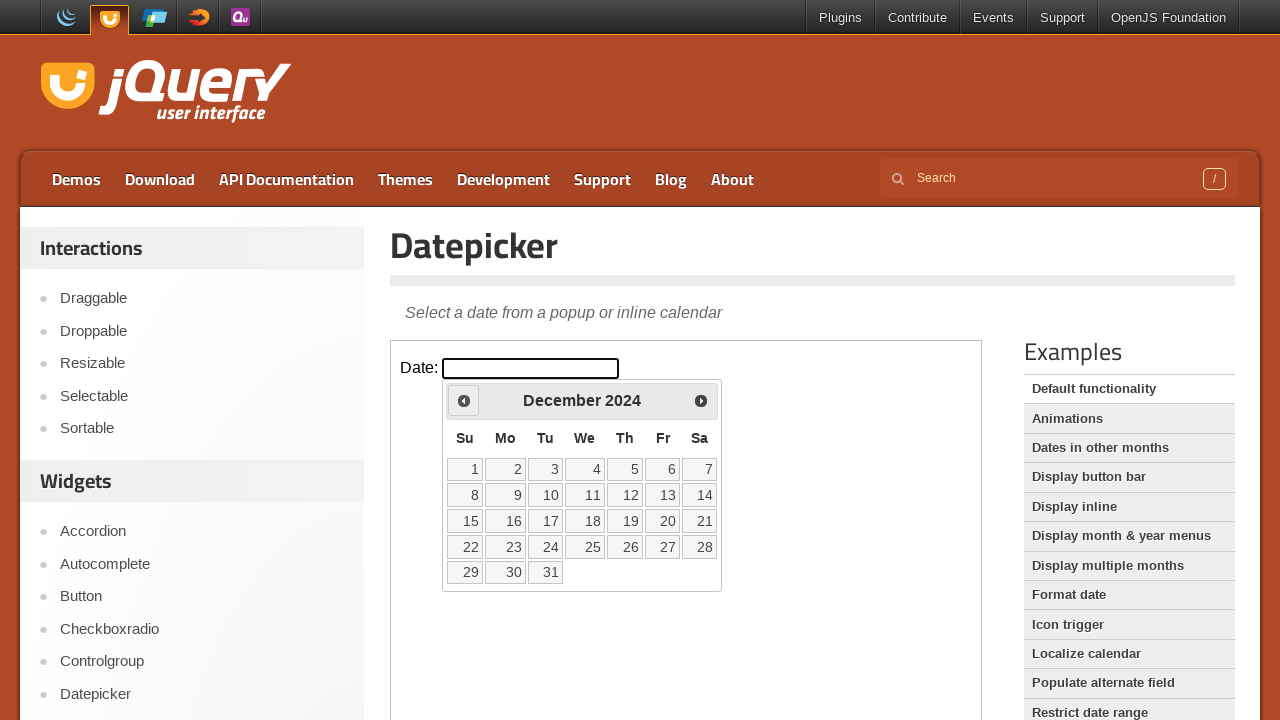

Retrieved current month 'December' and year '2024' from datepicker
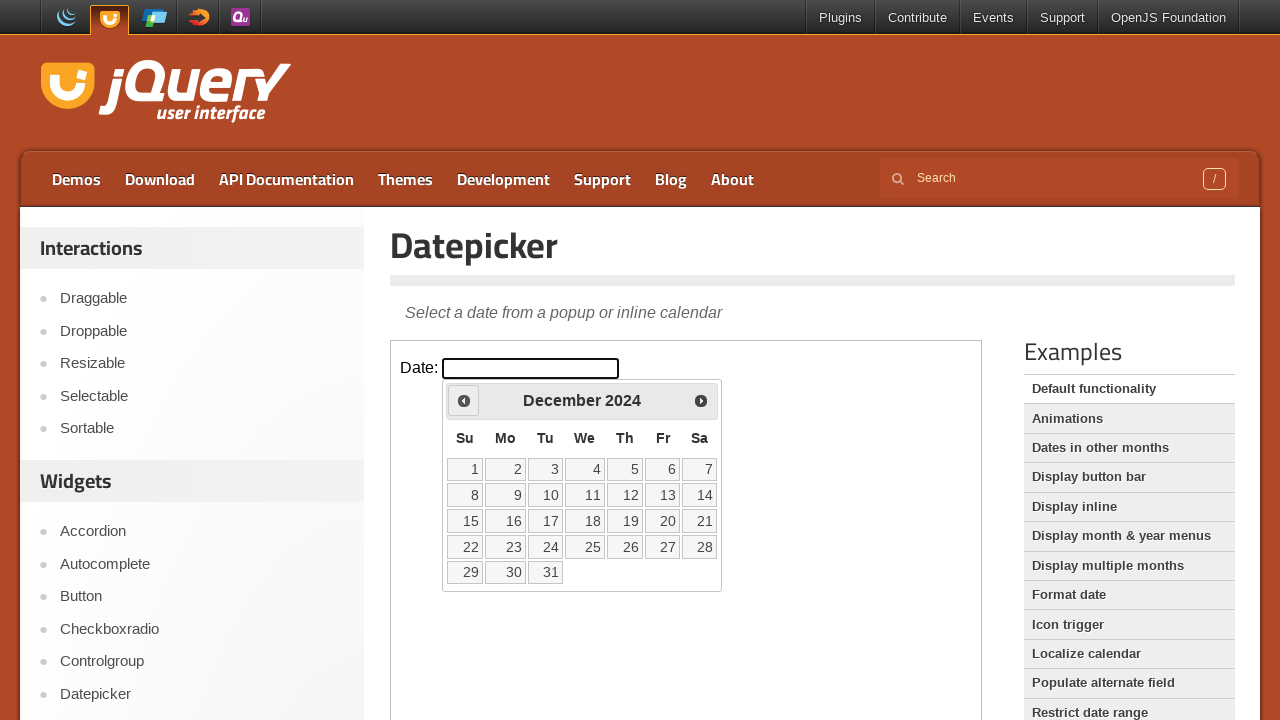

Clicked previous month button to navigate to earlier date at (464, 400) on iframe >> nth=0 >> internal:control=enter-frame >> span.ui-icon-circle-triangle-
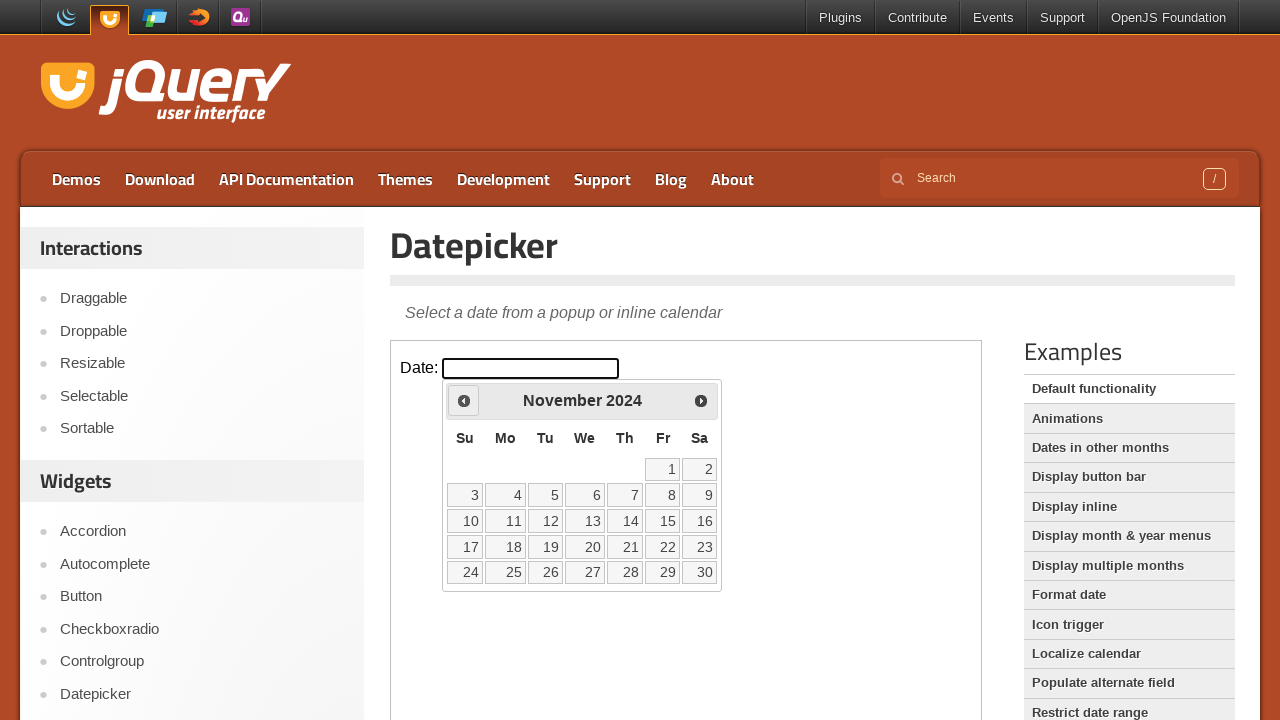

Retrieved current month 'November' and year '2024' from datepicker
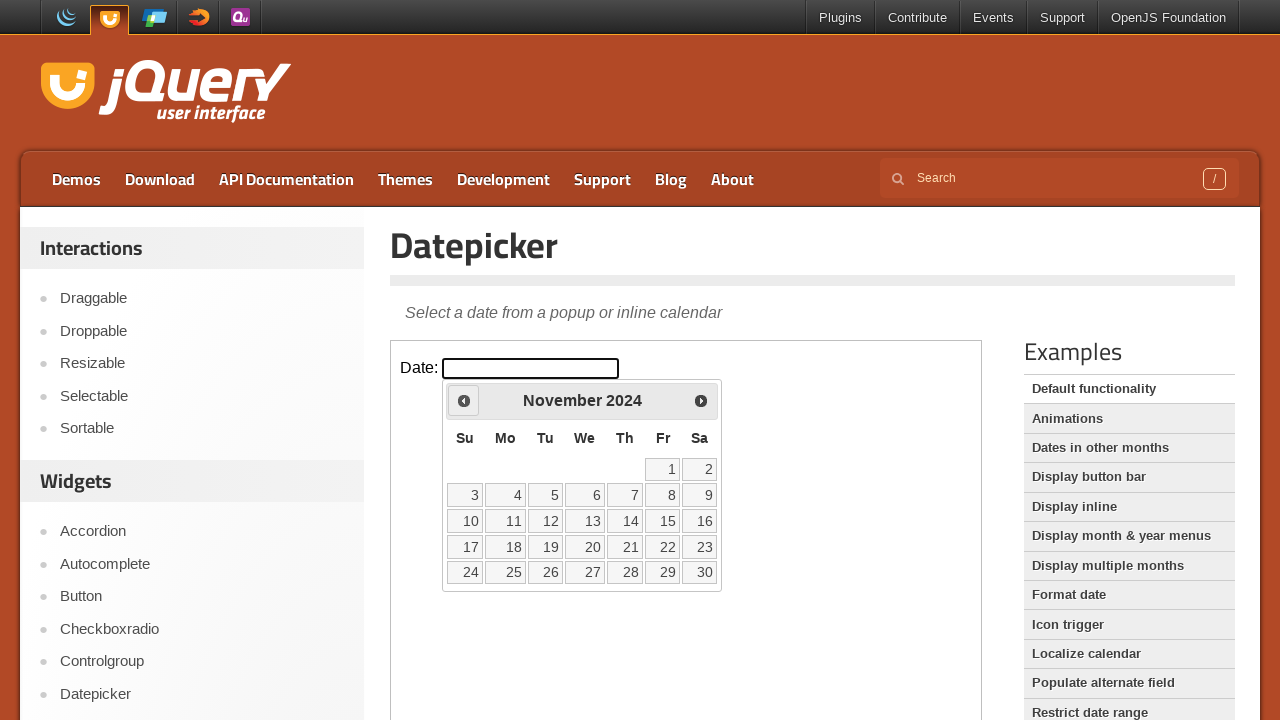

Clicked previous month button to navigate to earlier date at (464, 400) on iframe >> nth=0 >> internal:control=enter-frame >> span.ui-icon-circle-triangle-
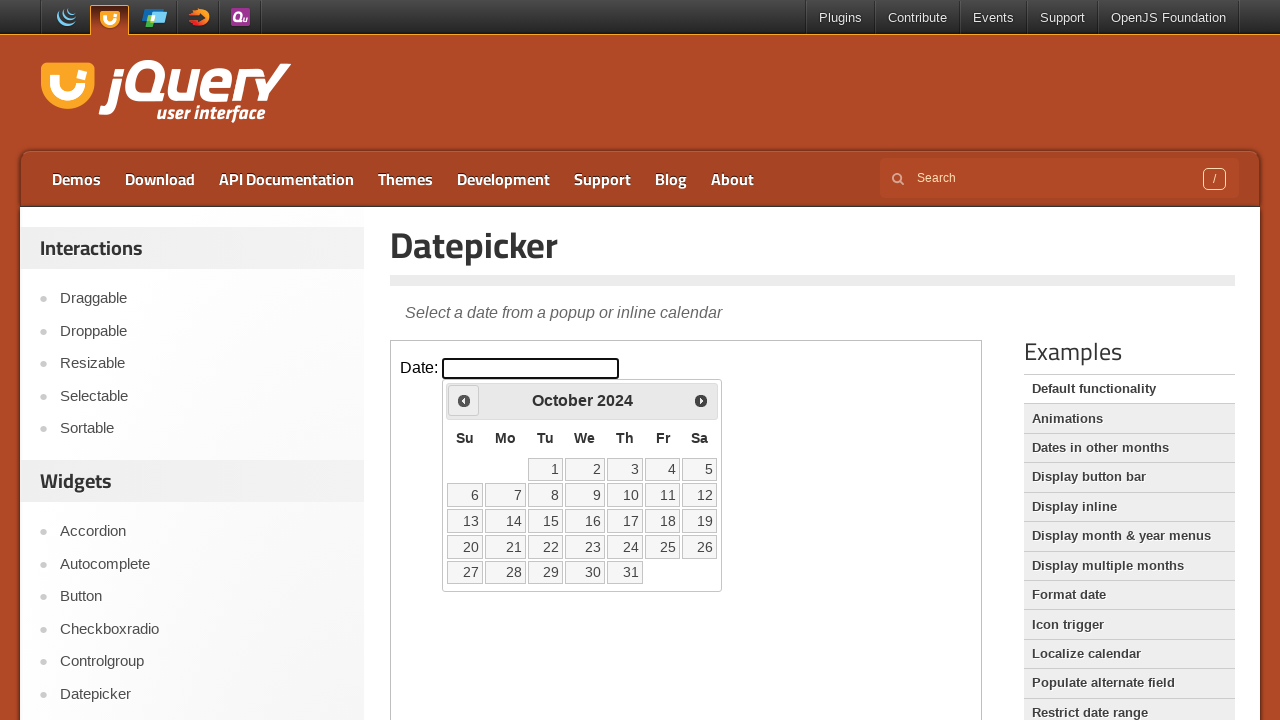

Retrieved current month 'October' and year '2024' from datepicker
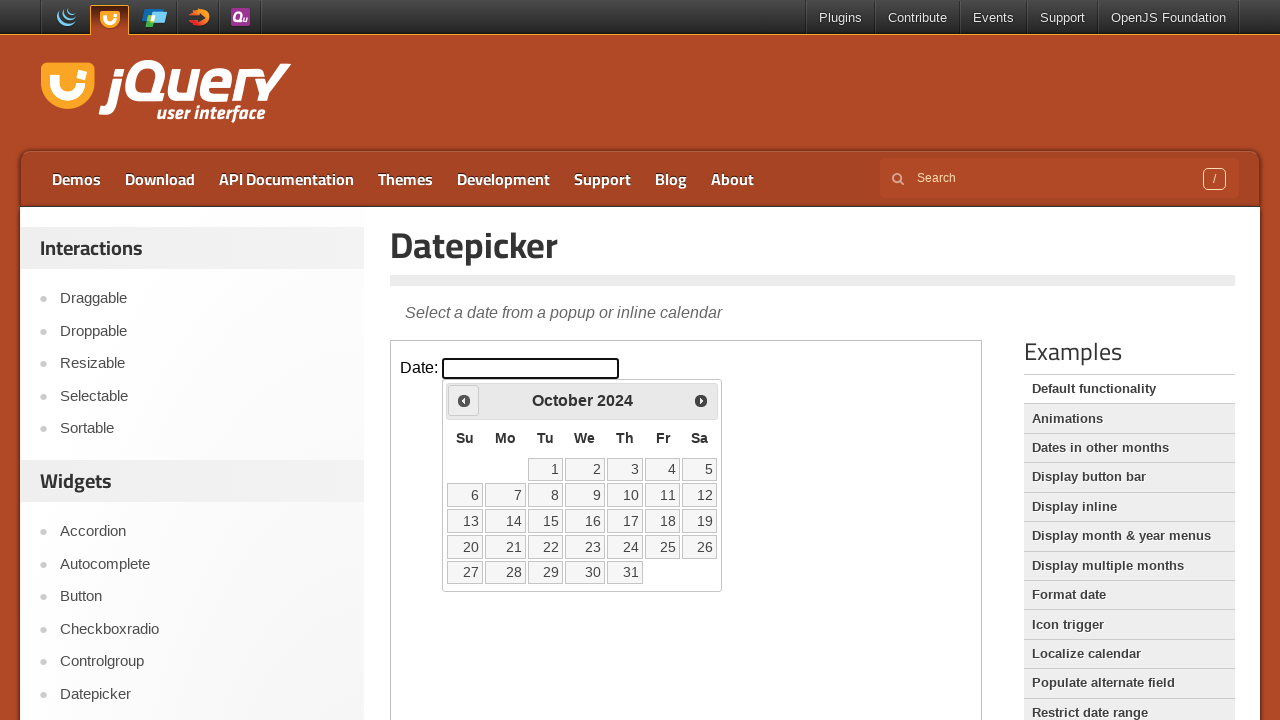

Clicked previous month button to navigate to earlier date at (464, 400) on iframe >> nth=0 >> internal:control=enter-frame >> span.ui-icon-circle-triangle-
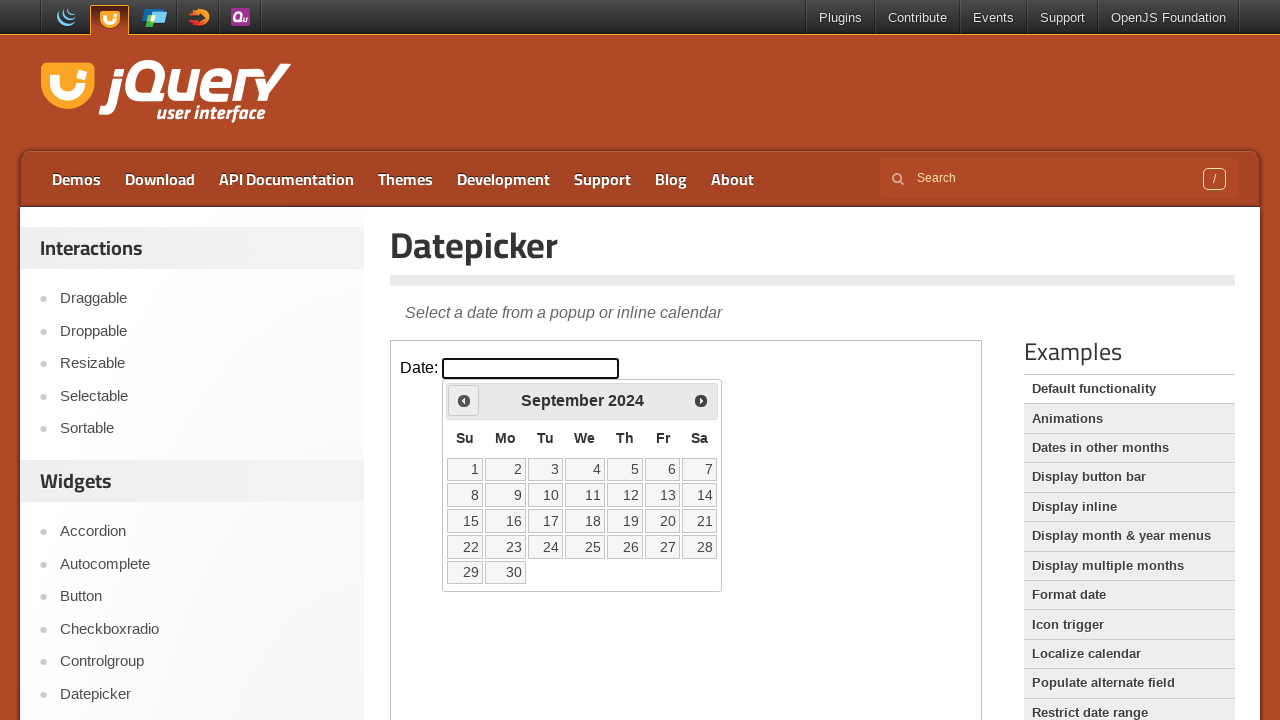

Retrieved current month 'September' and year '2024' from datepicker
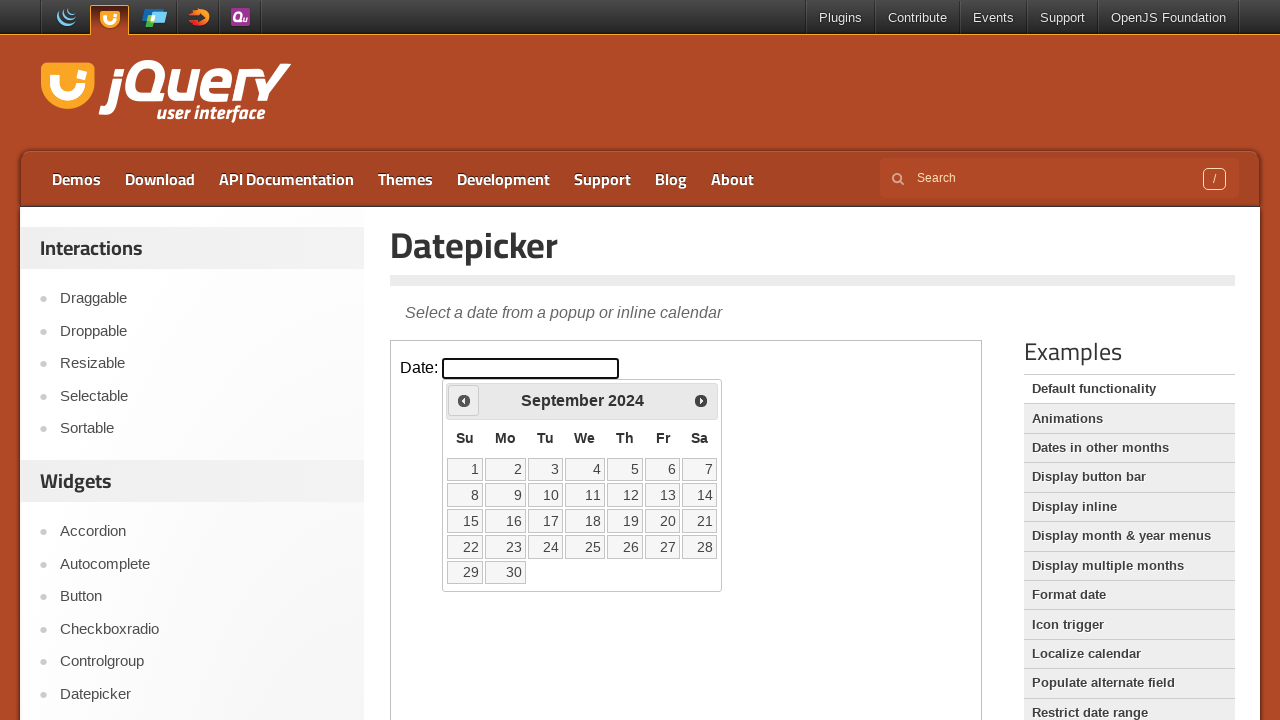

Clicked previous month button to navigate to earlier date at (464, 400) on iframe >> nth=0 >> internal:control=enter-frame >> span.ui-icon-circle-triangle-
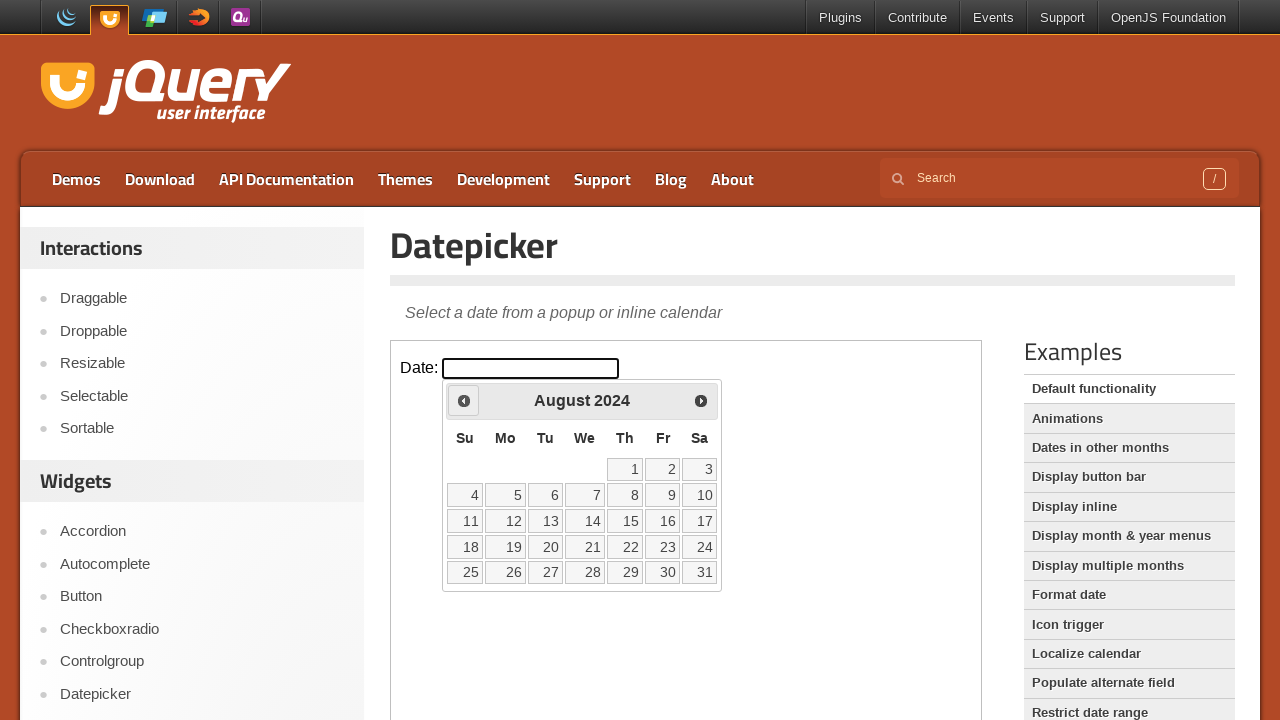

Retrieved current month 'August' and year '2024' from datepicker
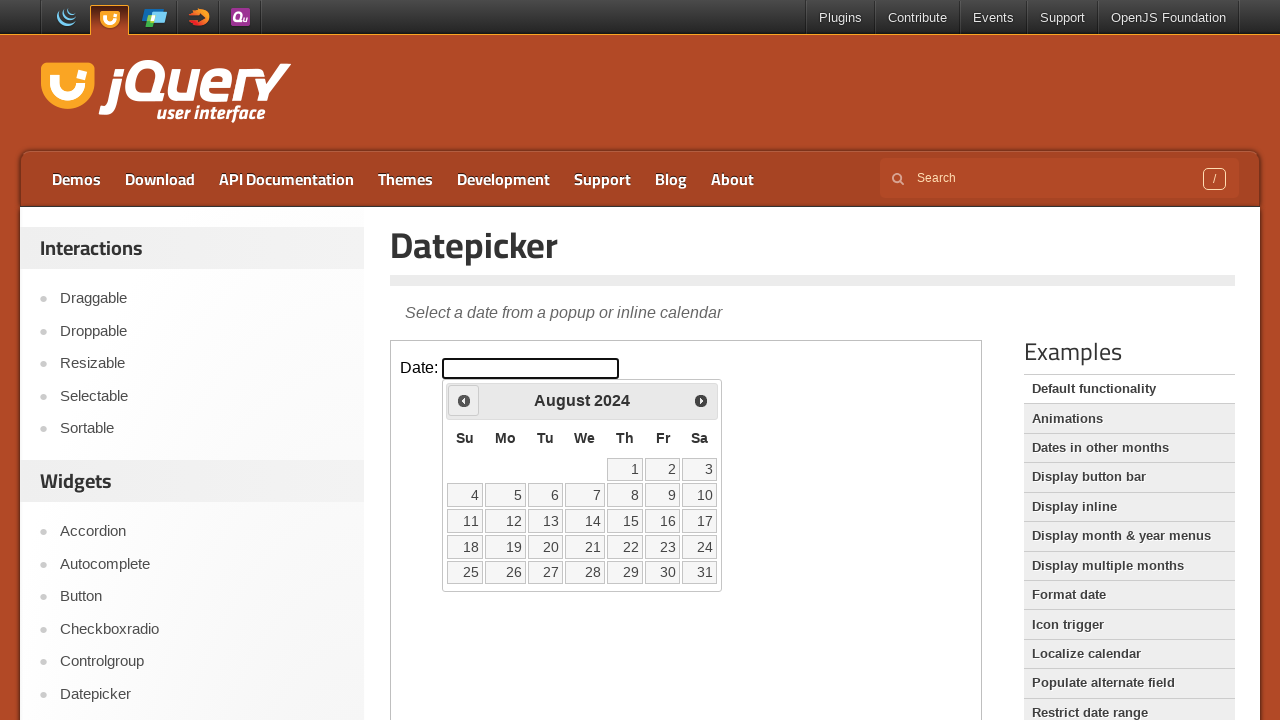

Clicked previous month button to navigate to earlier date at (464, 400) on iframe >> nth=0 >> internal:control=enter-frame >> span.ui-icon-circle-triangle-
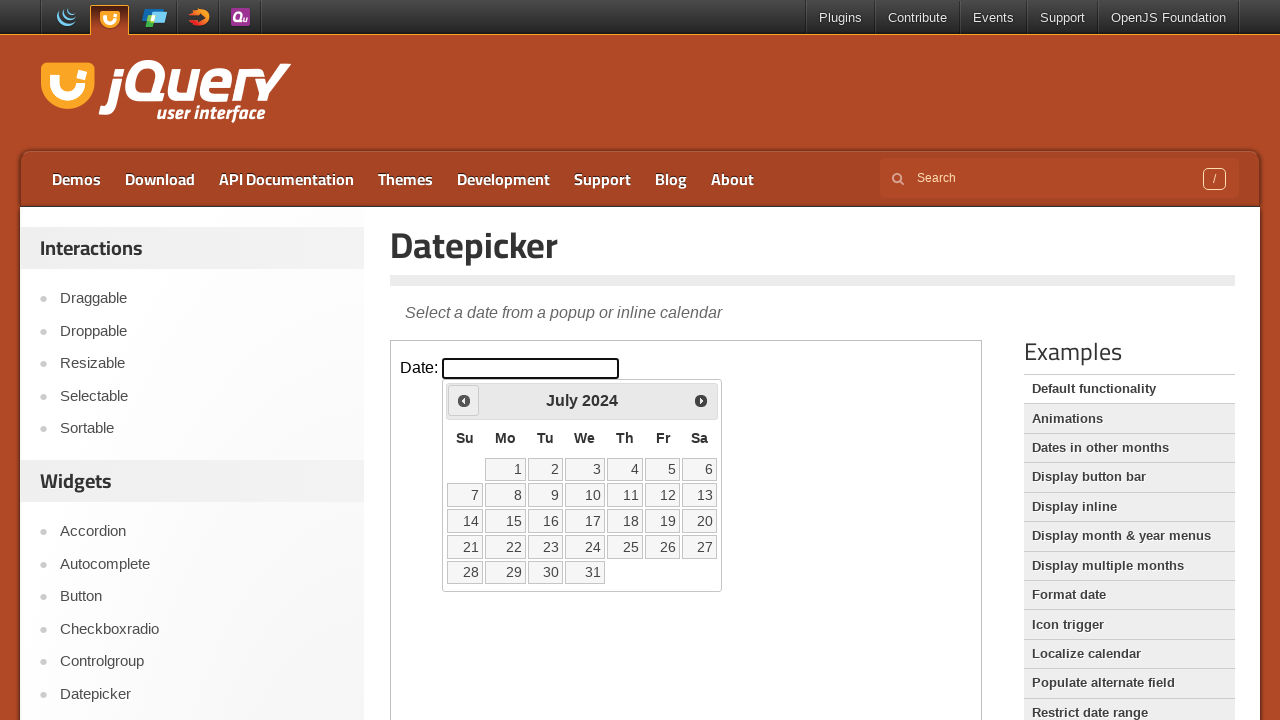

Retrieved current month 'July' and year '2024' from datepicker
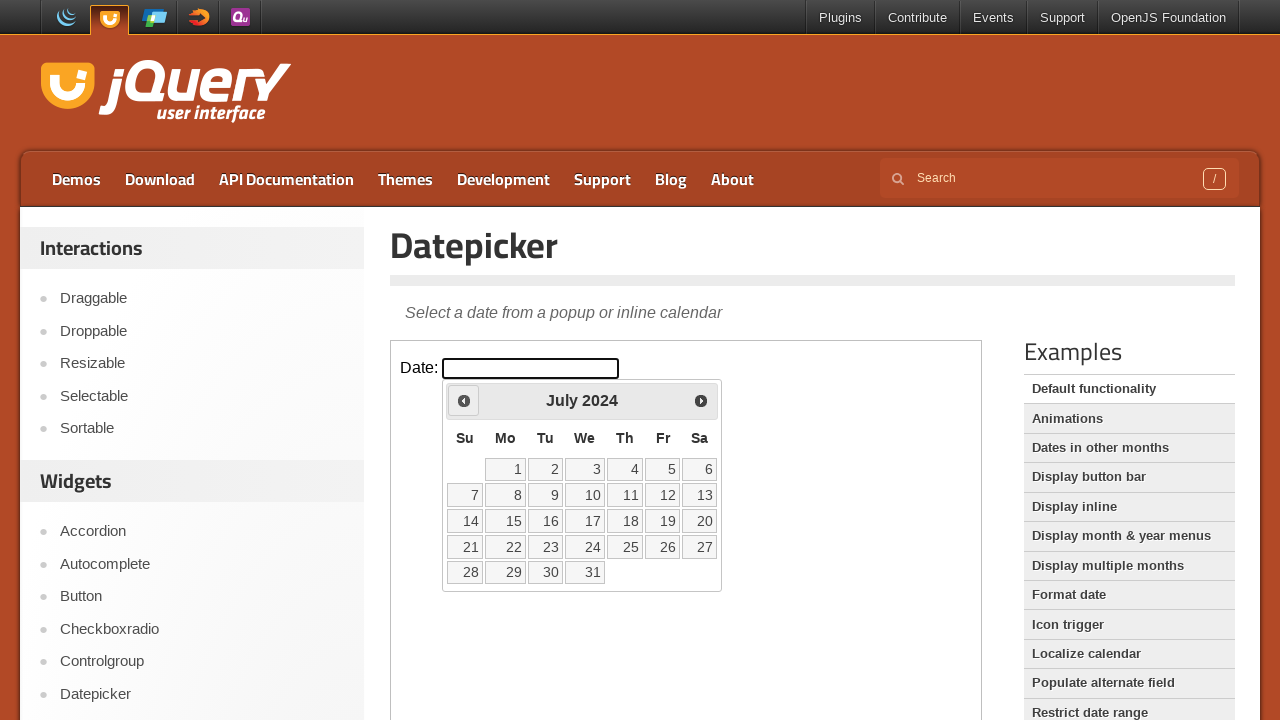

Clicked previous month button to navigate to earlier date at (464, 400) on iframe >> nth=0 >> internal:control=enter-frame >> span.ui-icon-circle-triangle-
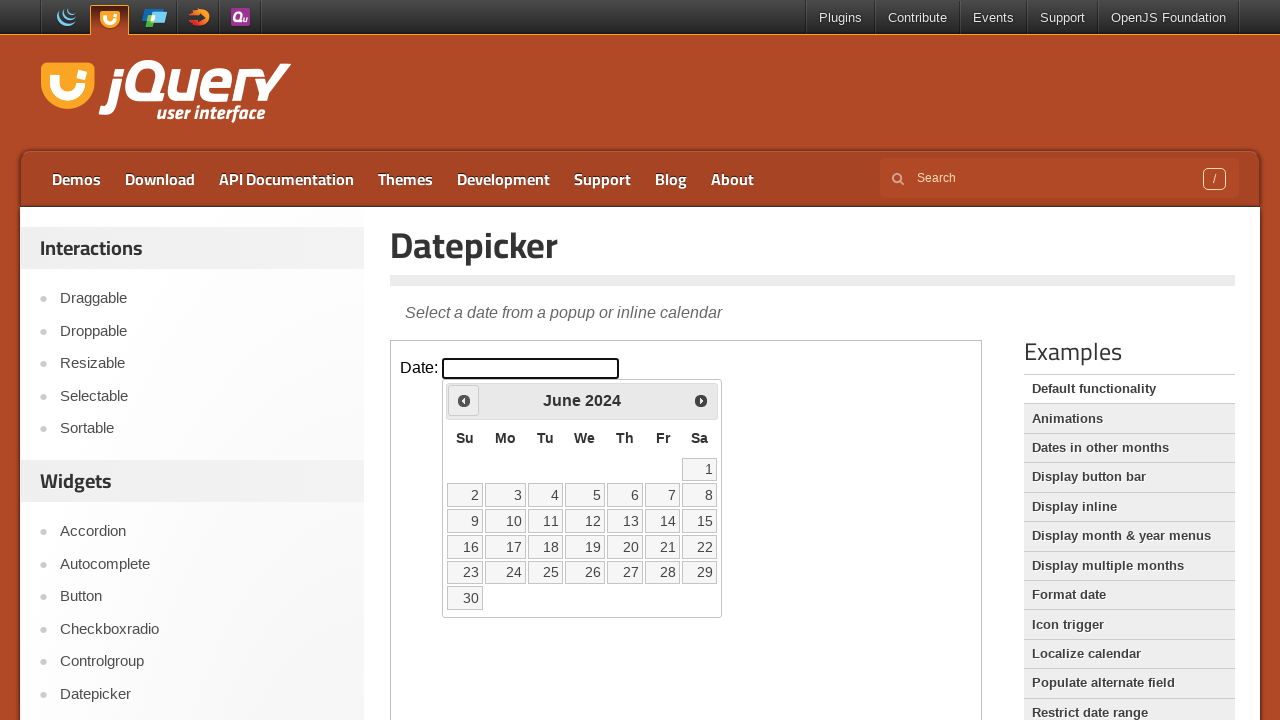

Retrieved current month 'June' and year '2024' from datepicker
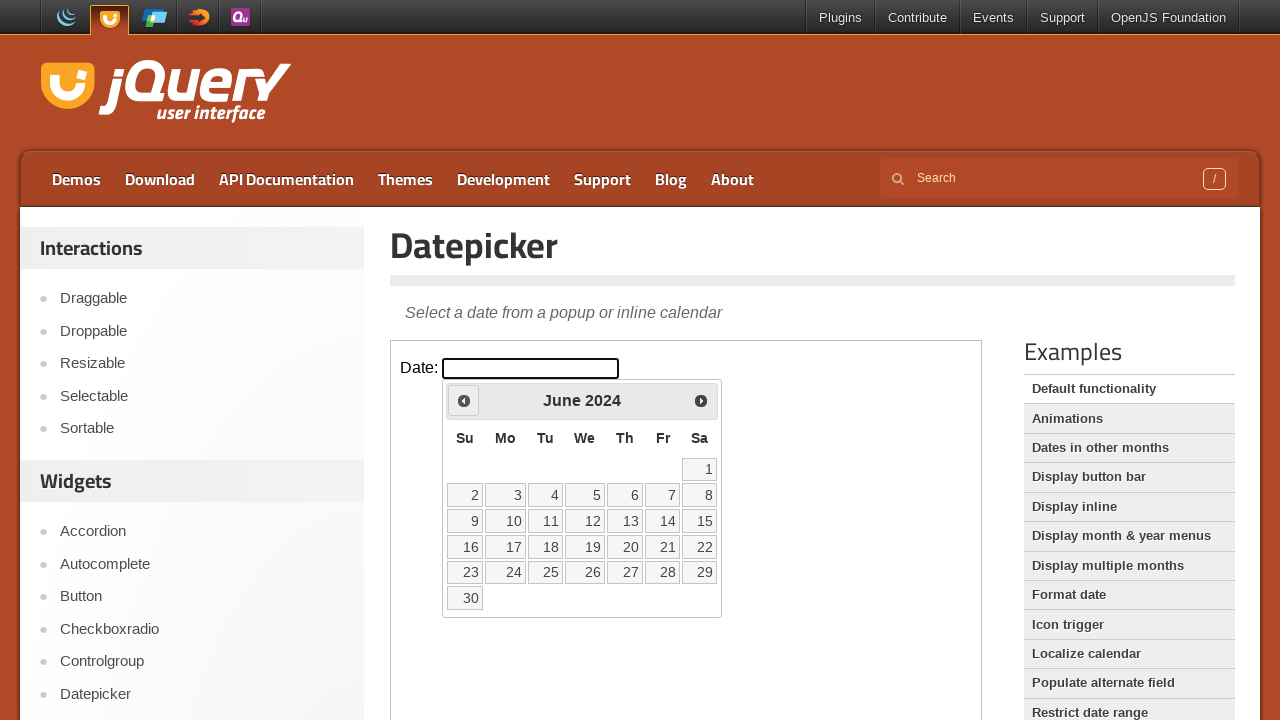

Clicked previous month button to navigate to earlier date at (464, 400) on iframe >> nth=0 >> internal:control=enter-frame >> span.ui-icon-circle-triangle-
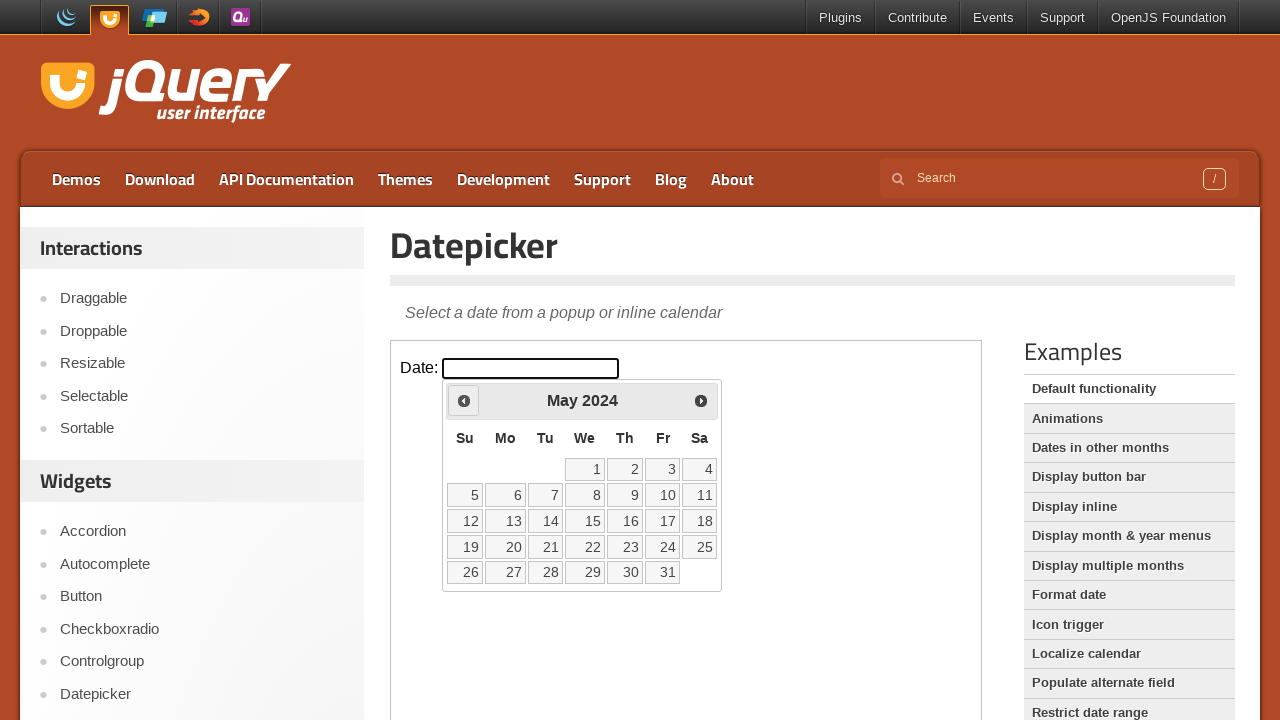

Retrieved current month 'May' and year '2024' from datepicker
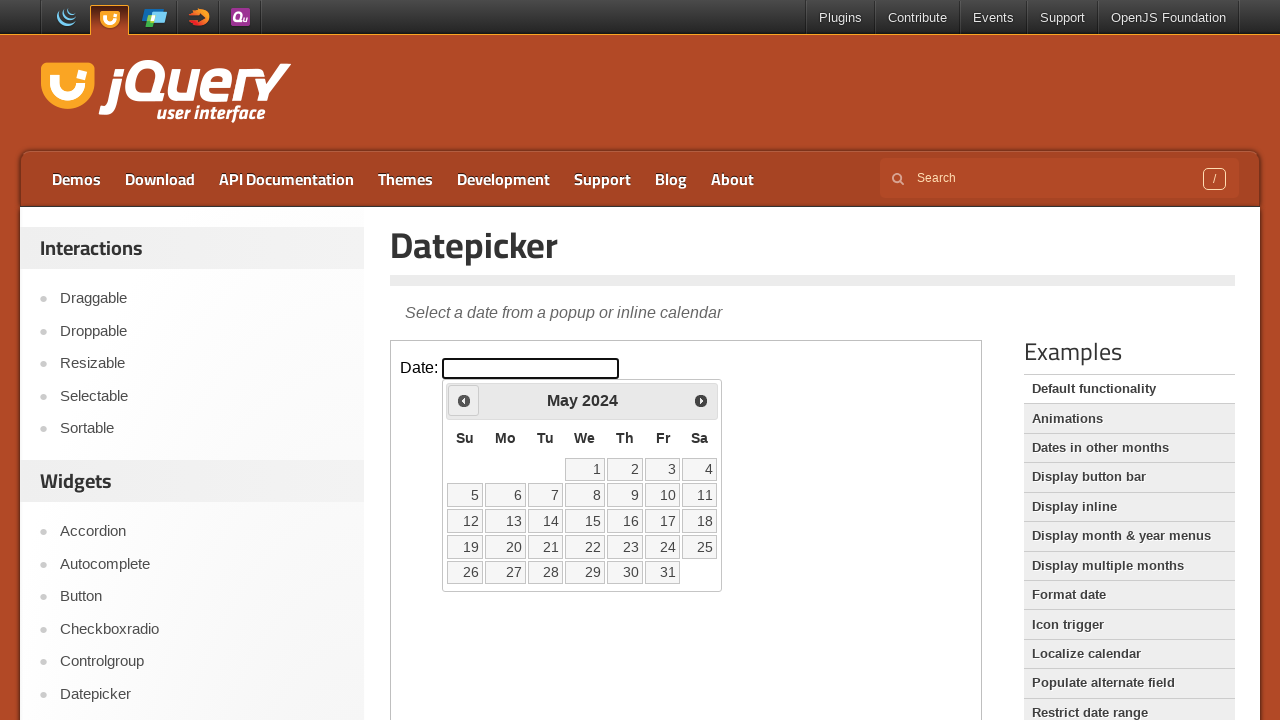

Clicked previous month button to navigate to earlier date at (464, 400) on iframe >> nth=0 >> internal:control=enter-frame >> span.ui-icon-circle-triangle-
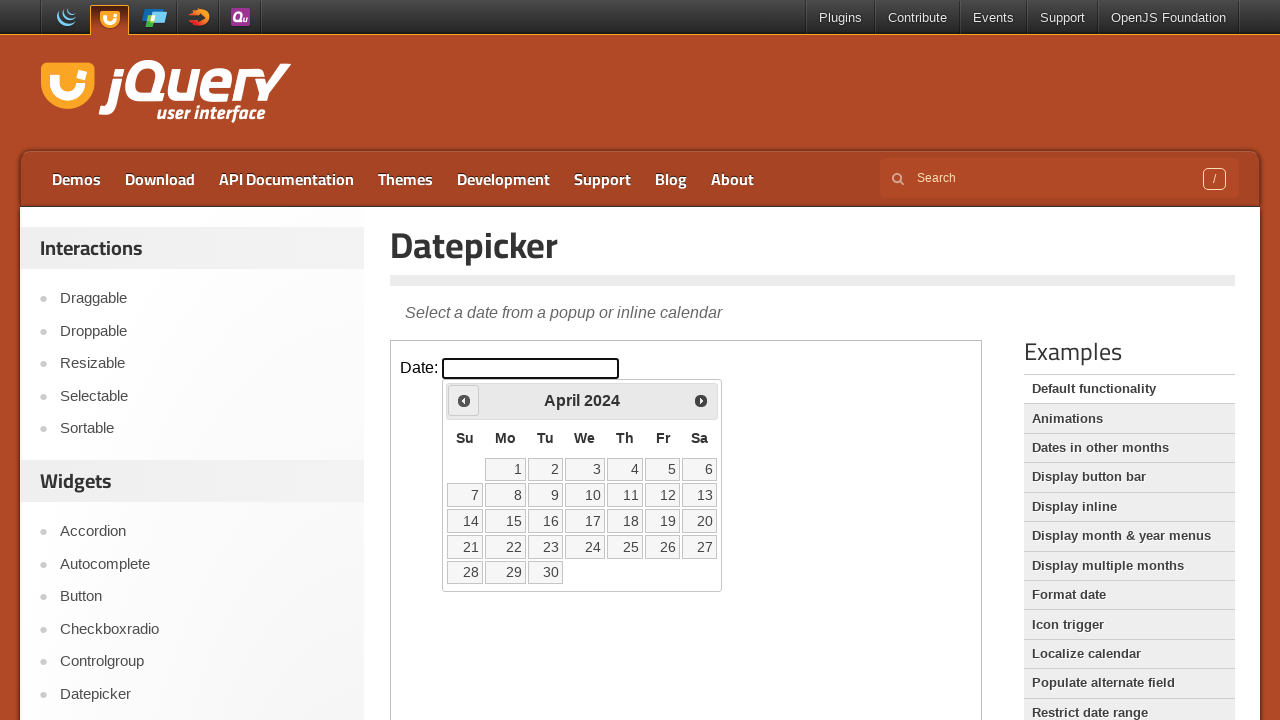

Retrieved current month 'April' and year '2024' from datepicker
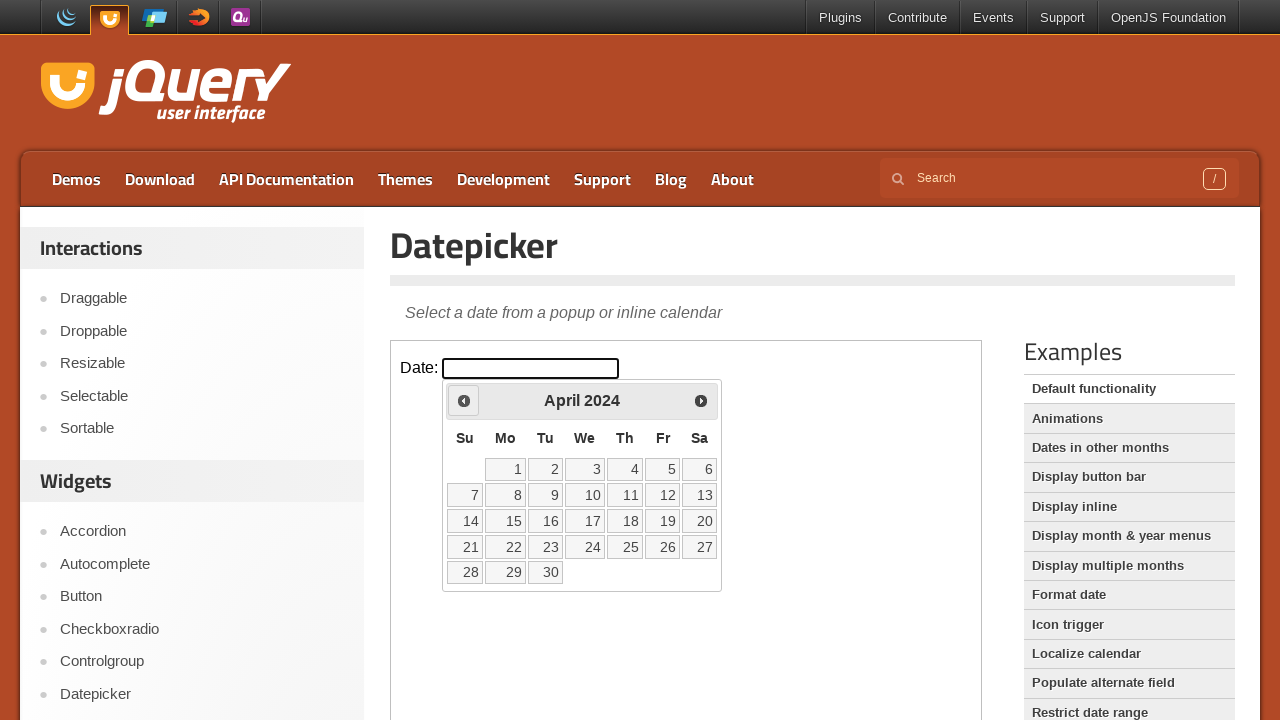

Clicked previous month button to navigate to earlier date at (464, 400) on iframe >> nth=0 >> internal:control=enter-frame >> span.ui-icon-circle-triangle-
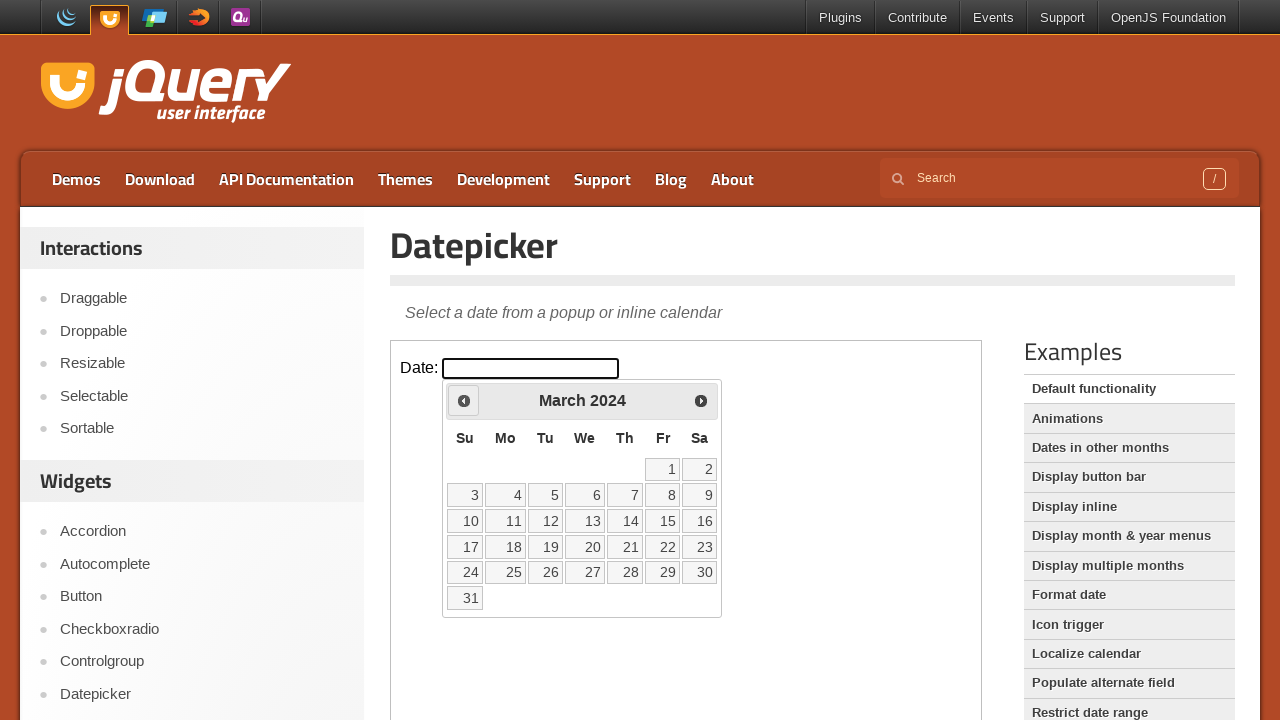

Retrieved current month 'March' and year '2024' from datepicker
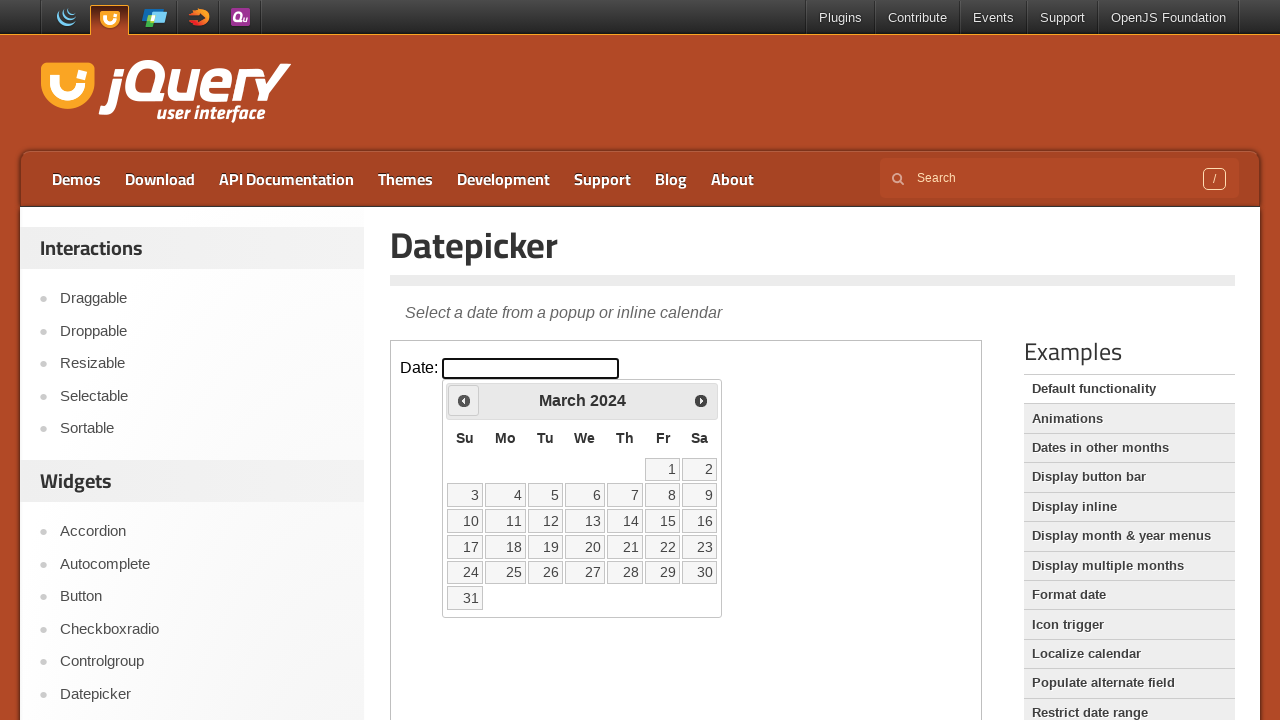

Clicked previous month button to navigate to earlier date at (464, 400) on iframe >> nth=0 >> internal:control=enter-frame >> span.ui-icon-circle-triangle-
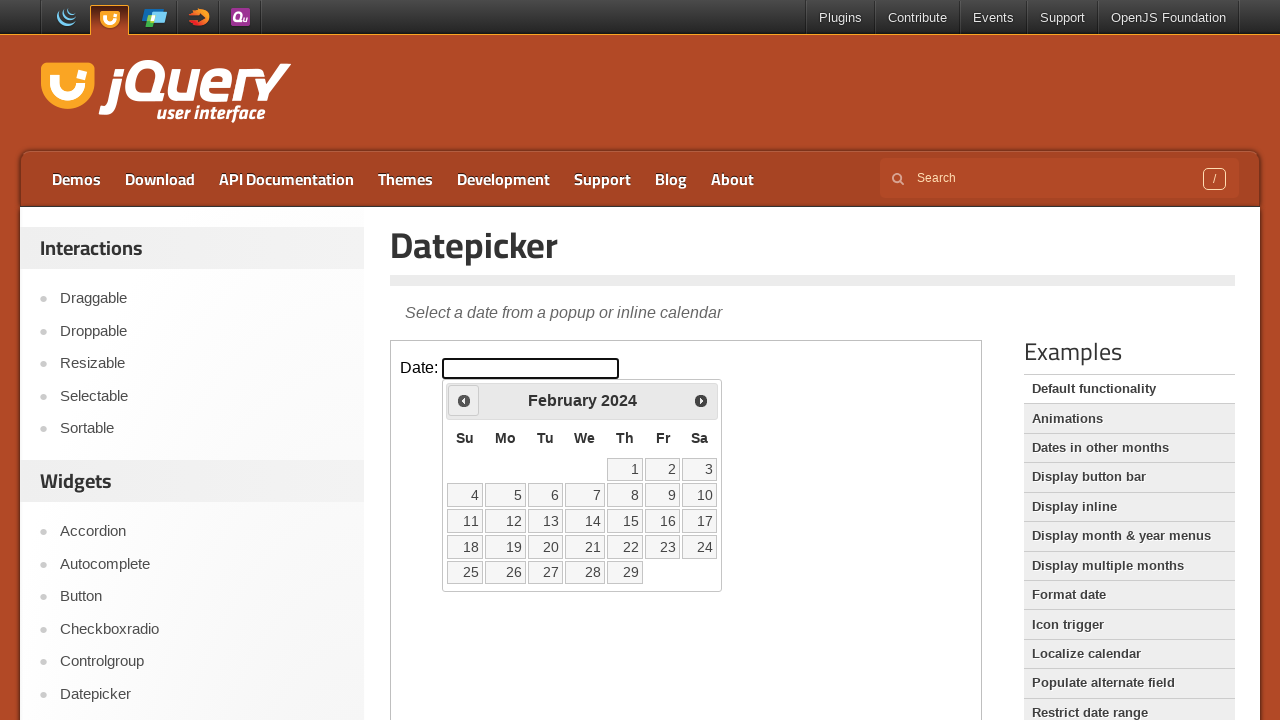

Retrieved current month 'February' and year '2024' from datepicker
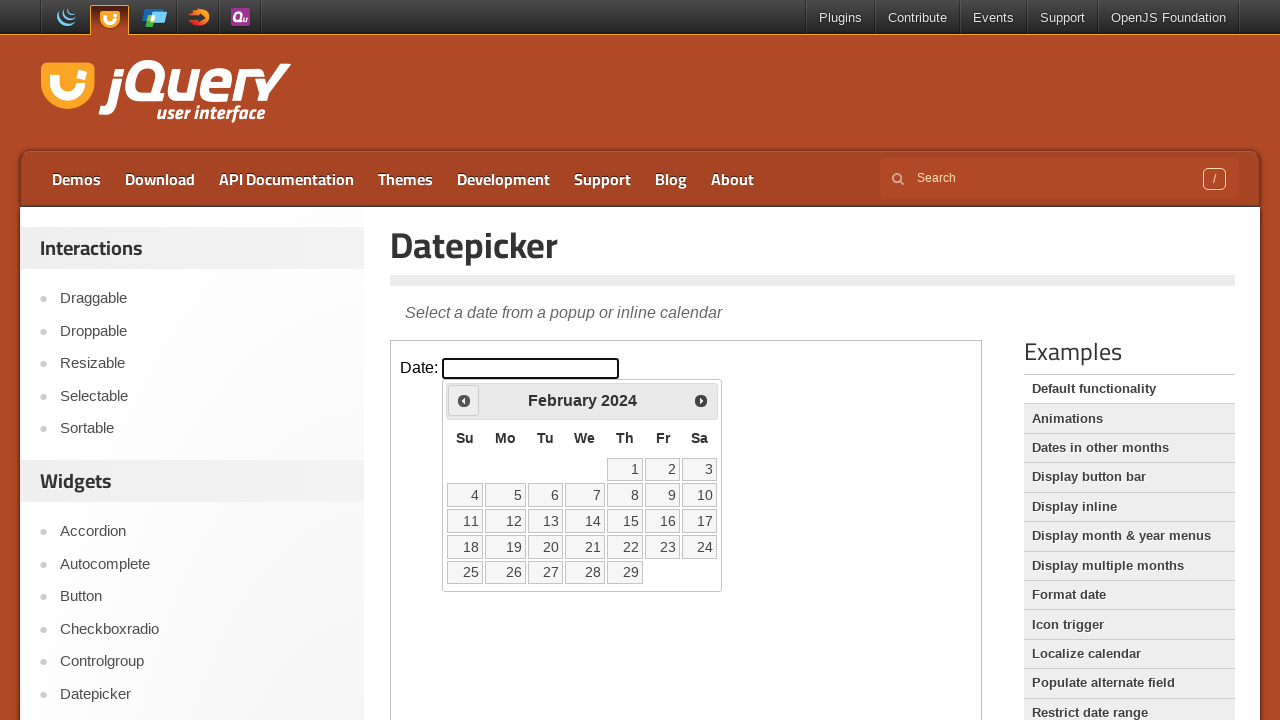

Clicked previous month button to navigate to earlier date at (464, 400) on iframe >> nth=0 >> internal:control=enter-frame >> span.ui-icon-circle-triangle-
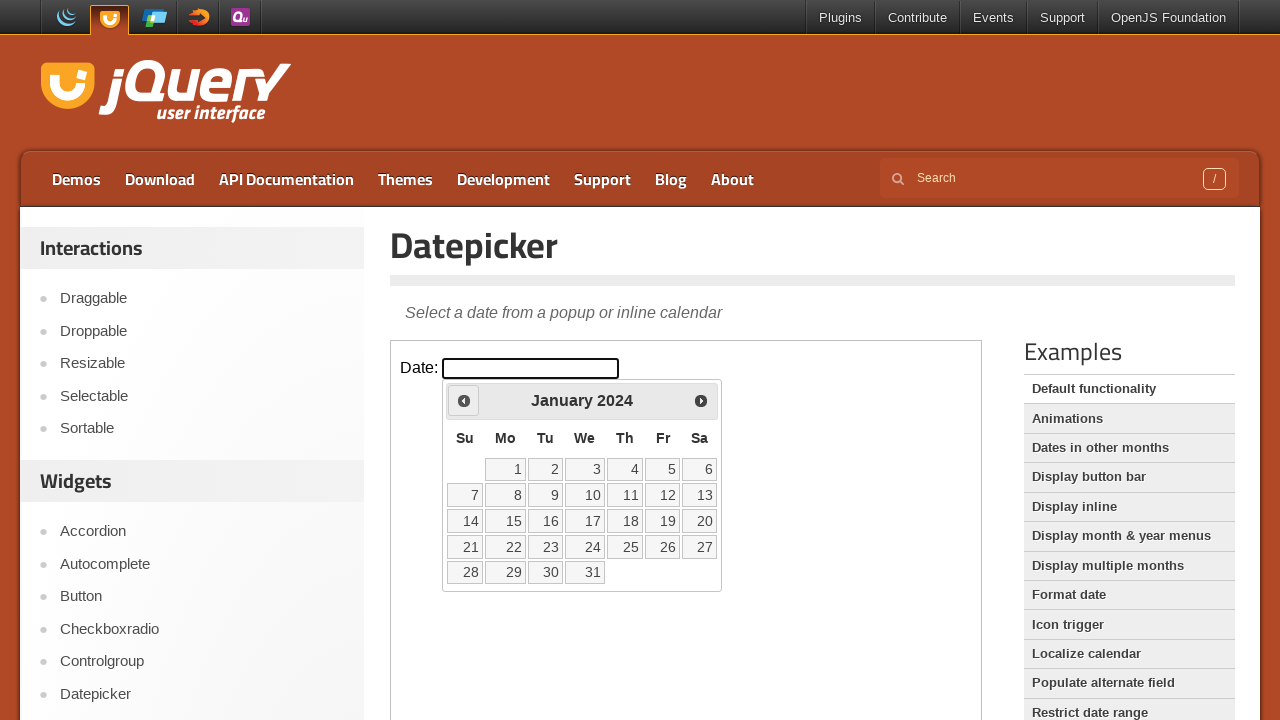

Retrieved current month 'January' and year '2024' from datepicker
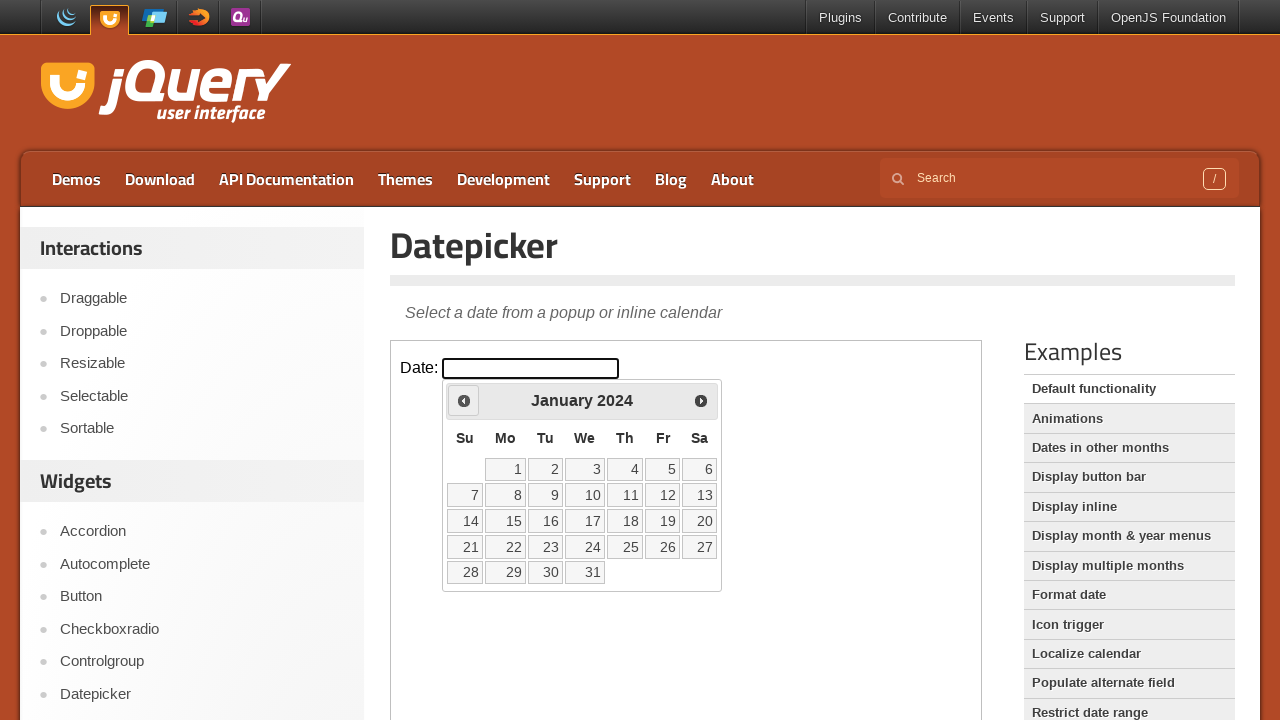

Clicked previous month button to navigate to earlier date at (464, 400) on iframe >> nth=0 >> internal:control=enter-frame >> span.ui-icon-circle-triangle-
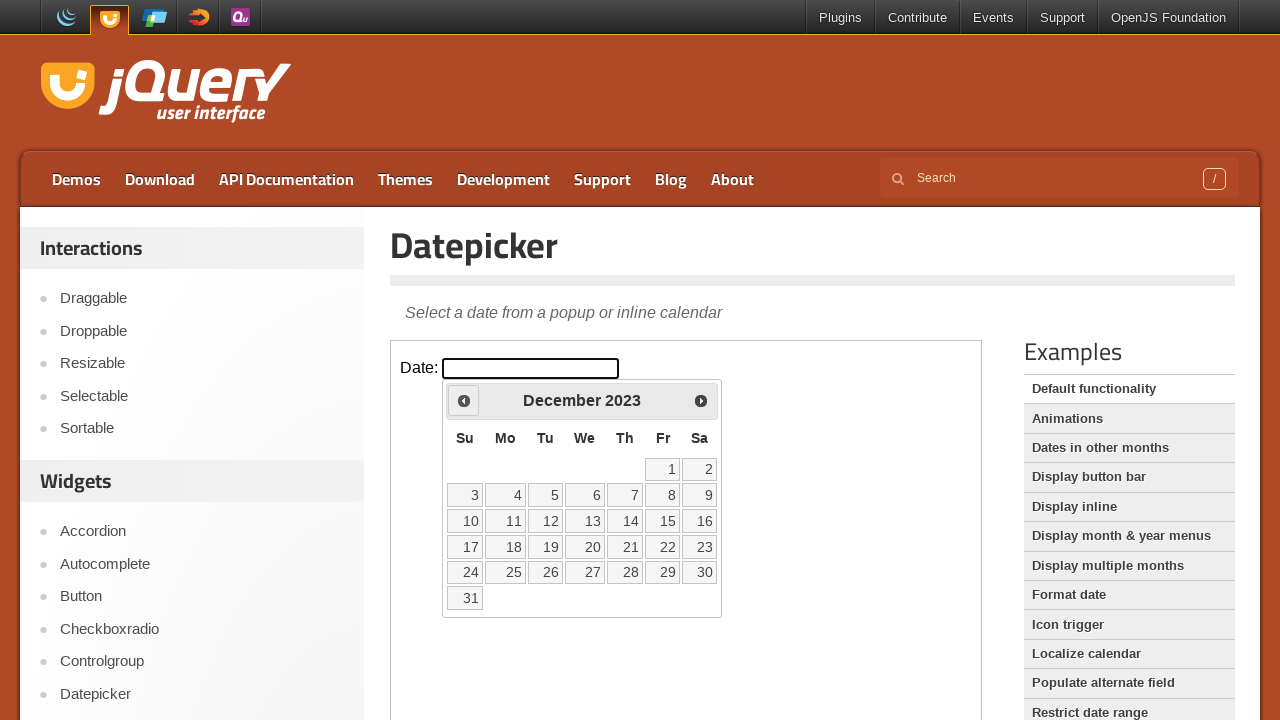

Retrieved current month 'December' and year '2023' from datepicker
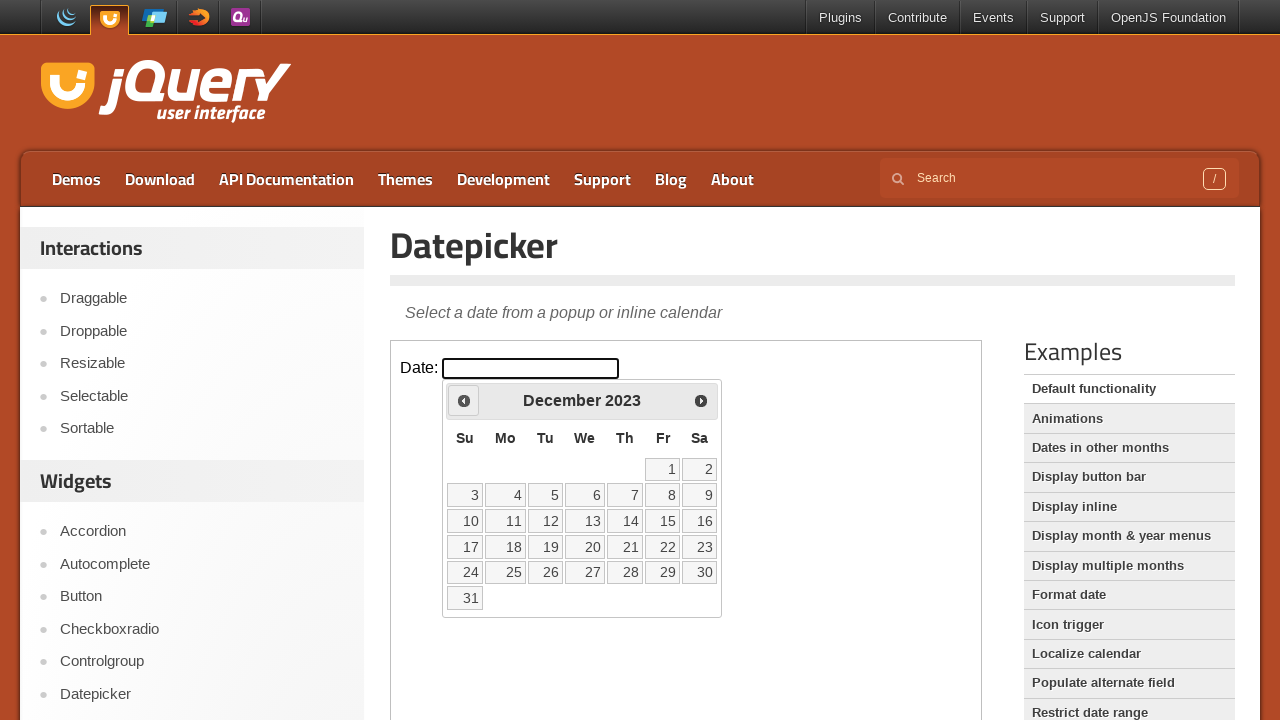

Clicked previous month button to navigate to earlier date at (464, 400) on iframe >> nth=0 >> internal:control=enter-frame >> span.ui-icon-circle-triangle-
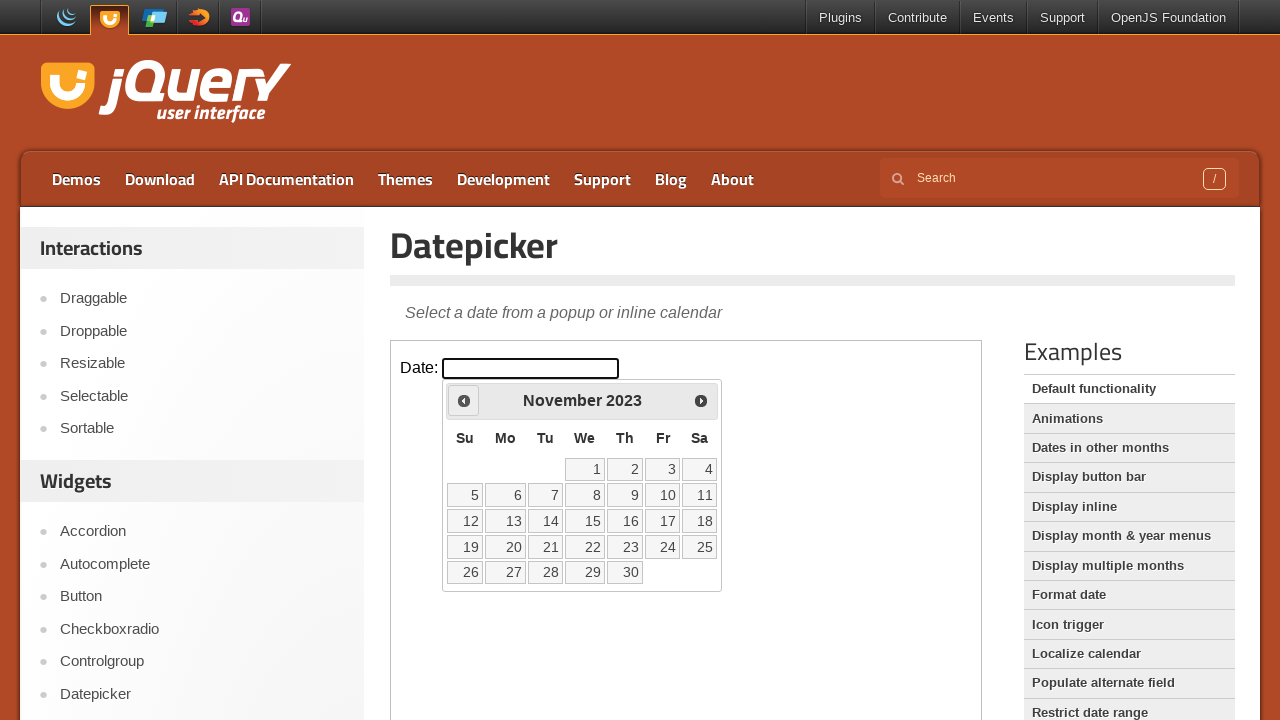

Retrieved current month 'November' and year '2023' from datepicker
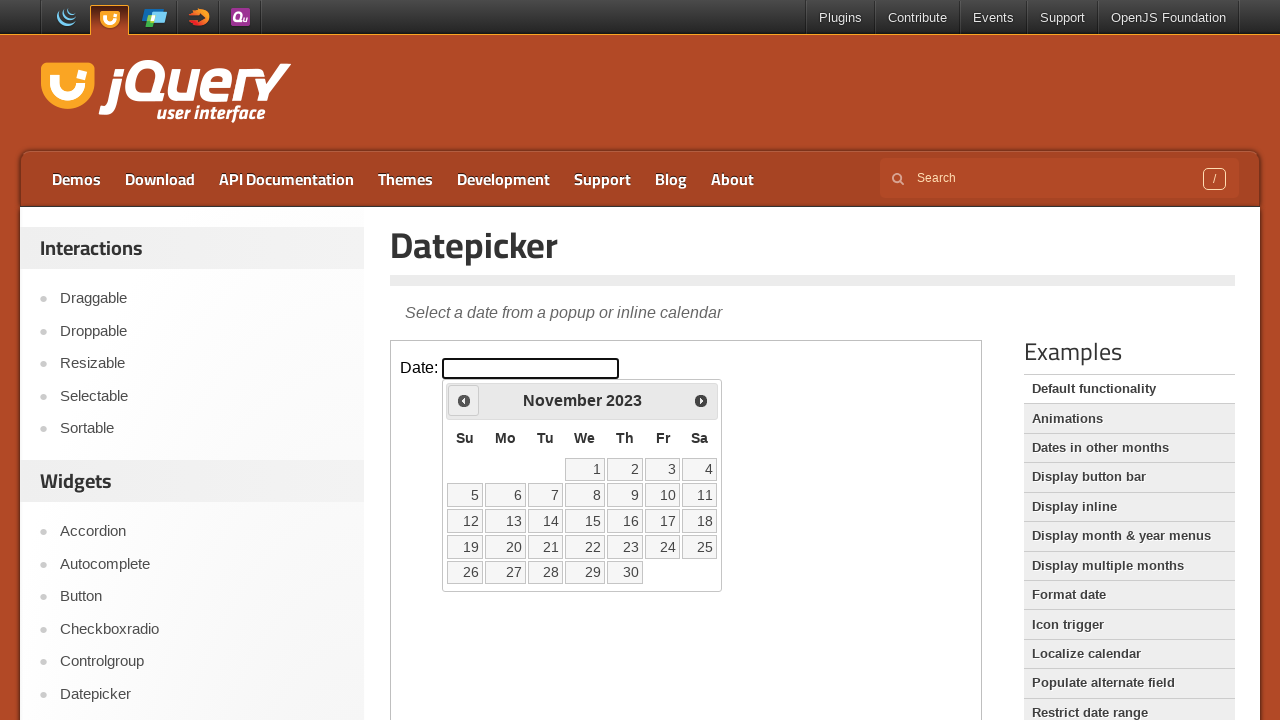

Clicked previous month button to navigate to earlier date at (464, 400) on iframe >> nth=0 >> internal:control=enter-frame >> span.ui-icon-circle-triangle-
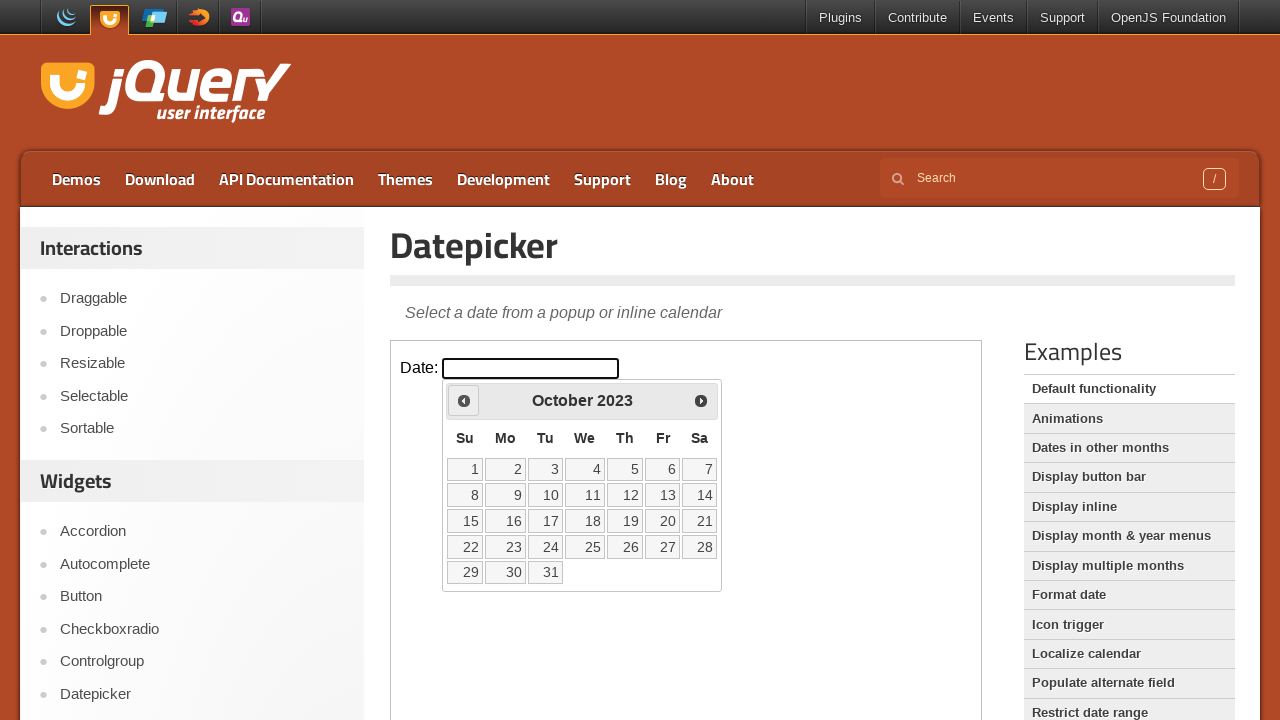

Retrieved current month 'October' and year '2023' from datepicker
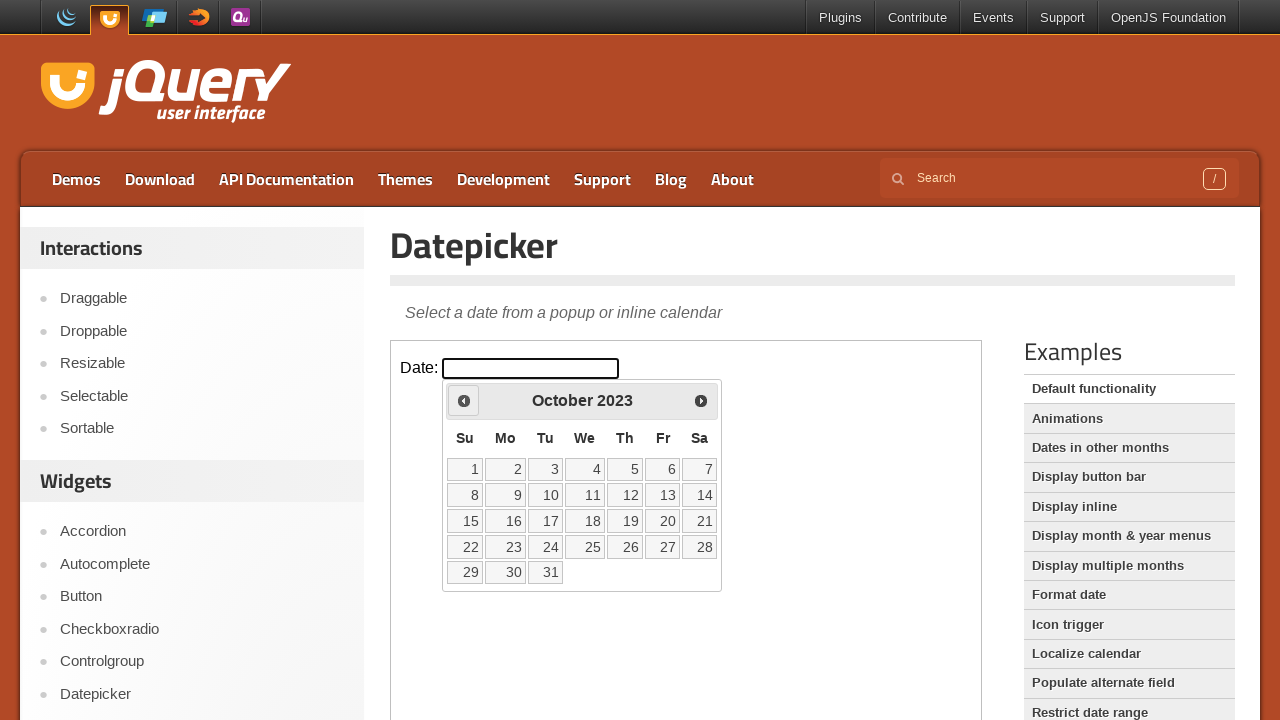

Clicked previous month button to navigate to earlier date at (464, 400) on iframe >> nth=0 >> internal:control=enter-frame >> span.ui-icon-circle-triangle-
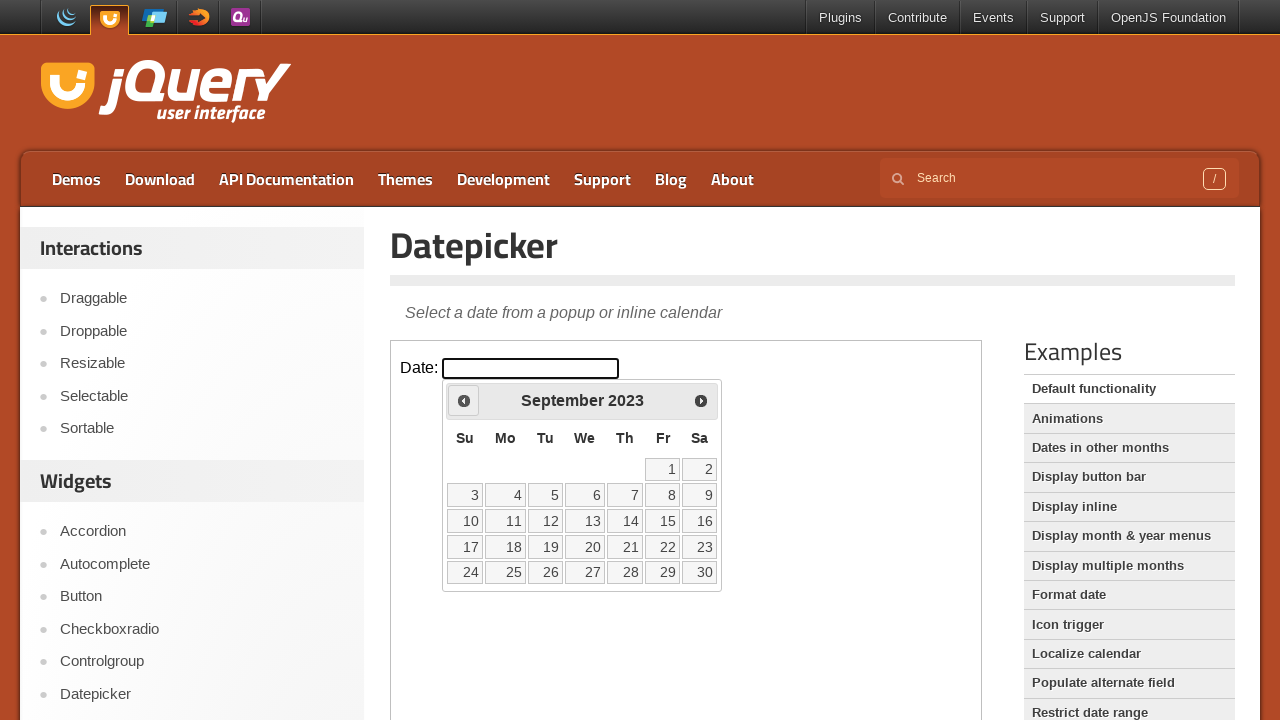

Retrieved current month 'September' and year '2023' from datepicker
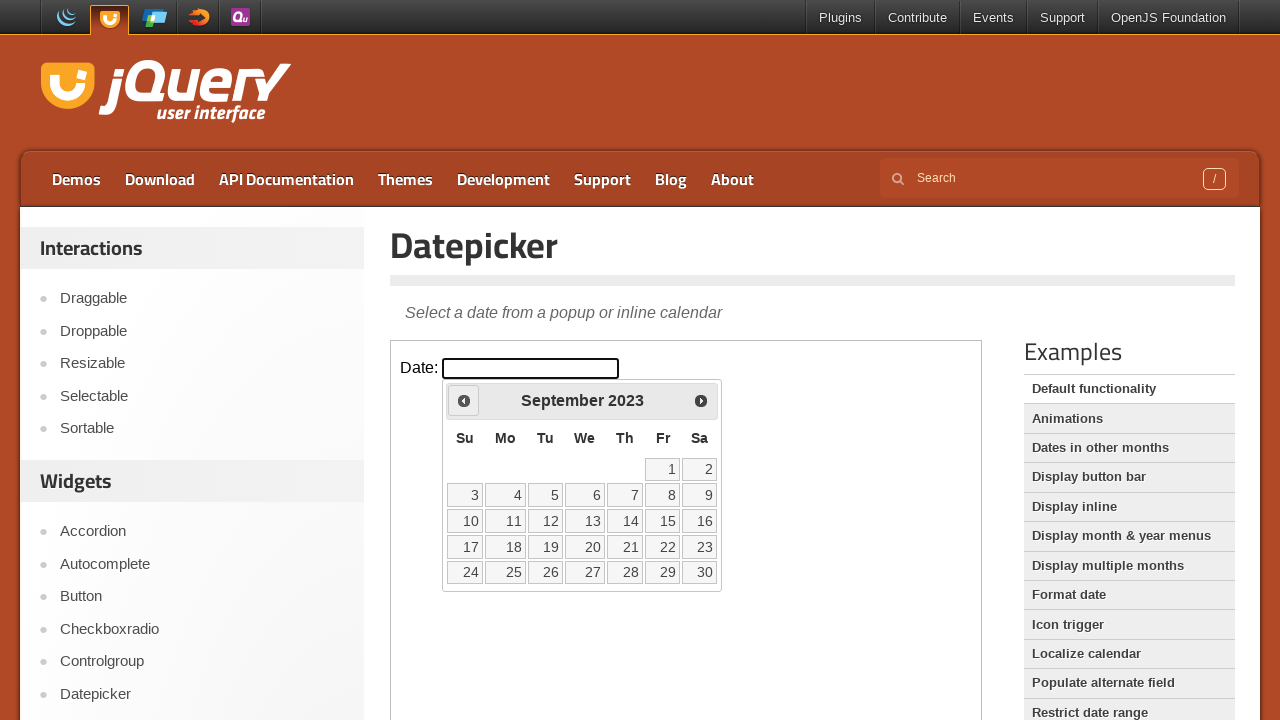

Clicked previous month button to navigate to earlier date at (464, 400) on iframe >> nth=0 >> internal:control=enter-frame >> span.ui-icon-circle-triangle-
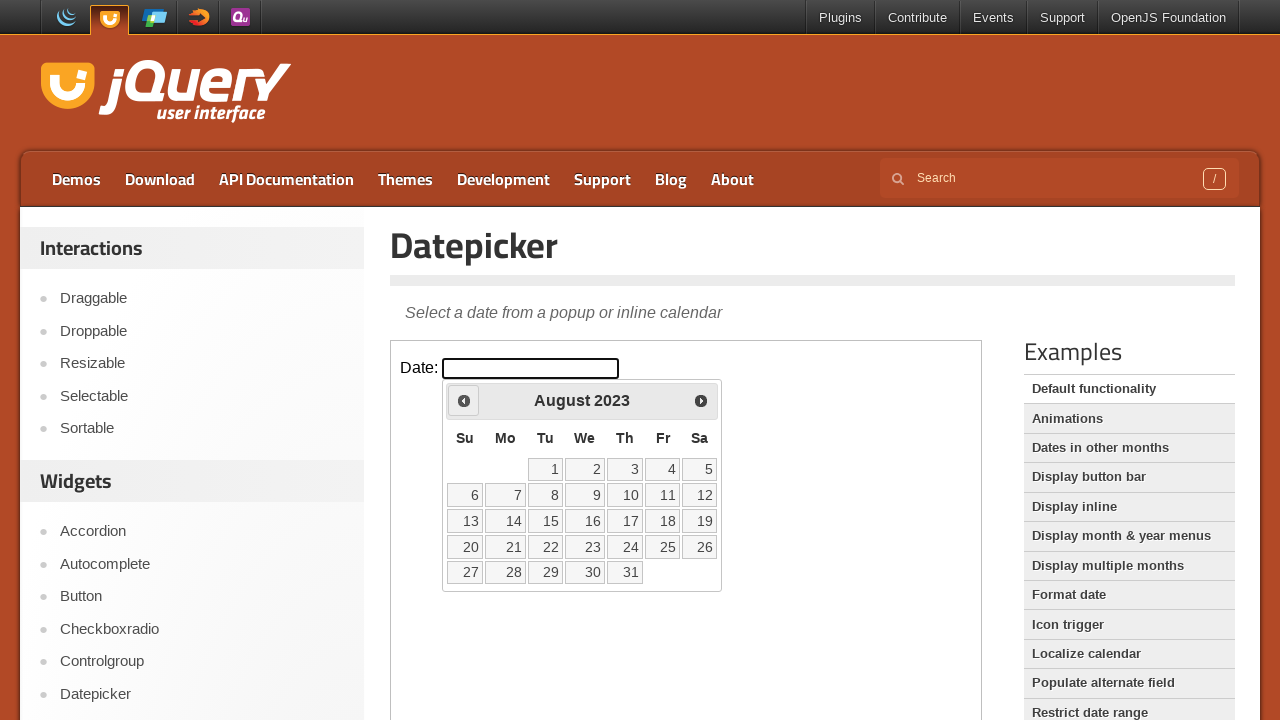

Retrieved current month 'August' and year '2023' from datepicker
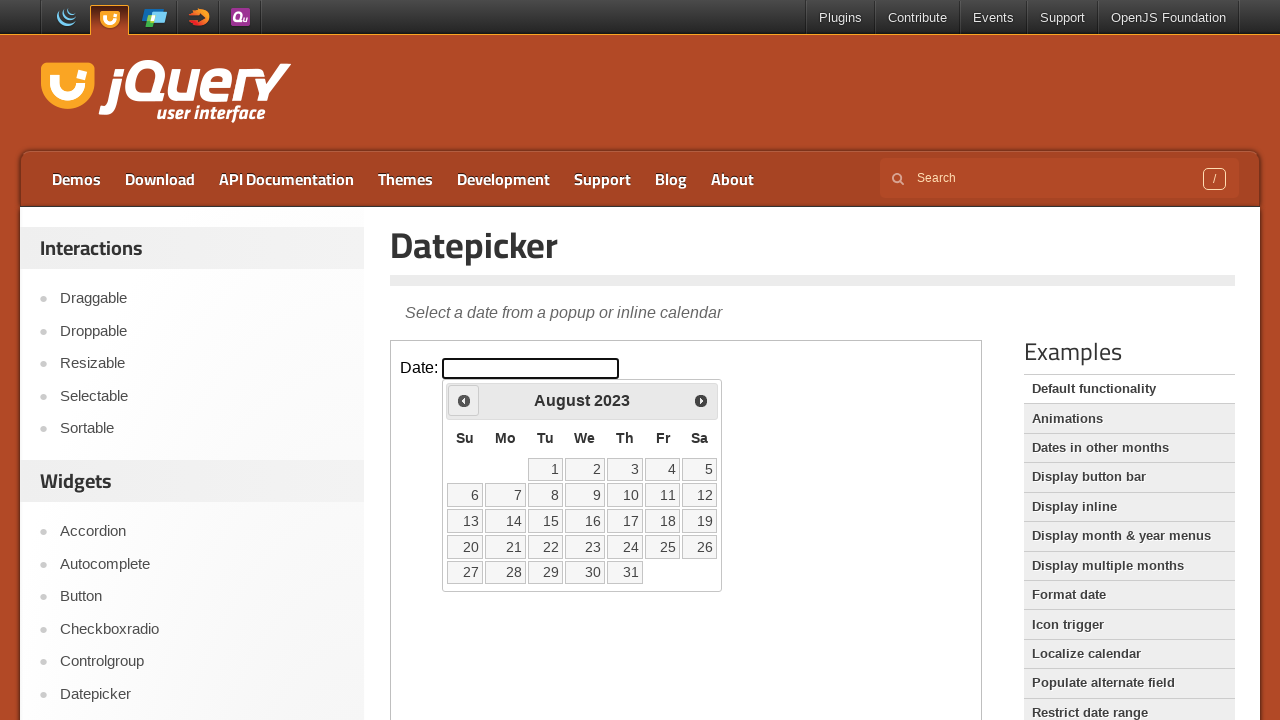

Clicked previous month button to navigate to earlier date at (464, 400) on iframe >> nth=0 >> internal:control=enter-frame >> span.ui-icon-circle-triangle-
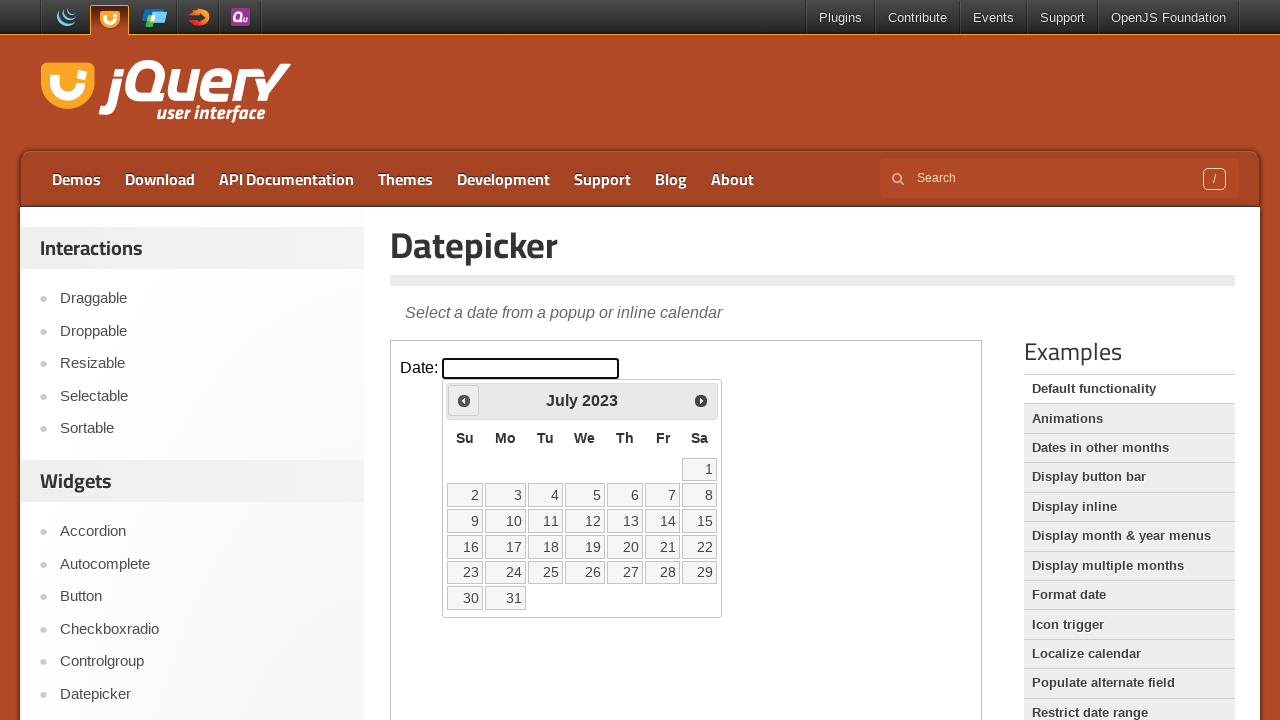

Retrieved current month 'July' and year '2023' from datepicker
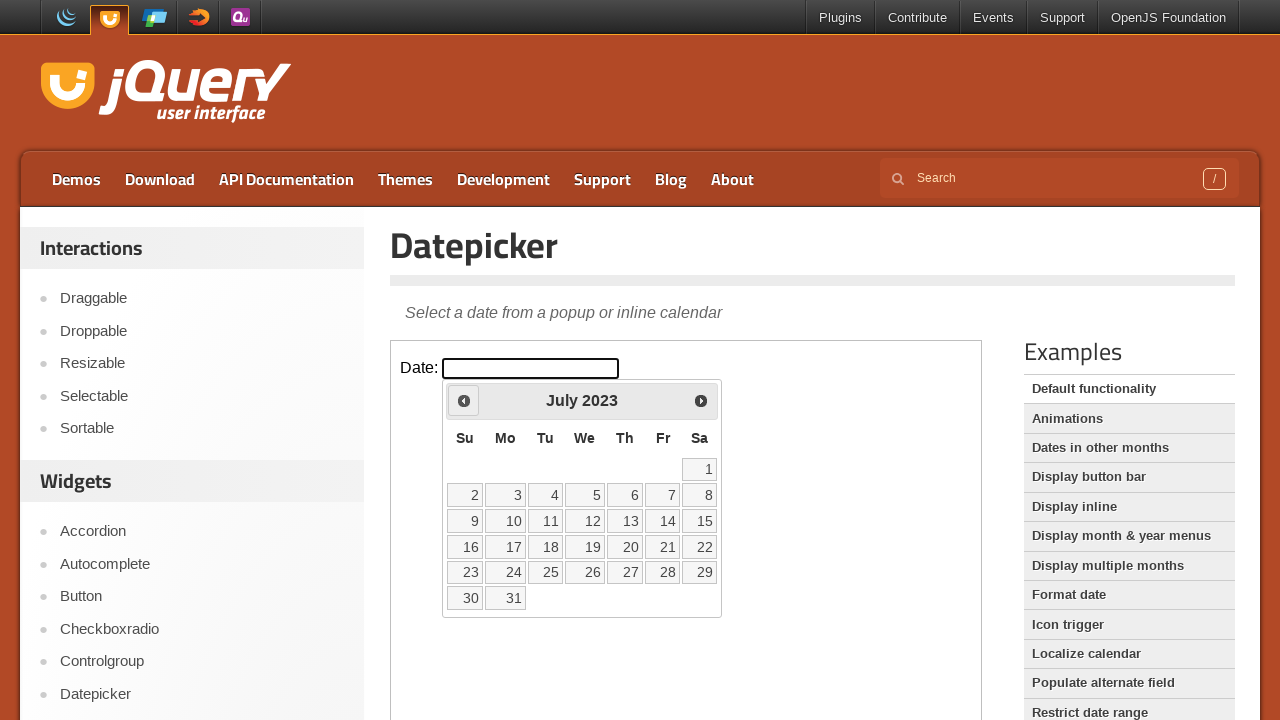

Clicked previous month button to navigate to earlier date at (464, 400) on iframe >> nth=0 >> internal:control=enter-frame >> span.ui-icon-circle-triangle-
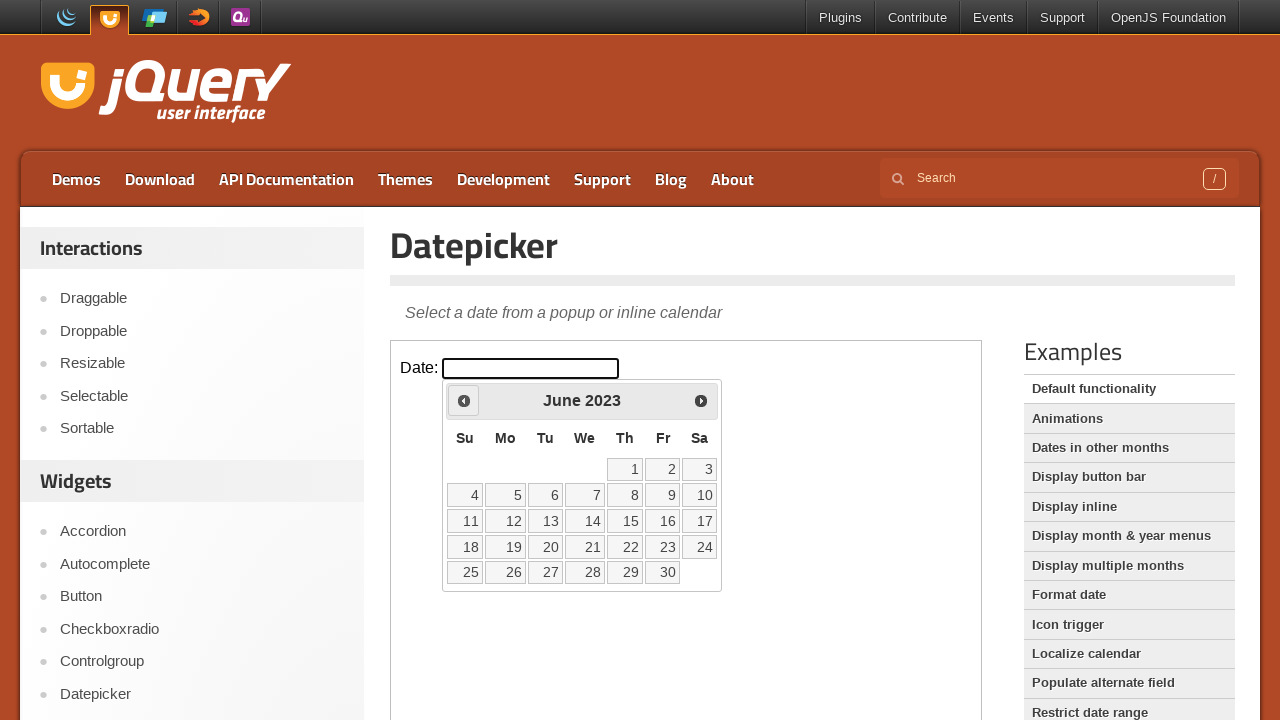

Retrieved current month 'June' and year '2023' from datepicker
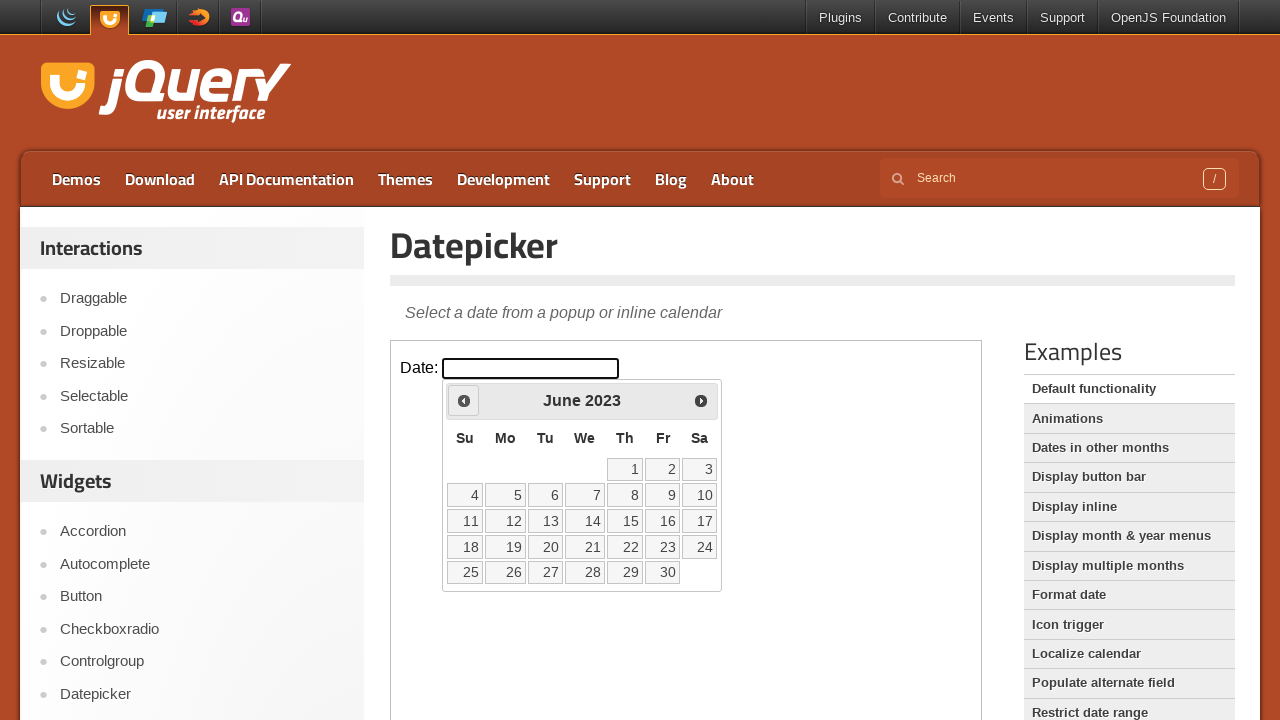

Clicked previous month button to navigate to earlier date at (464, 400) on iframe >> nth=0 >> internal:control=enter-frame >> span.ui-icon-circle-triangle-
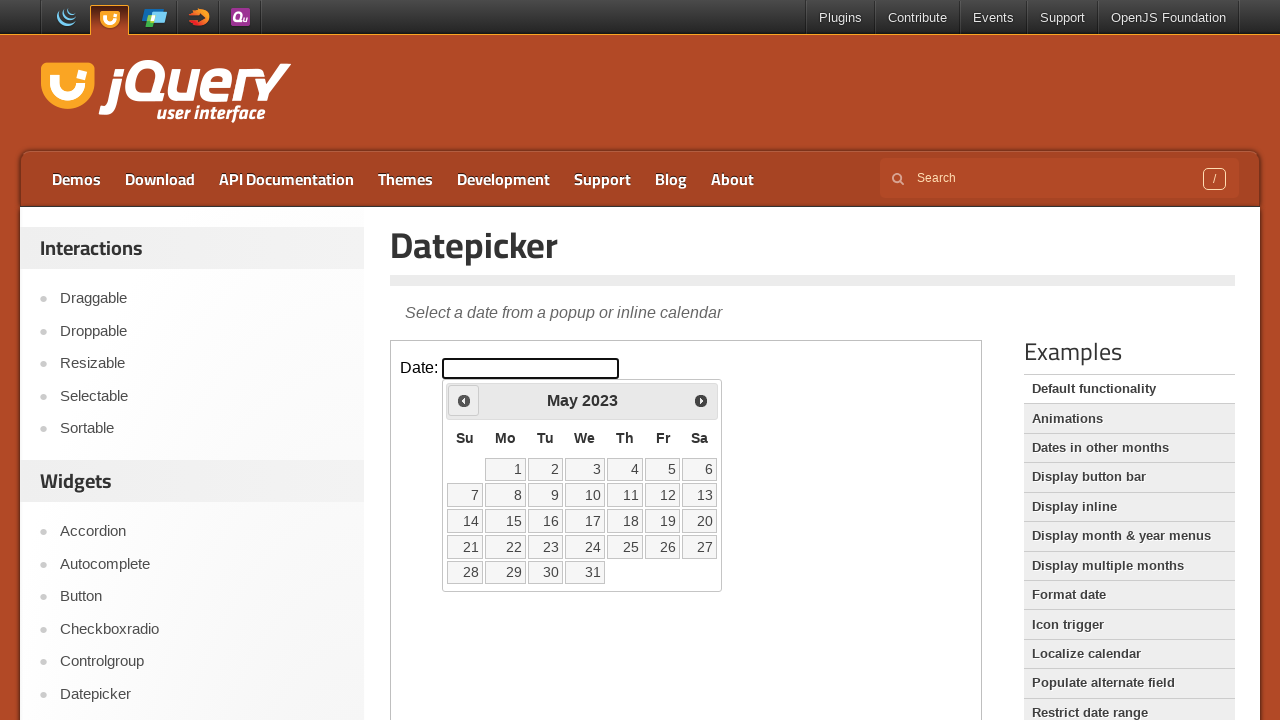

Retrieved current month 'May' and year '2023' from datepicker
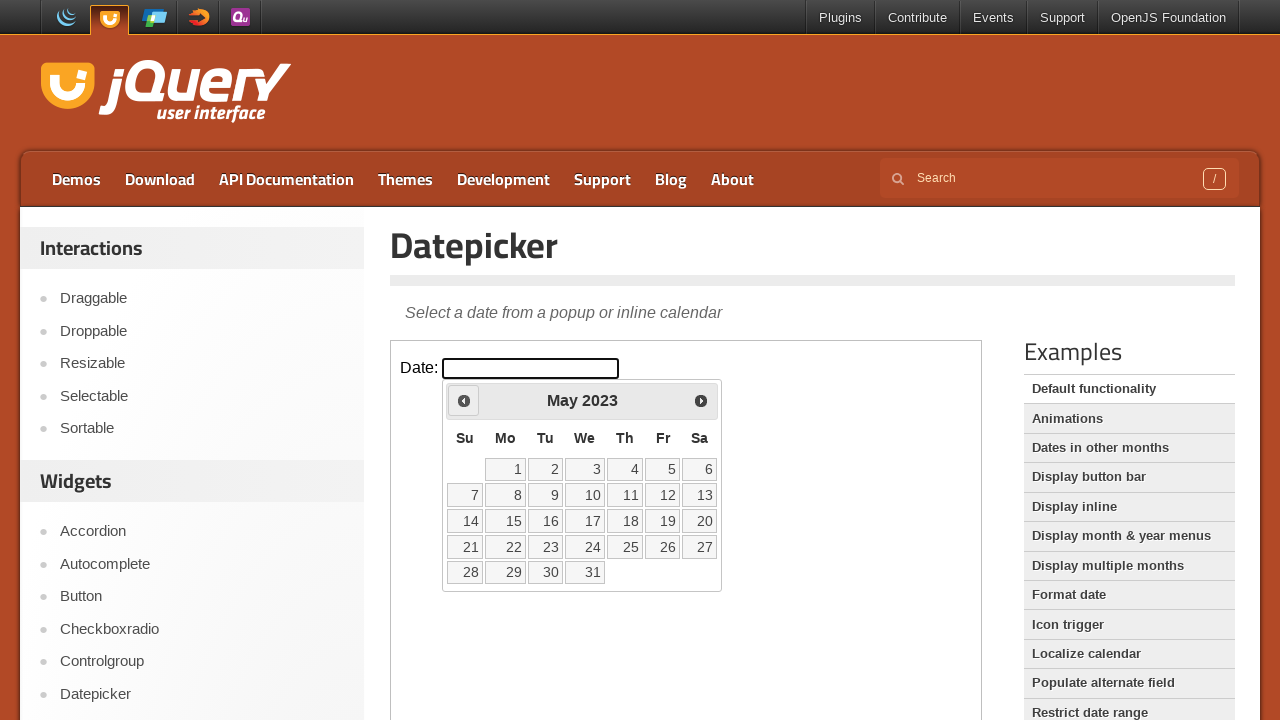

Clicked previous month button to navigate to earlier date at (464, 400) on iframe >> nth=0 >> internal:control=enter-frame >> span.ui-icon-circle-triangle-
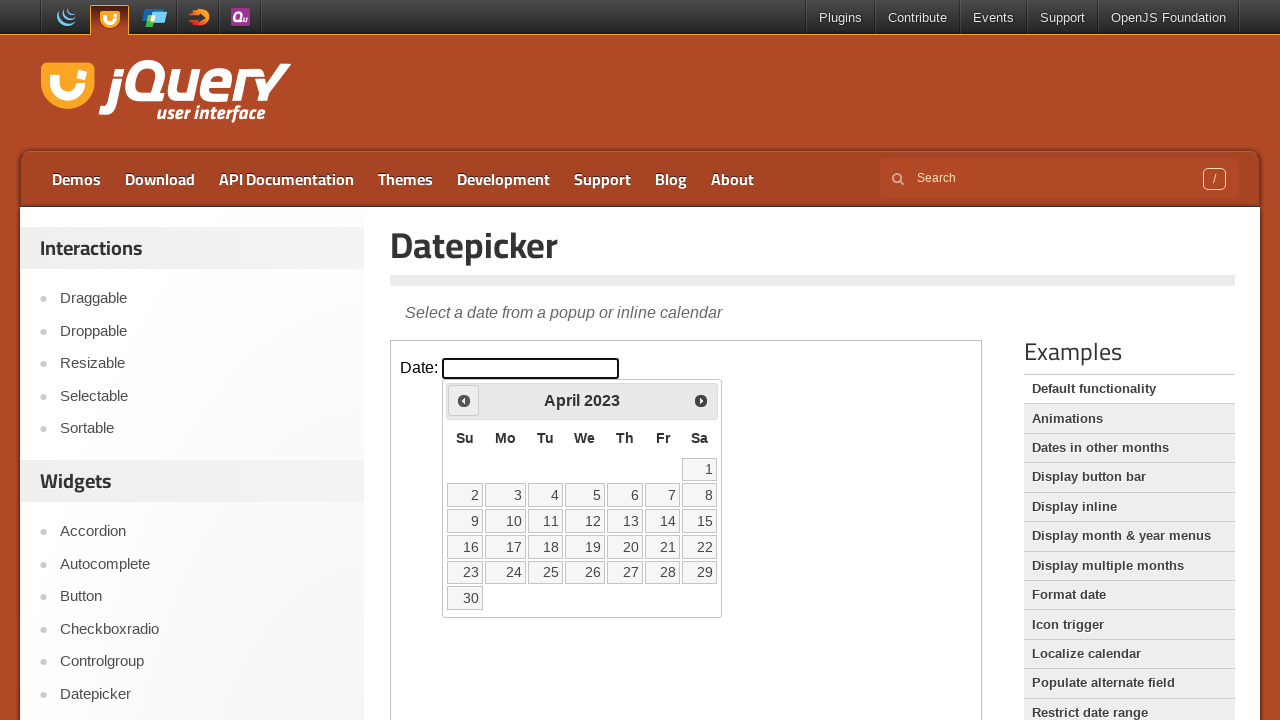

Retrieved current month 'April' and year '2023' from datepicker
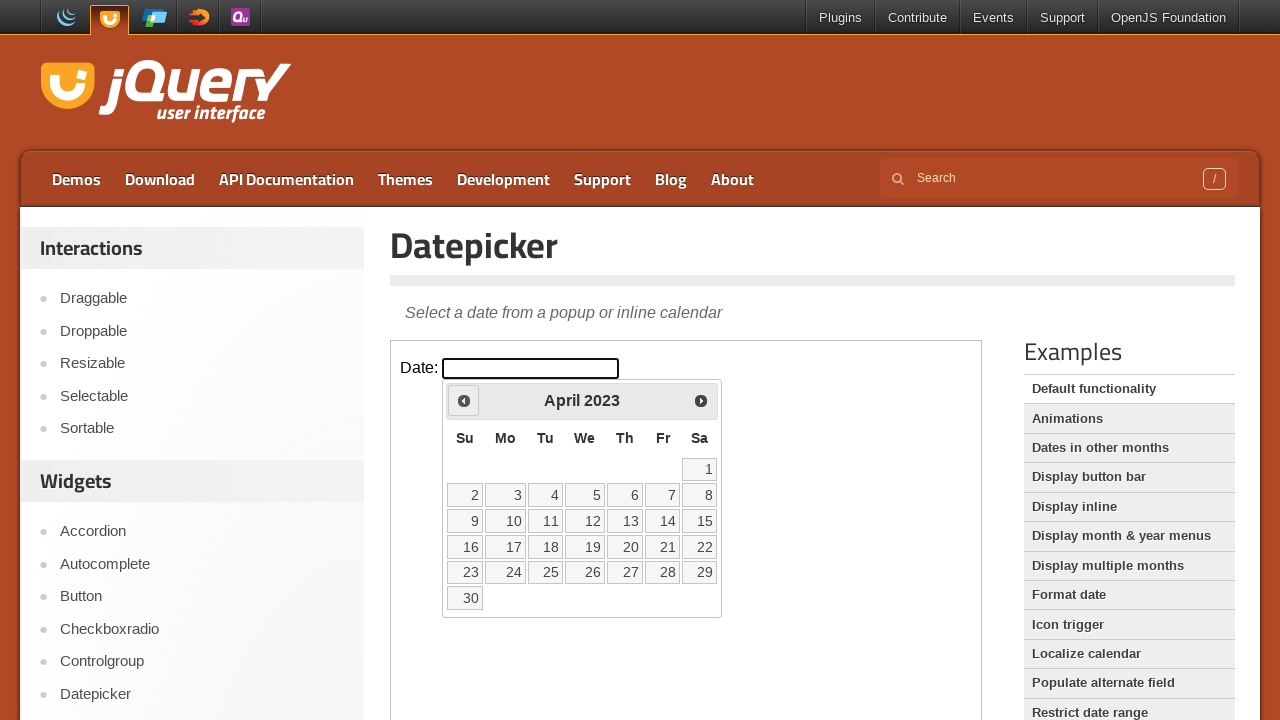

Clicked previous month button to navigate to earlier date at (464, 400) on iframe >> nth=0 >> internal:control=enter-frame >> span.ui-icon-circle-triangle-
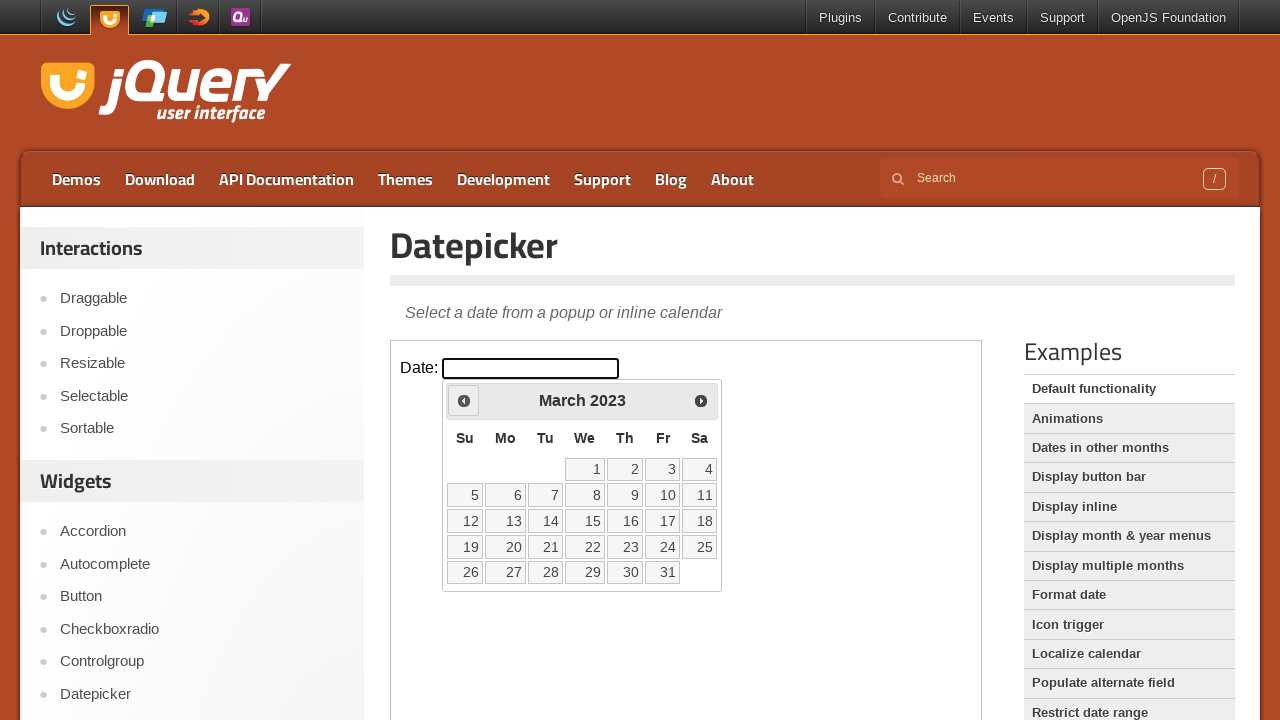

Retrieved current month 'March' and year '2023' from datepicker
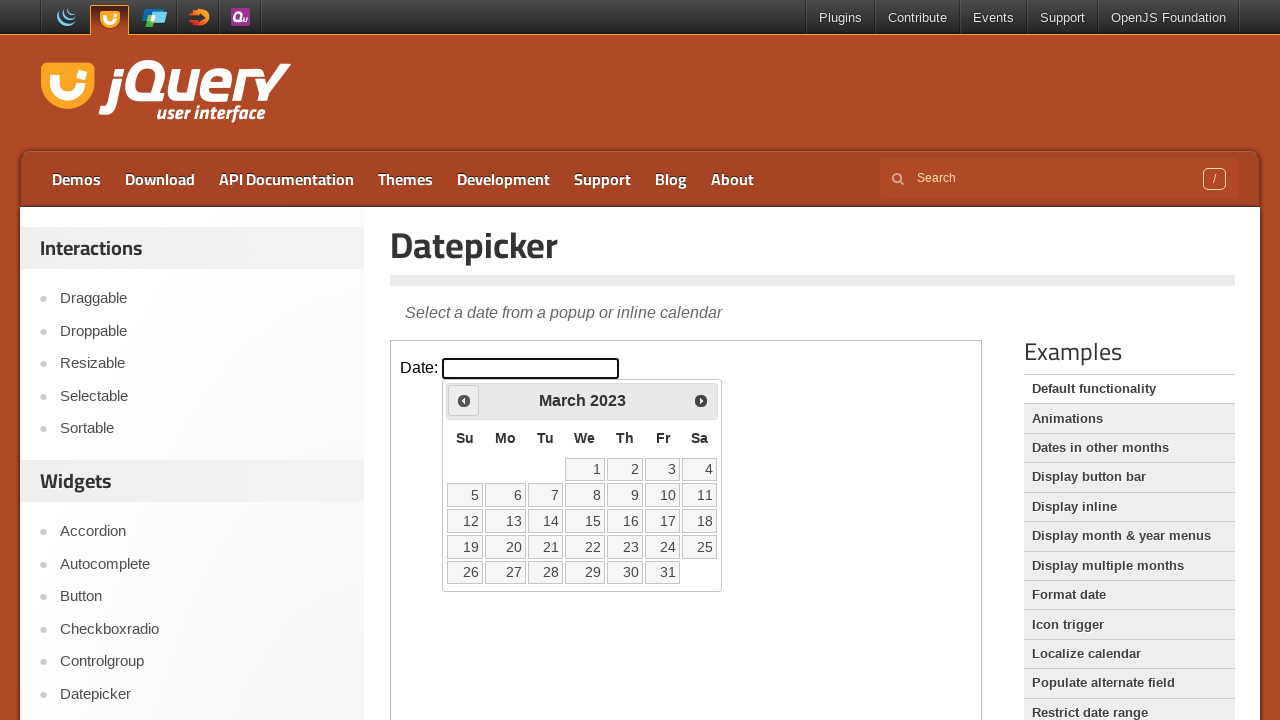

Clicked previous month button to navigate to earlier date at (464, 400) on iframe >> nth=0 >> internal:control=enter-frame >> span.ui-icon-circle-triangle-
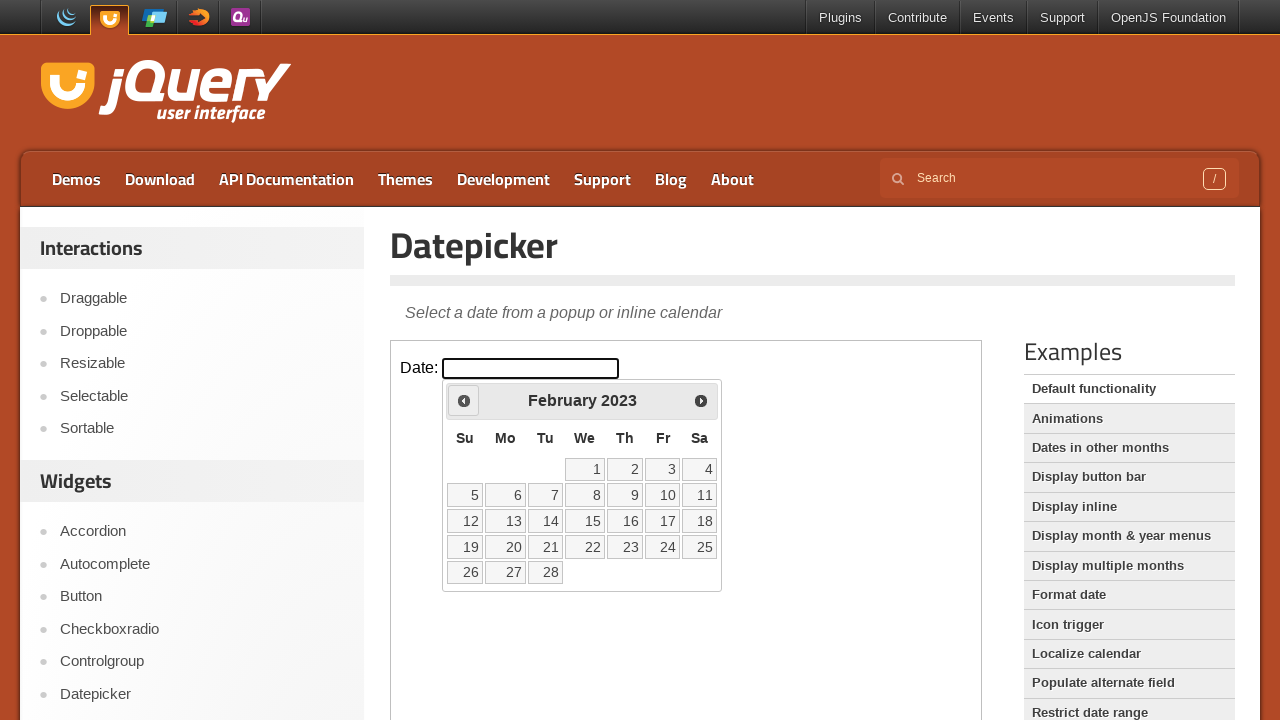

Retrieved current month 'February' and year '2023' from datepicker
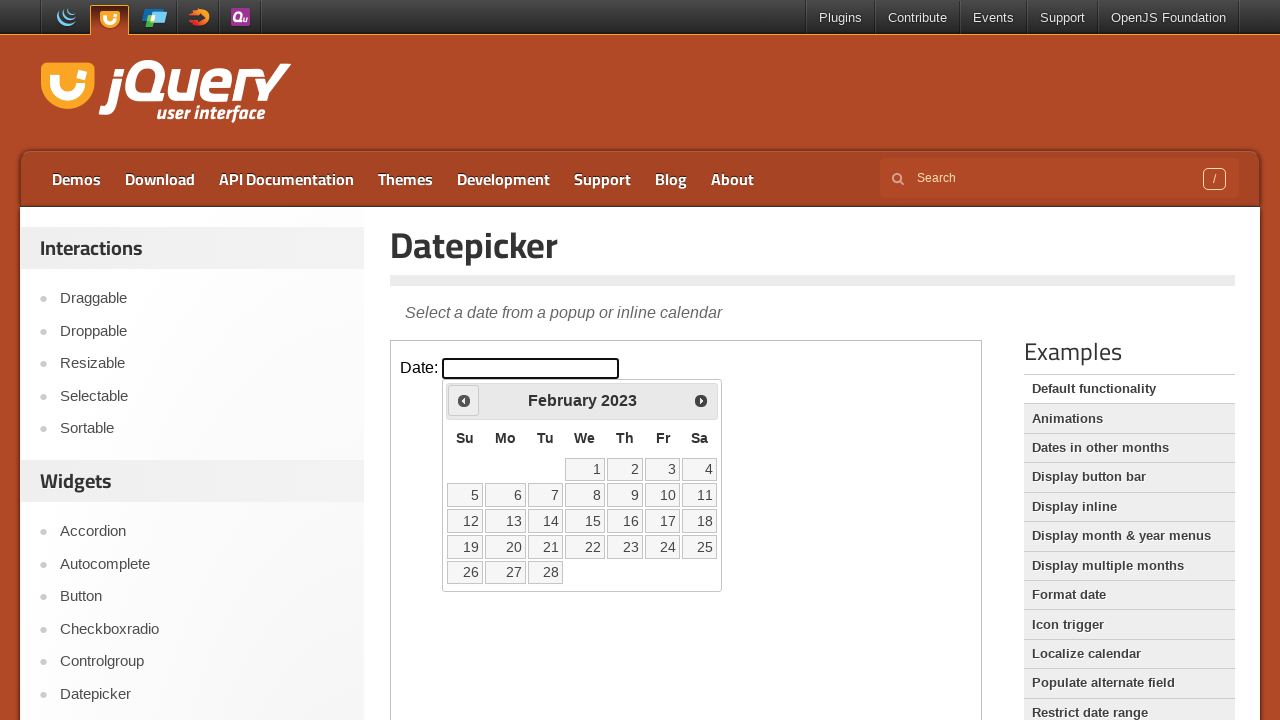

Clicked previous month button to navigate to earlier date at (464, 400) on iframe >> nth=0 >> internal:control=enter-frame >> span.ui-icon-circle-triangle-
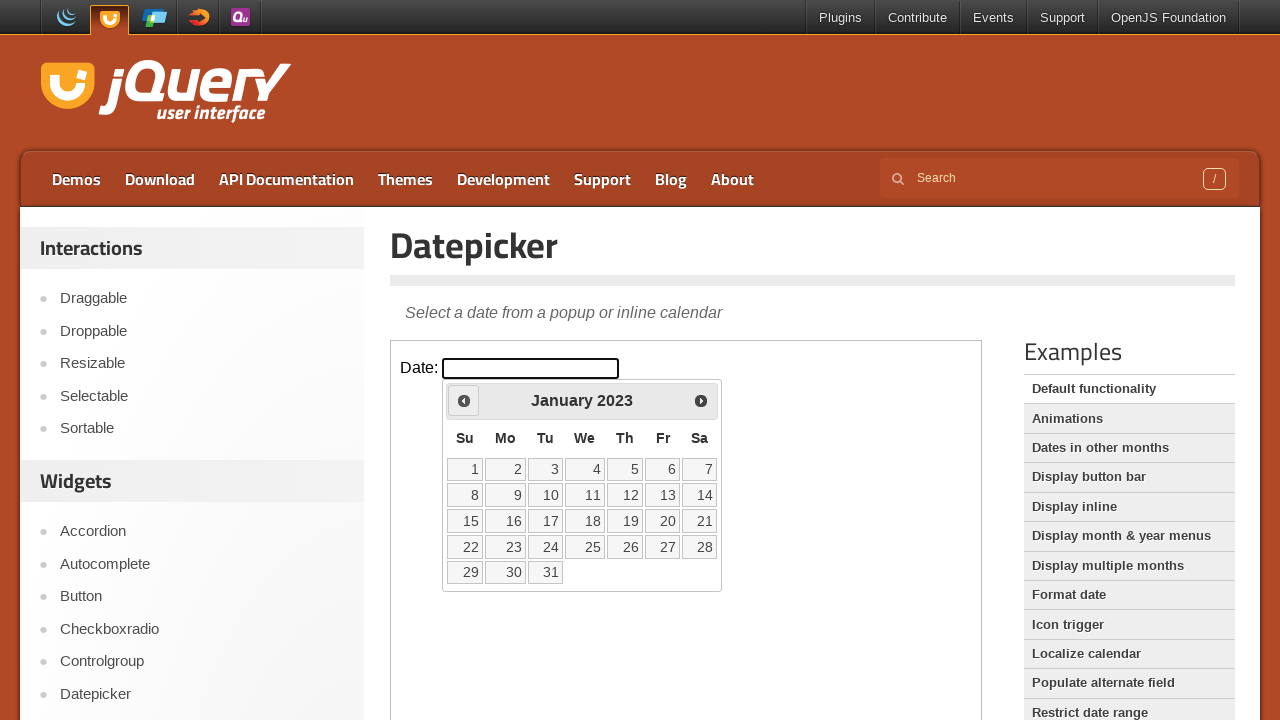

Retrieved current month 'January' and year '2023' from datepicker
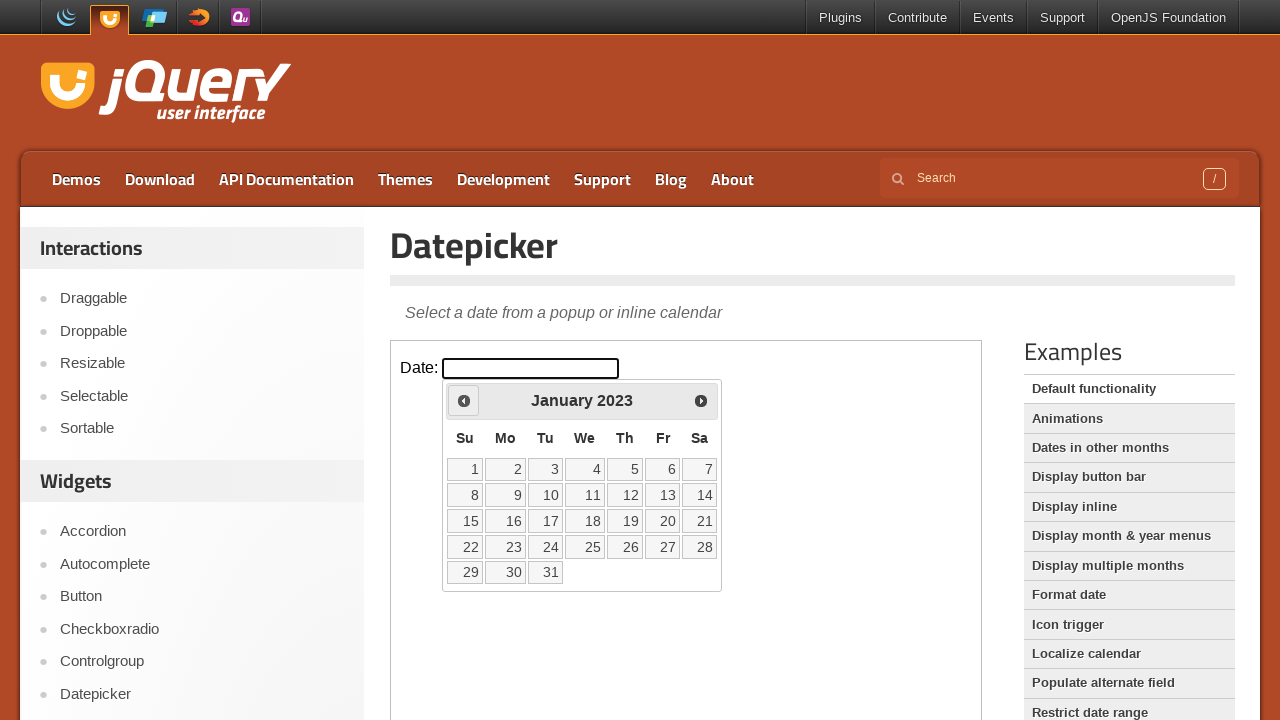

Clicked previous month button to navigate to earlier date at (464, 400) on iframe >> nth=0 >> internal:control=enter-frame >> span.ui-icon-circle-triangle-
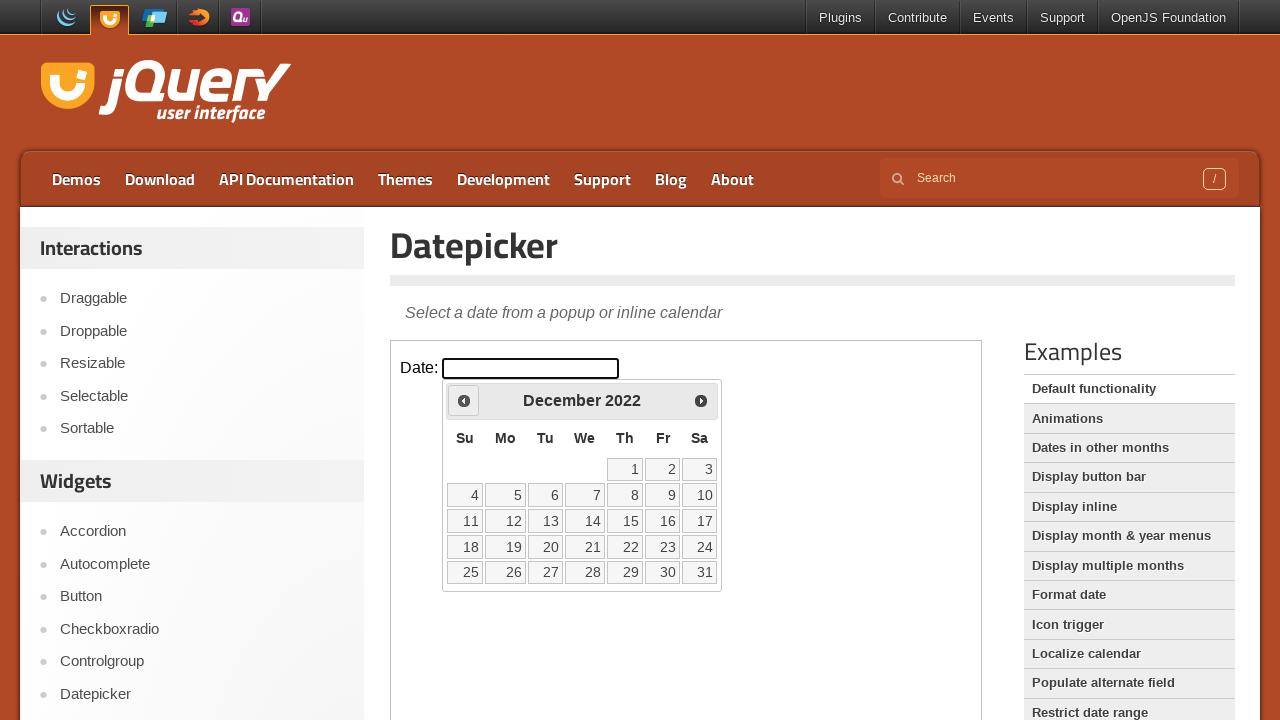

Retrieved current month 'December' and year '2022' from datepicker
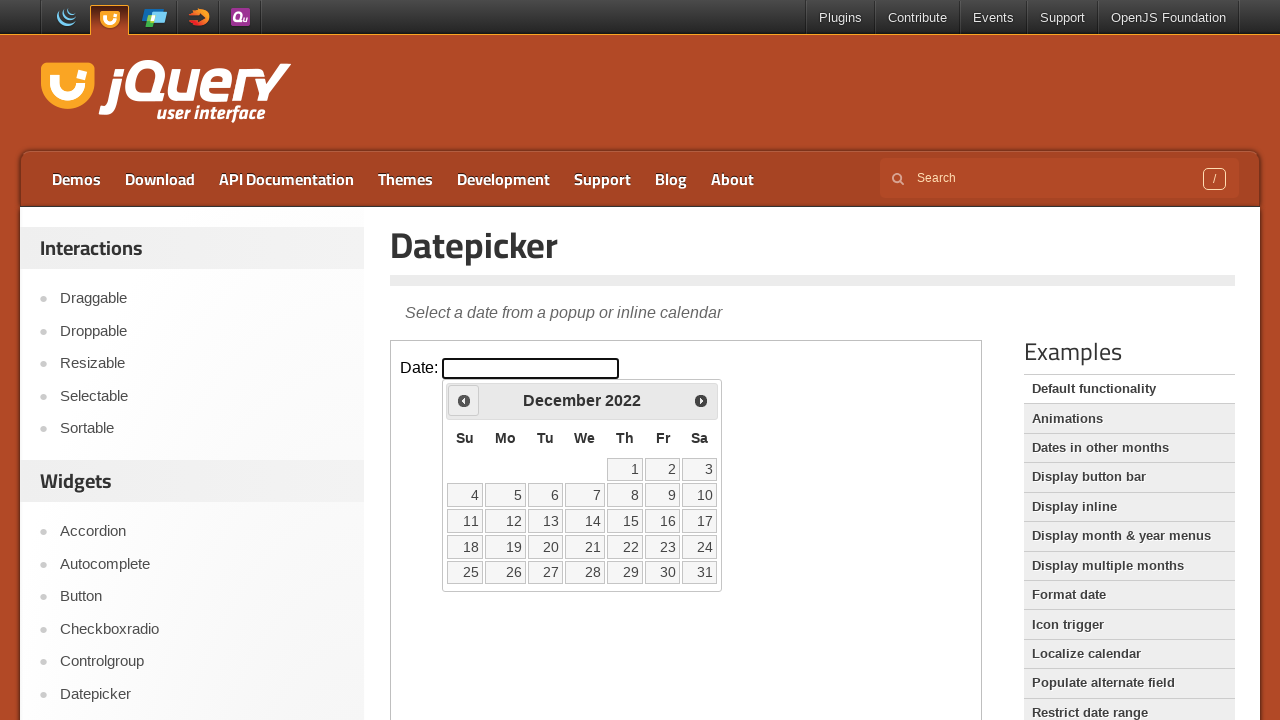

Clicked previous month button to navigate to earlier date at (464, 400) on iframe >> nth=0 >> internal:control=enter-frame >> span.ui-icon-circle-triangle-
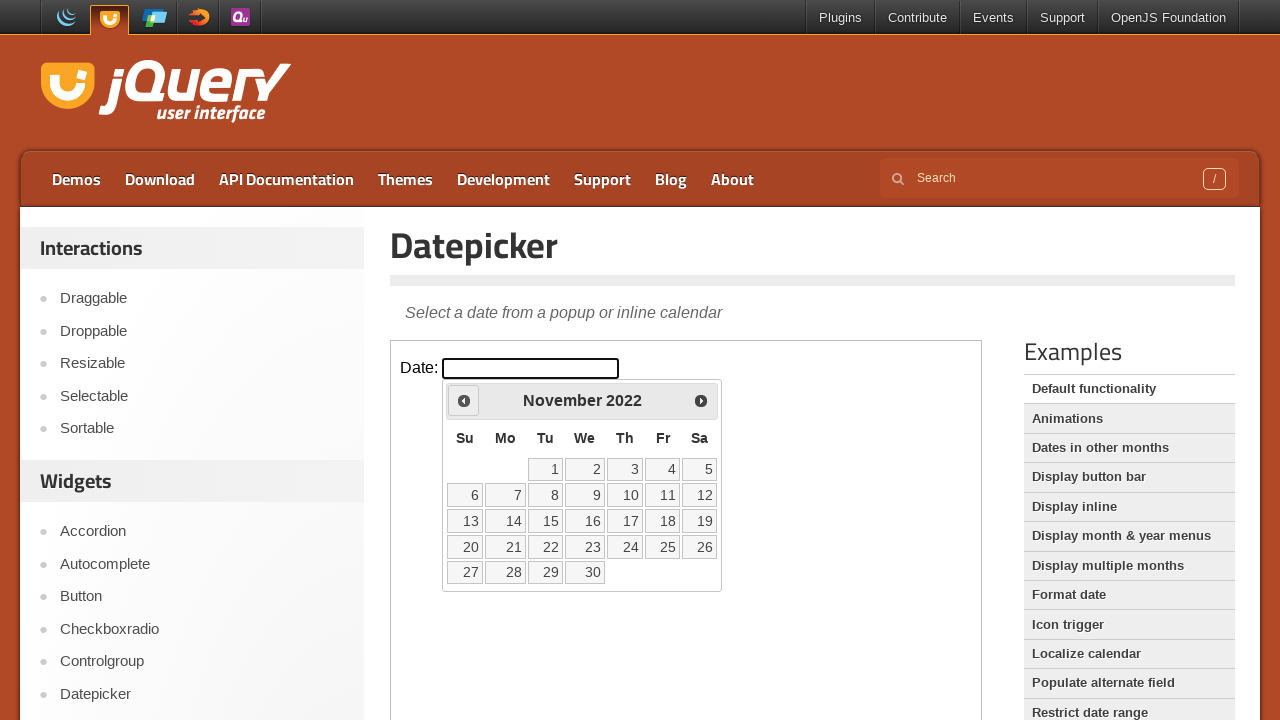

Retrieved current month 'November' and year '2022' from datepicker
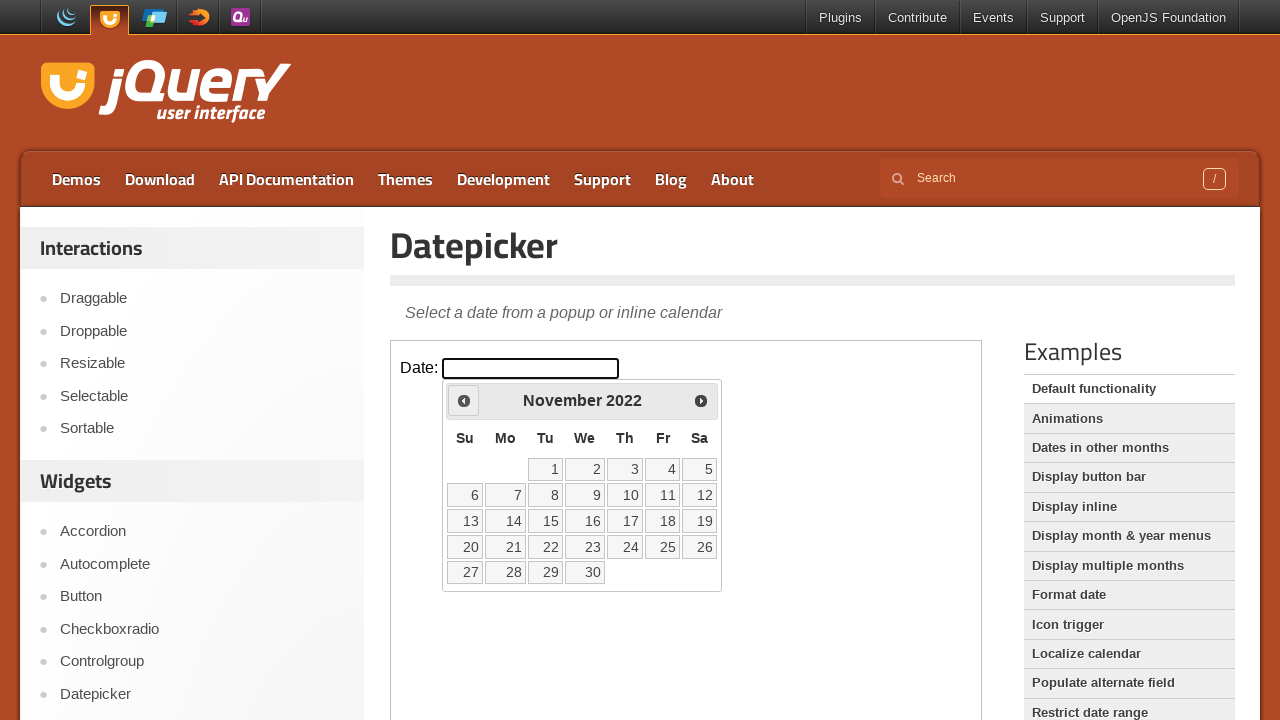

Clicked previous month button to navigate to earlier date at (464, 400) on iframe >> nth=0 >> internal:control=enter-frame >> span.ui-icon-circle-triangle-
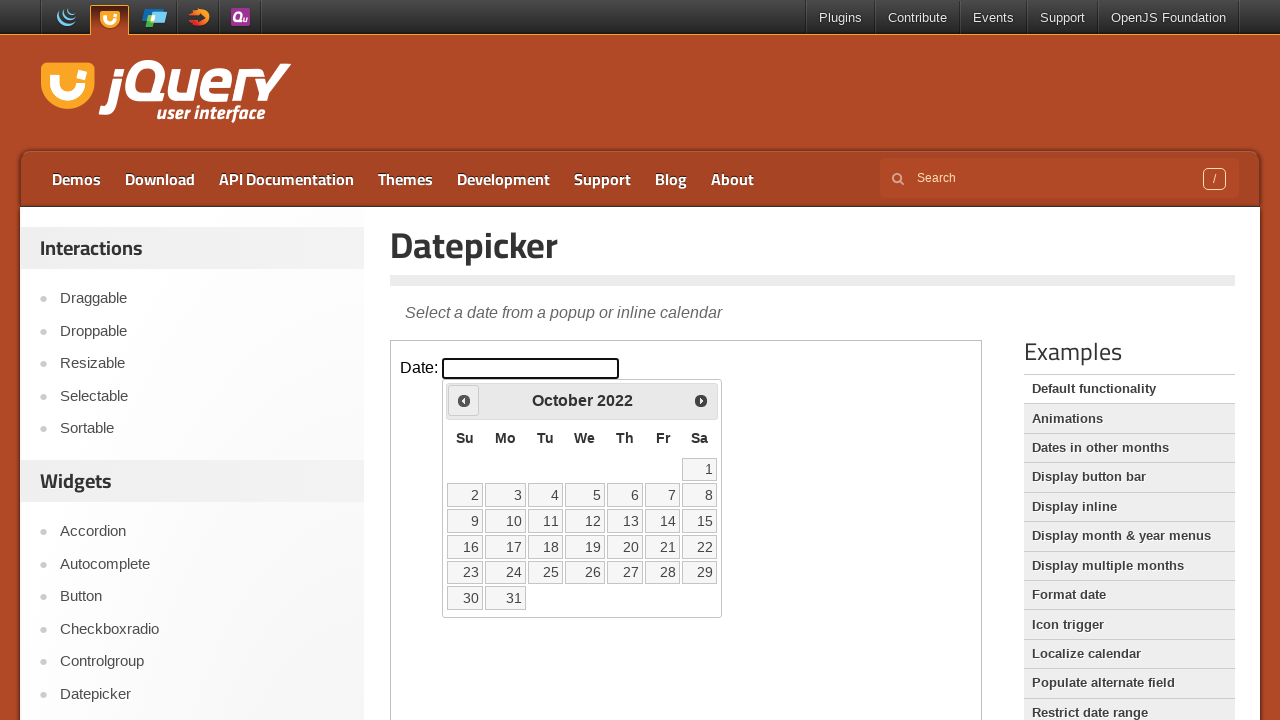

Retrieved current month 'October' and year '2022' from datepicker
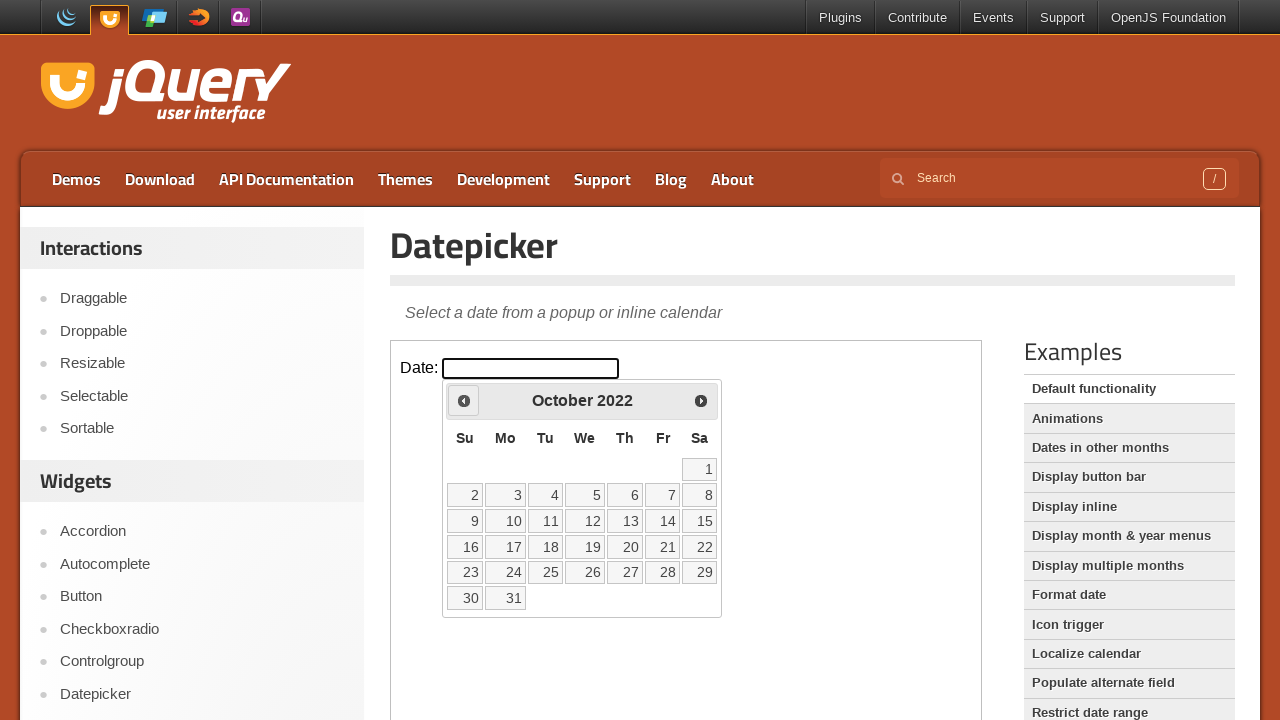

Clicked previous month button to navigate to earlier date at (464, 400) on iframe >> nth=0 >> internal:control=enter-frame >> span.ui-icon-circle-triangle-
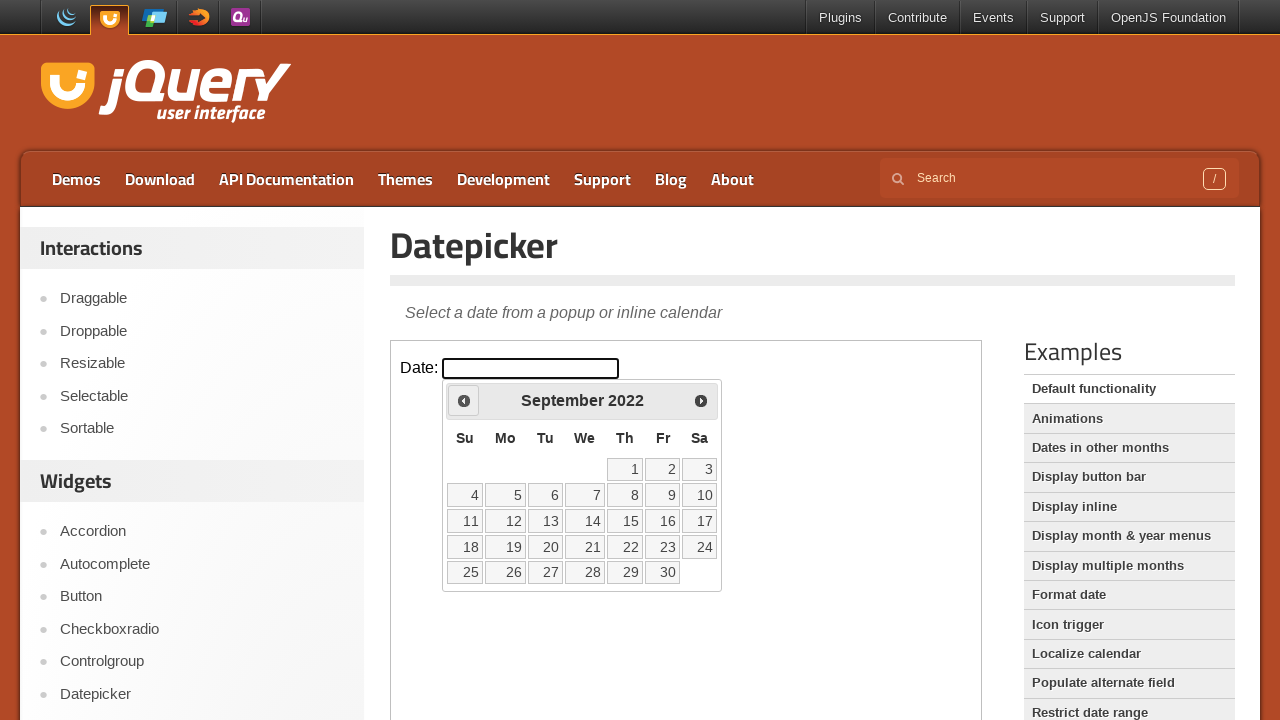

Retrieved current month 'September' and year '2022' from datepicker
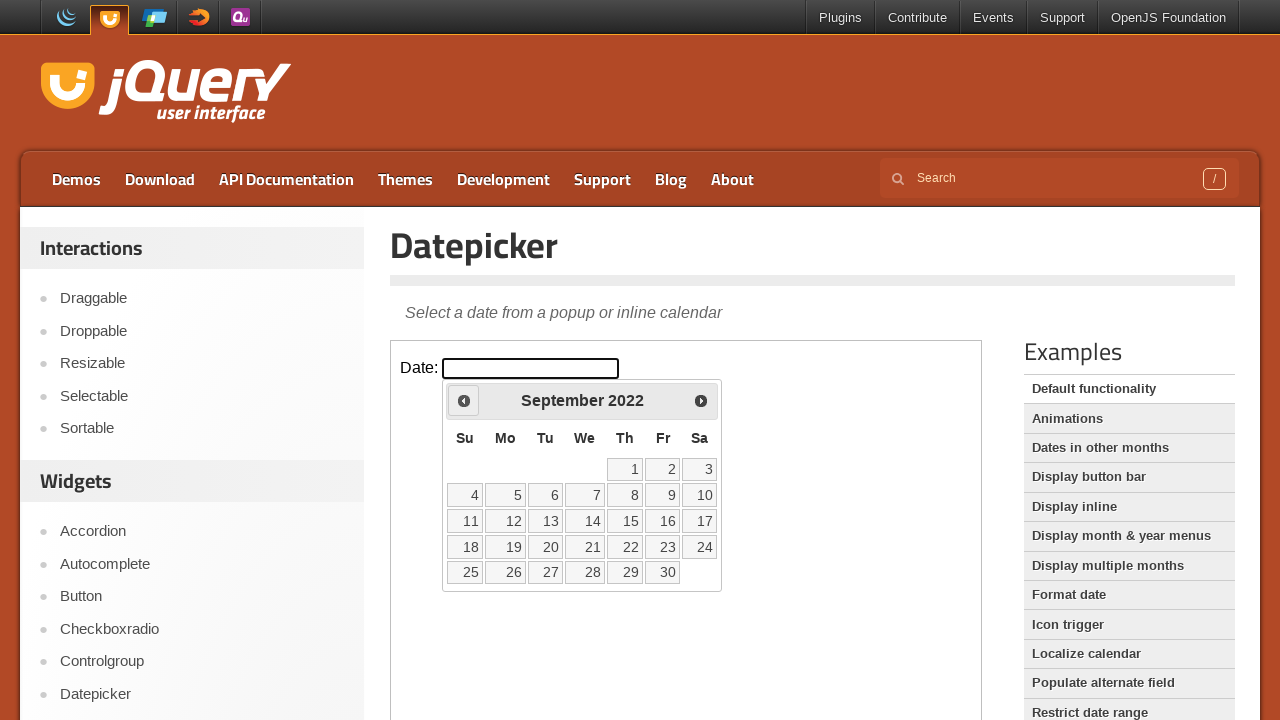

Clicked previous month button to navigate to earlier date at (464, 400) on iframe >> nth=0 >> internal:control=enter-frame >> span.ui-icon-circle-triangle-
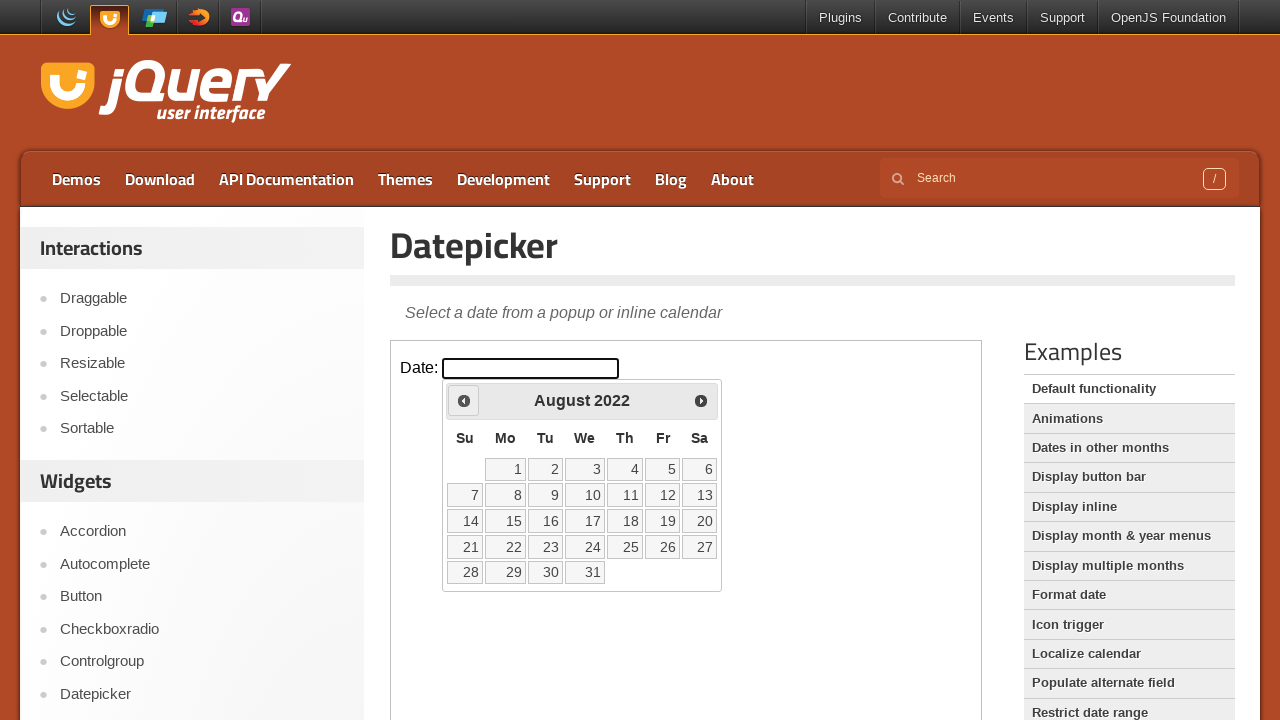

Retrieved current month 'August' and year '2022' from datepicker
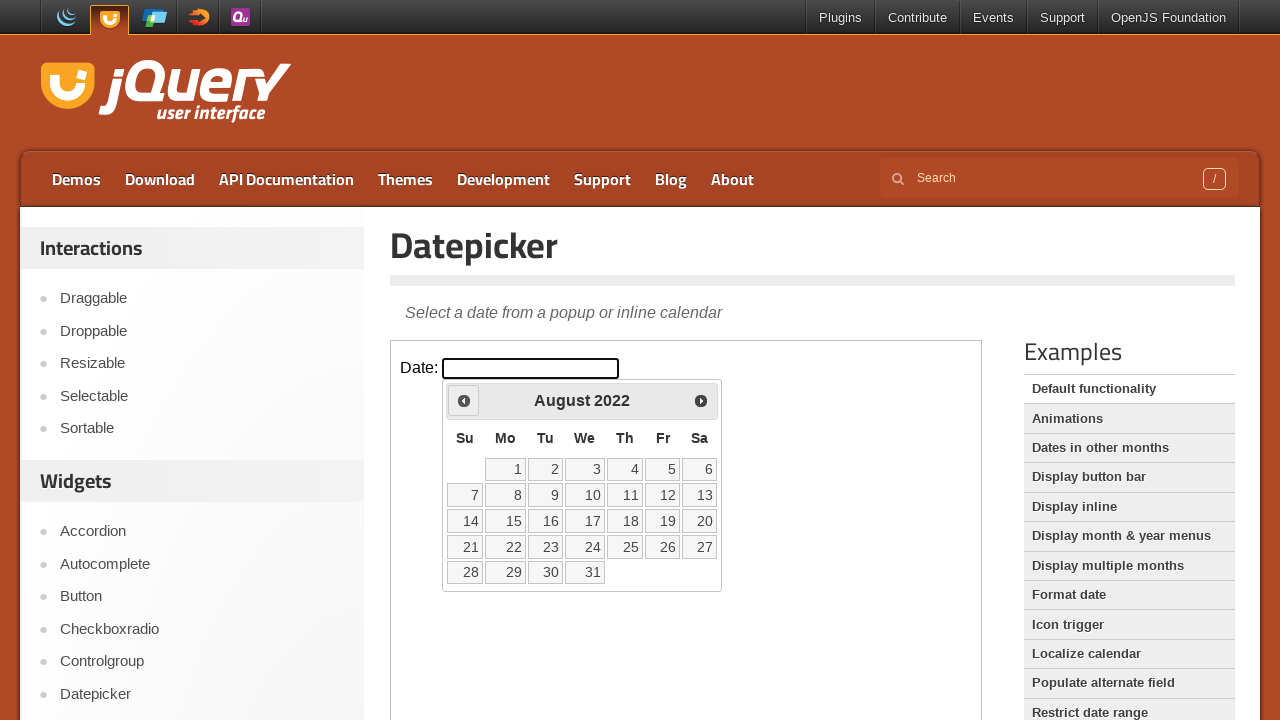

Clicked previous month button to navigate to earlier date at (464, 400) on iframe >> nth=0 >> internal:control=enter-frame >> span.ui-icon-circle-triangle-
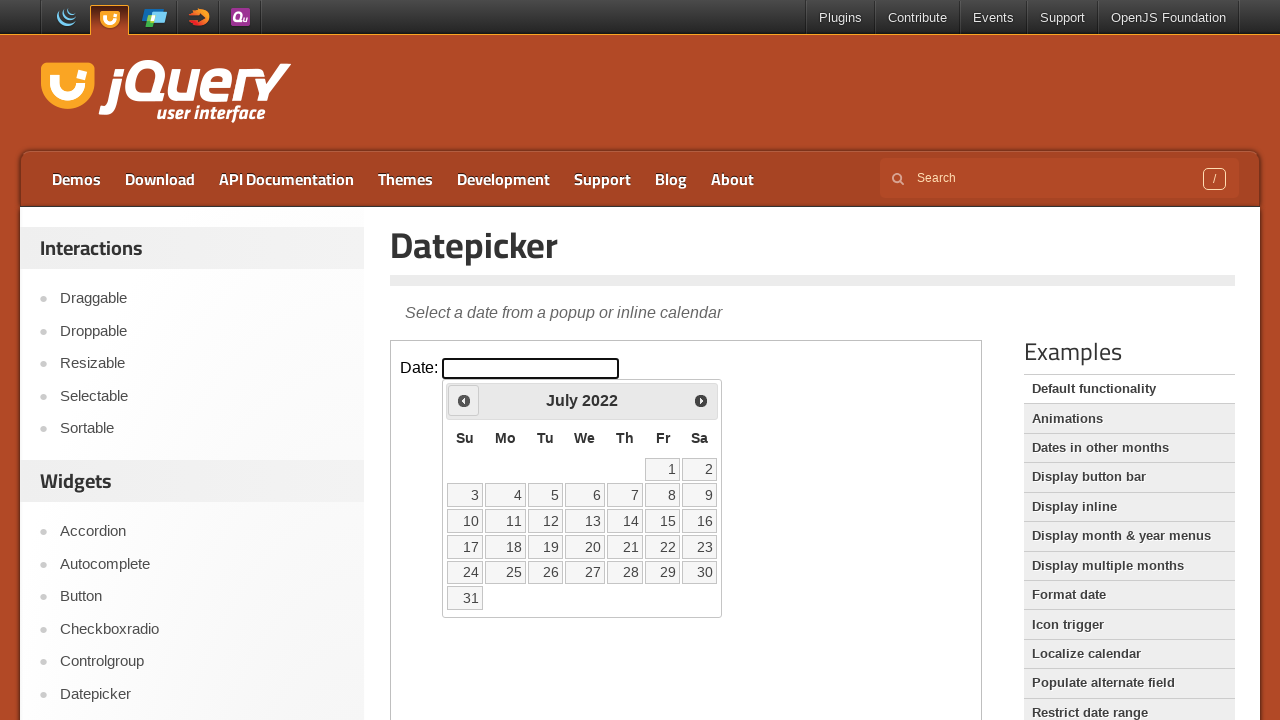

Retrieved current month 'July' and year '2022' from datepicker
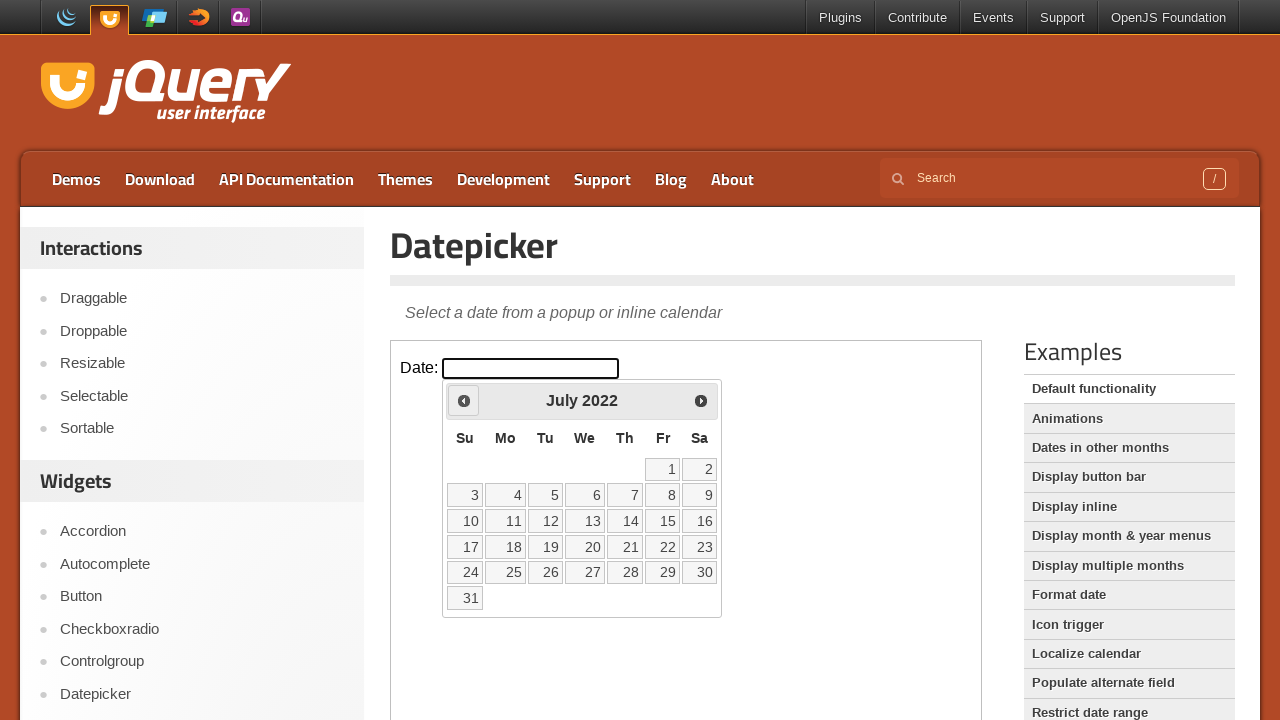

Clicked previous month button to navigate to earlier date at (464, 400) on iframe >> nth=0 >> internal:control=enter-frame >> span.ui-icon-circle-triangle-
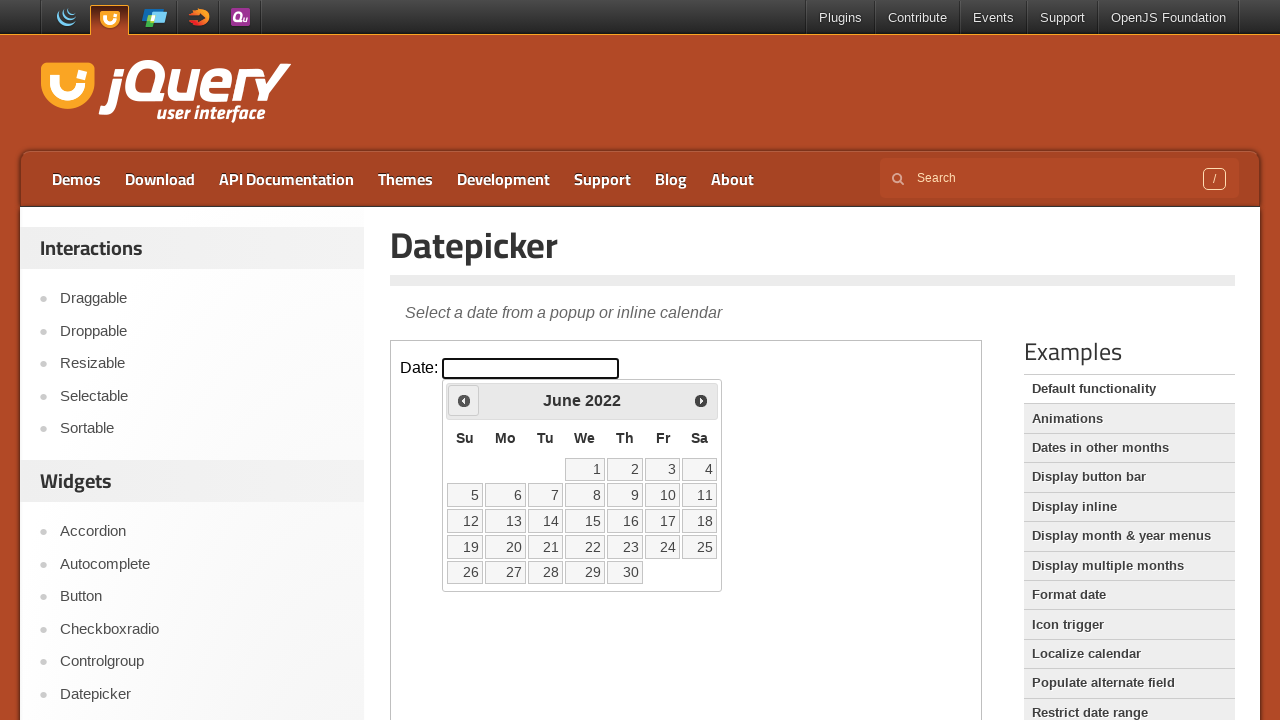

Retrieved current month 'June' and year '2022' from datepicker
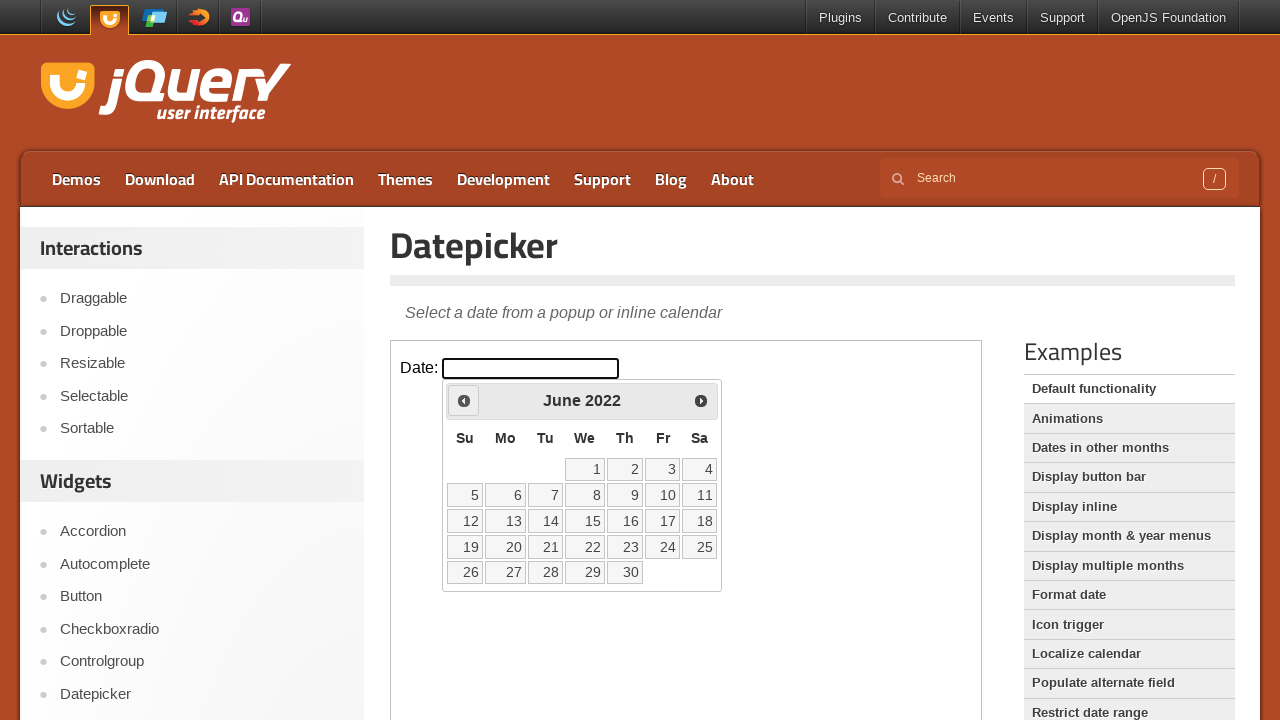

Clicked previous month button to navigate to earlier date at (464, 400) on iframe >> nth=0 >> internal:control=enter-frame >> span.ui-icon-circle-triangle-
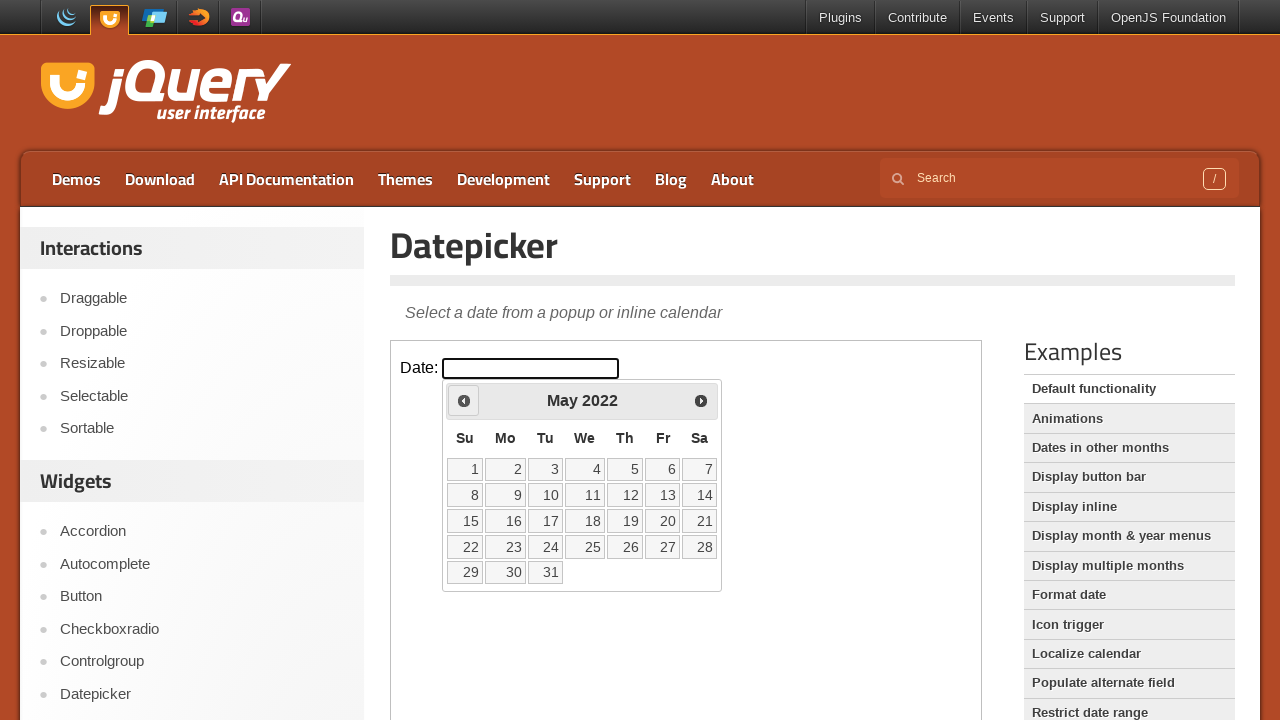

Retrieved current month 'May' and year '2022' from datepicker
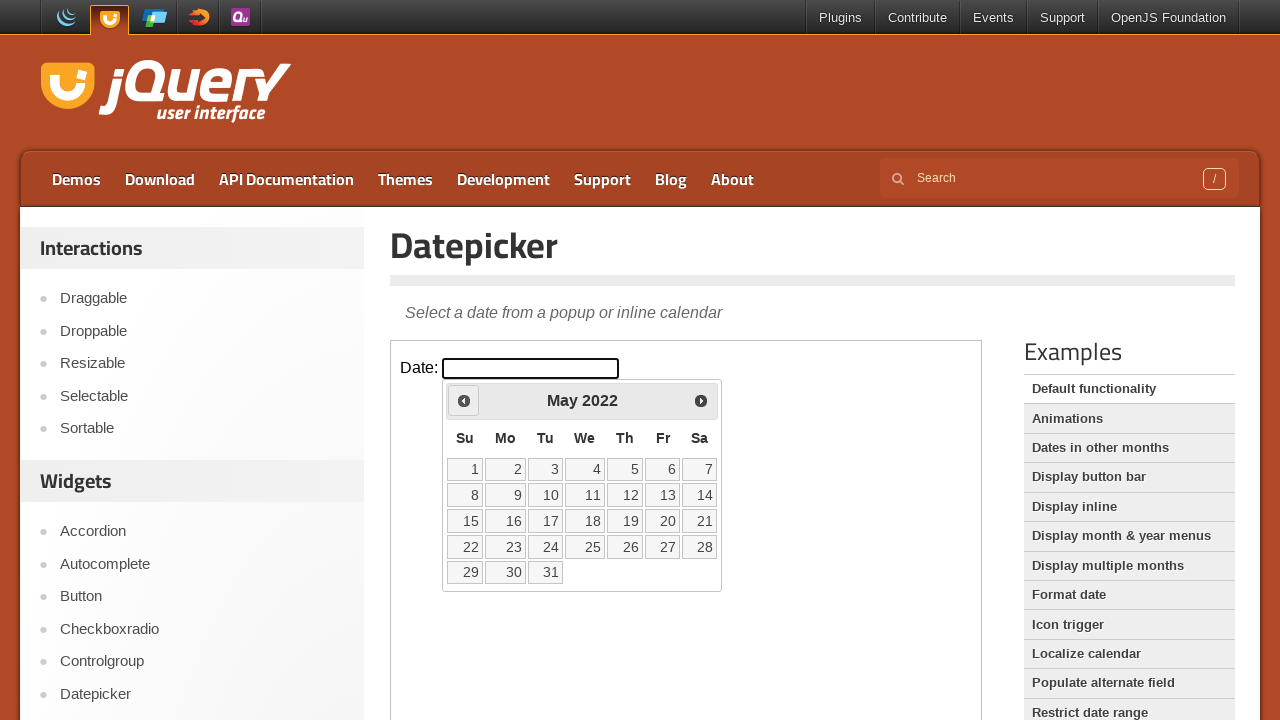

Clicked previous month button to navigate to earlier date at (464, 400) on iframe >> nth=0 >> internal:control=enter-frame >> span.ui-icon-circle-triangle-
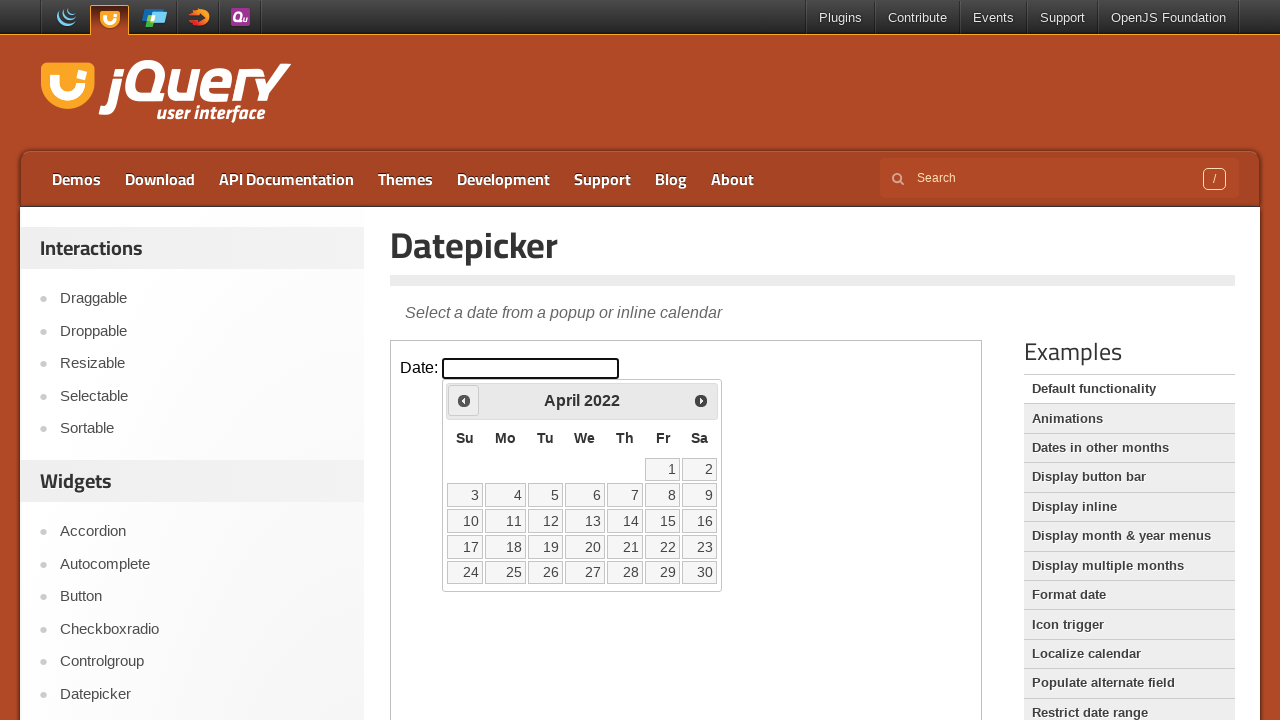

Retrieved current month 'April' and year '2022' from datepicker
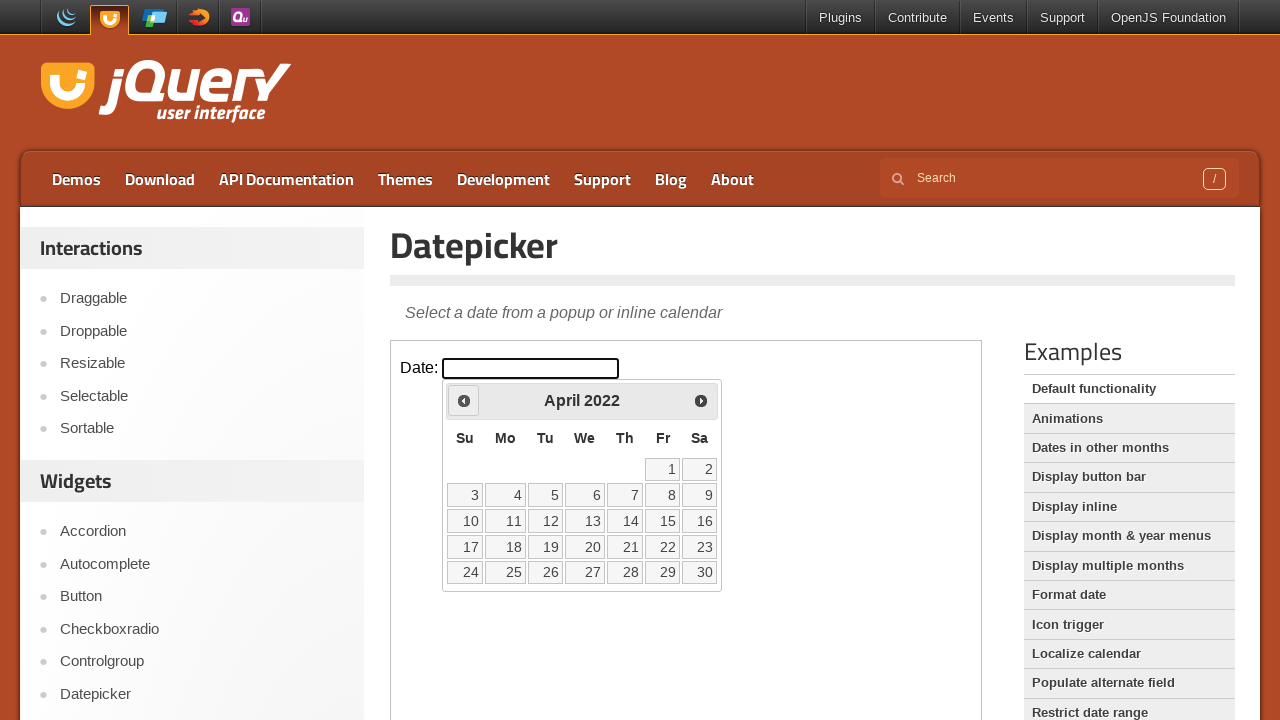

Clicked previous month button to navigate to earlier date at (464, 400) on iframe >> nth=0 >> internal:control=enter-frame >> span.ui-icon-circle-triangle-
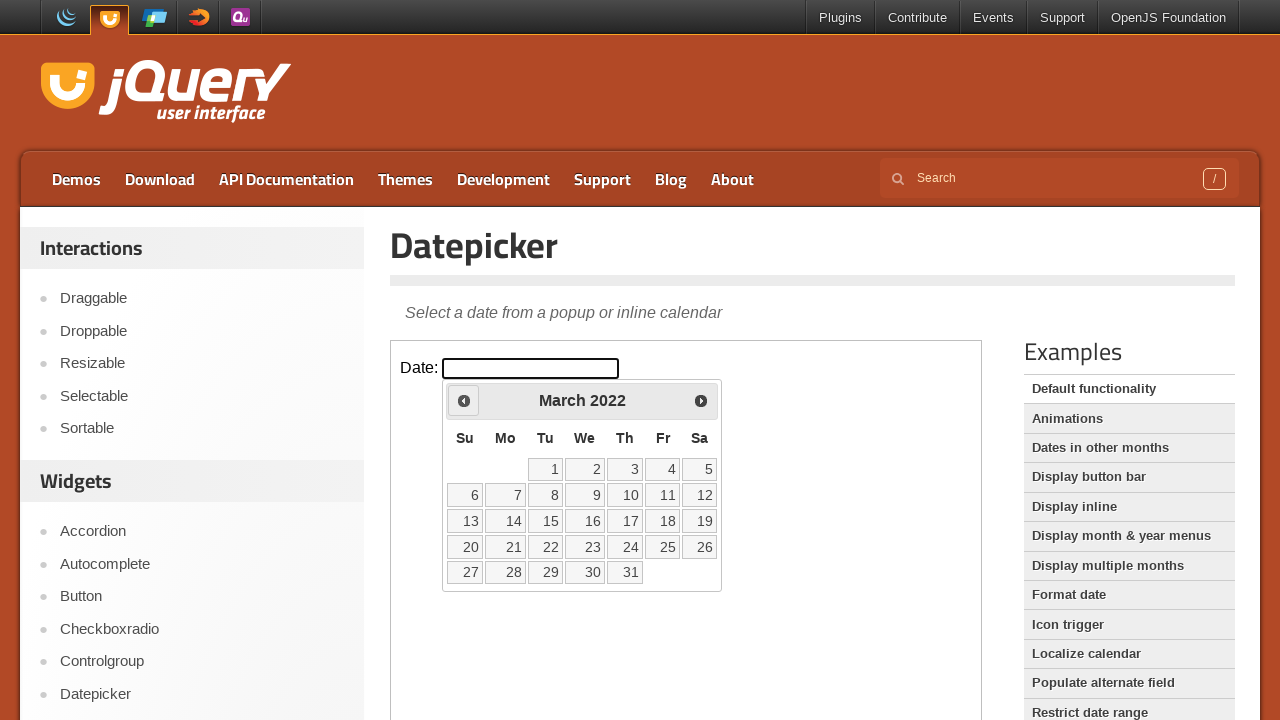

Retrieved current month 'March' and year '2022' from datepicker
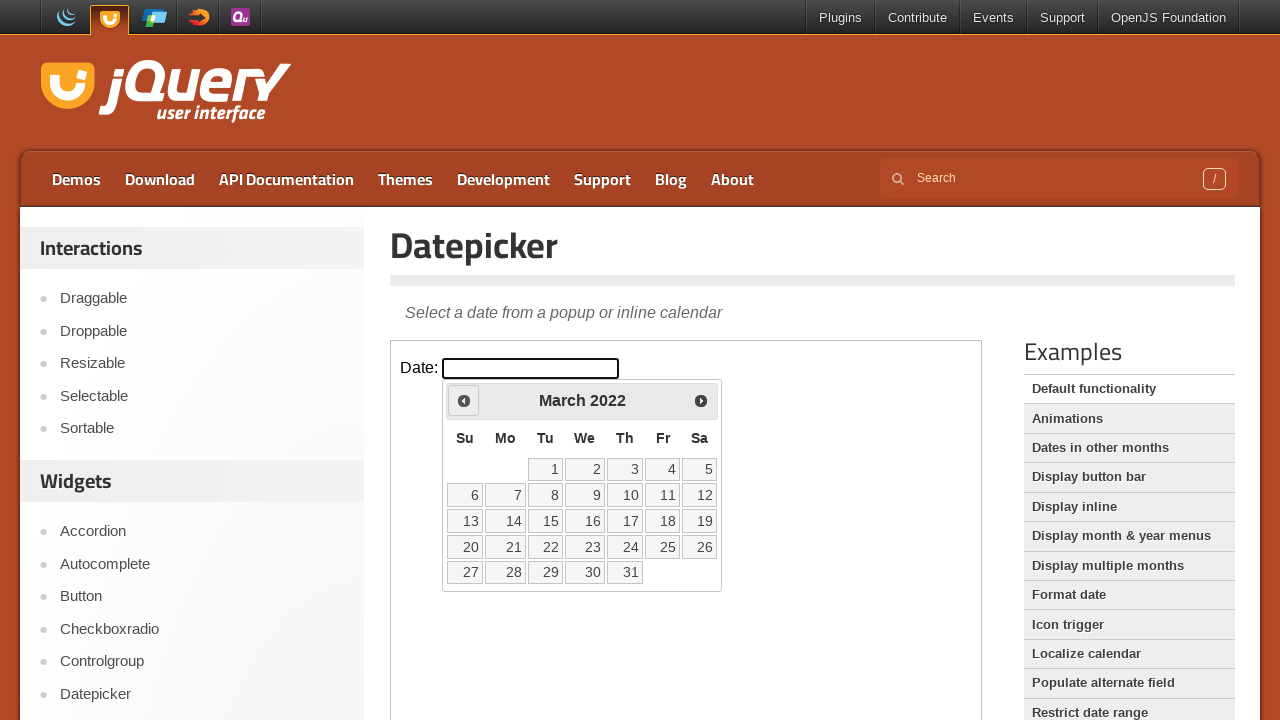

Clicked previous month button to navigate to earlier date at (464, 400) on iframe >> nth=0 >> internal:control=enter-frame >> span.ui-icon-circle-triangle-
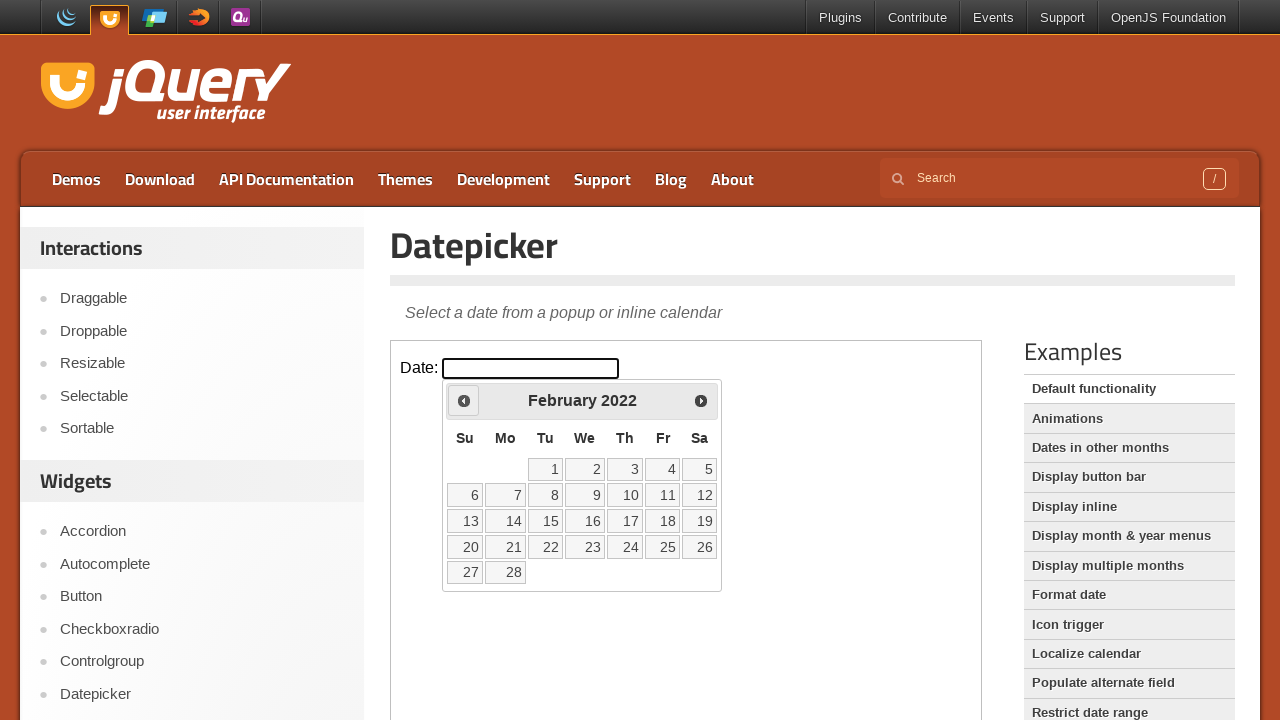

Retrieved current month 'February' and year '2022' from datepicker
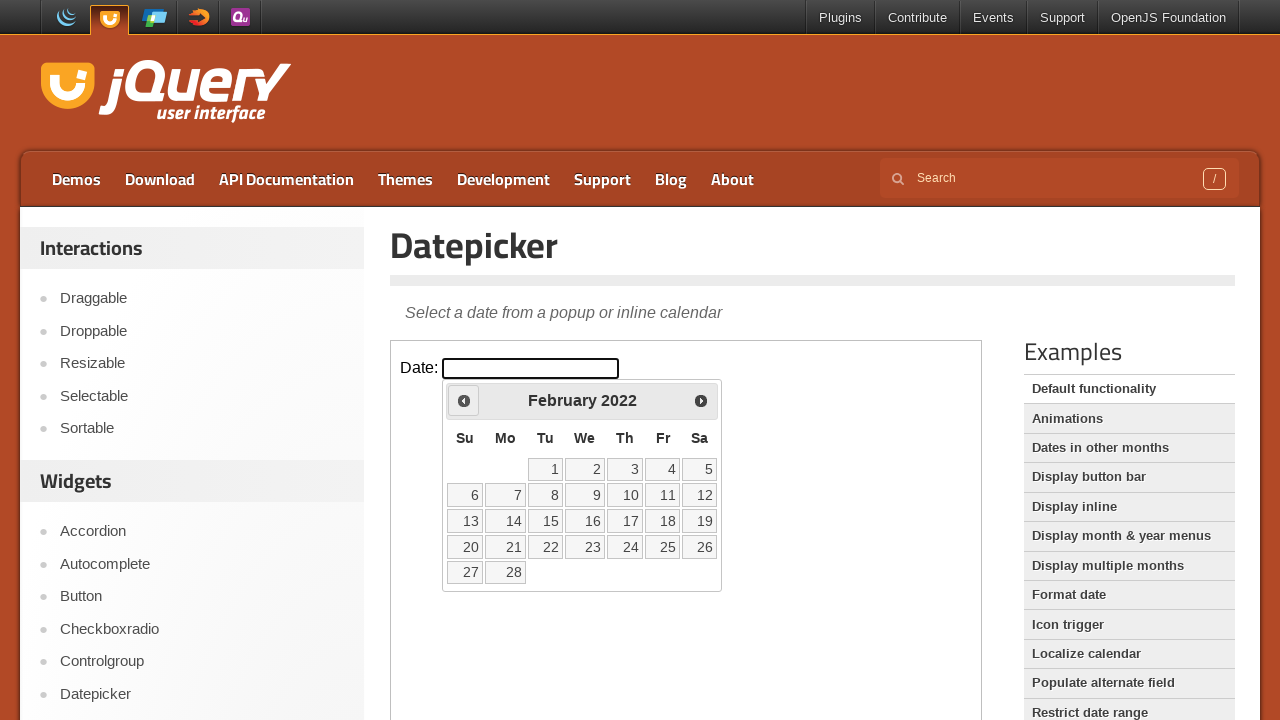

Clicked previous month button to navigate to earlier date at (464, 400) on iframe >> nth=0 >> internal:control=enter-frame >> span.ui-icon-circle-triangle-
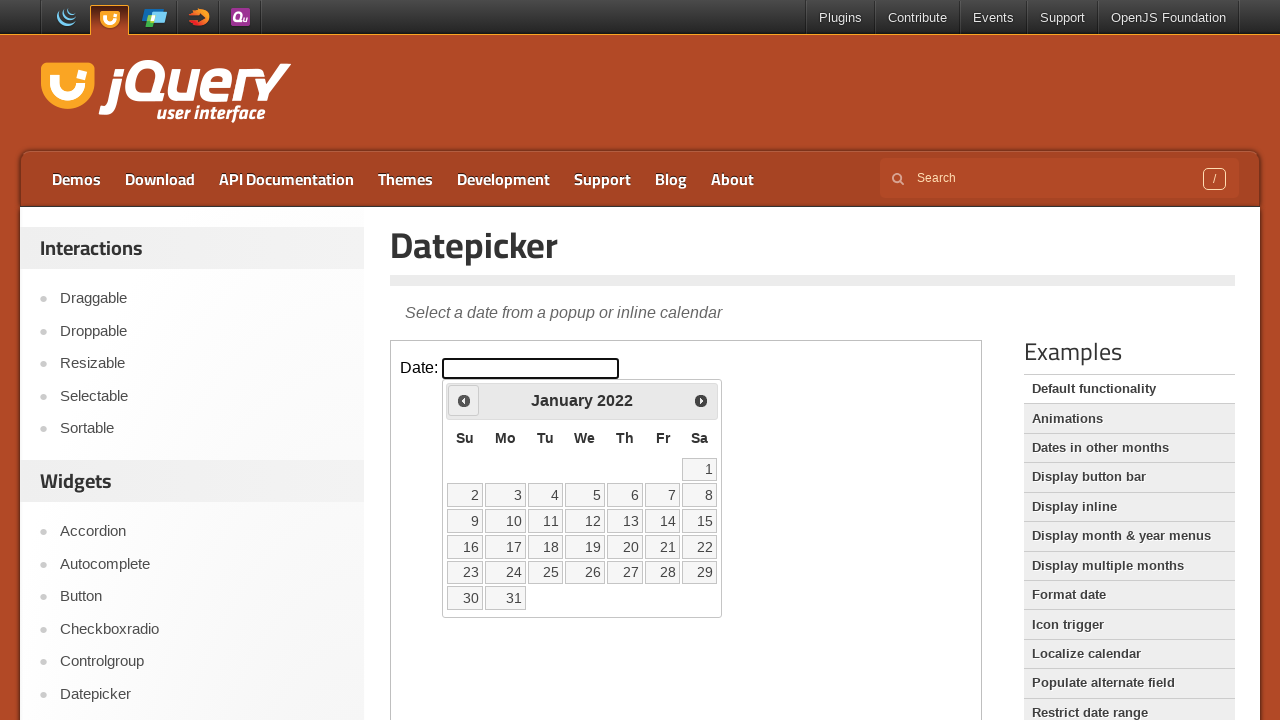

Retrieved current month 'January' and year '2022' from datepicker
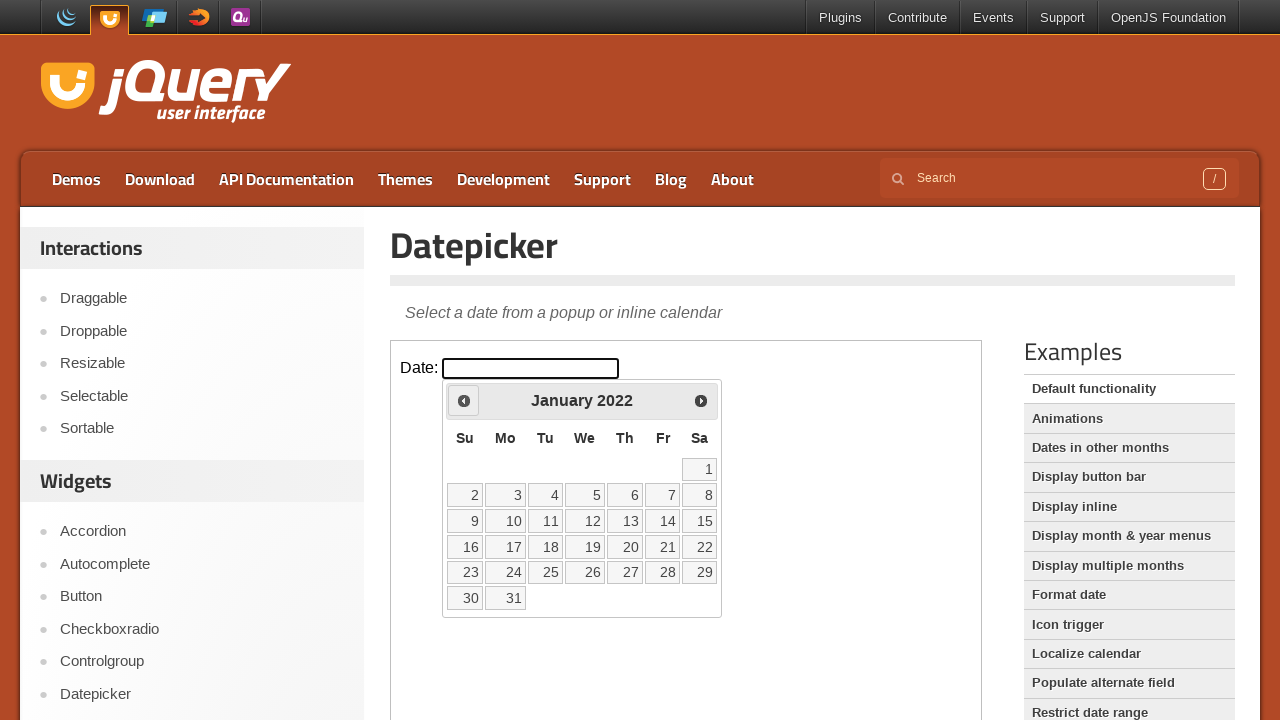

Clicked previous month button to navigate to earlier date at (464, 400) on iframe >> nth=0 >> internal:control=enter-frame >> span.ui-icon-circle-triangle-
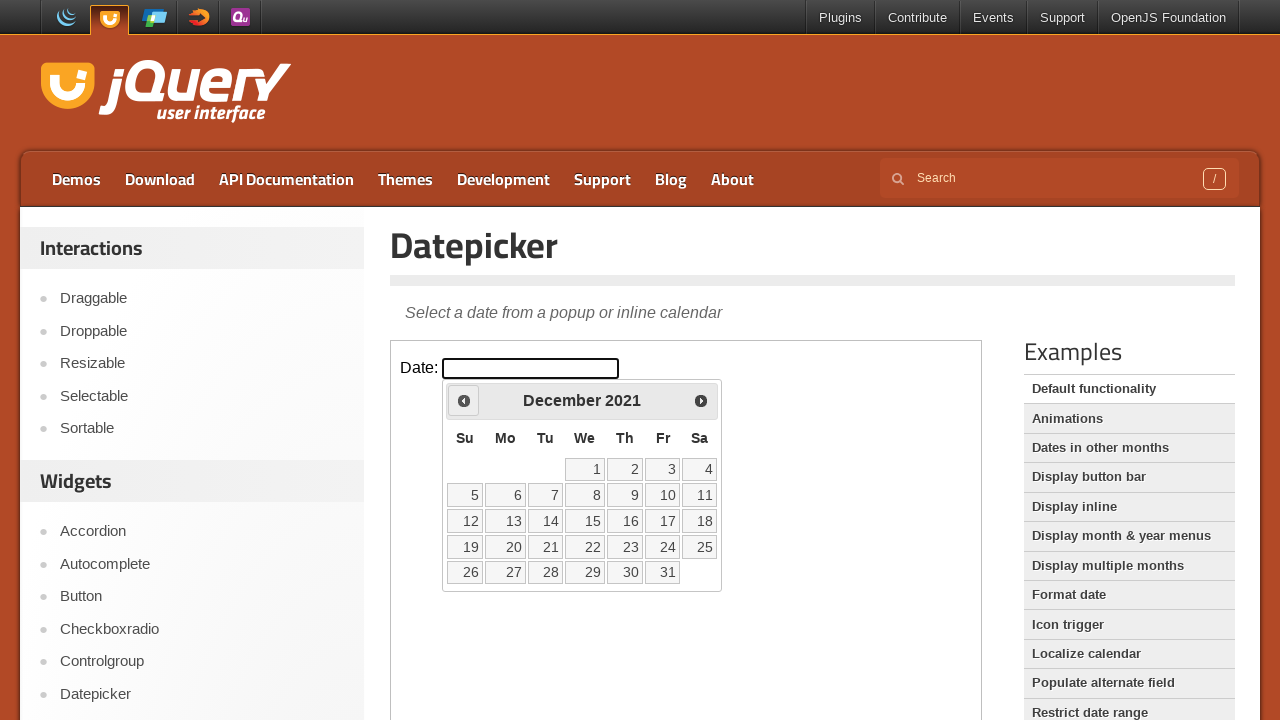

Retrieved current month 'December' and year '2021' from datepicker
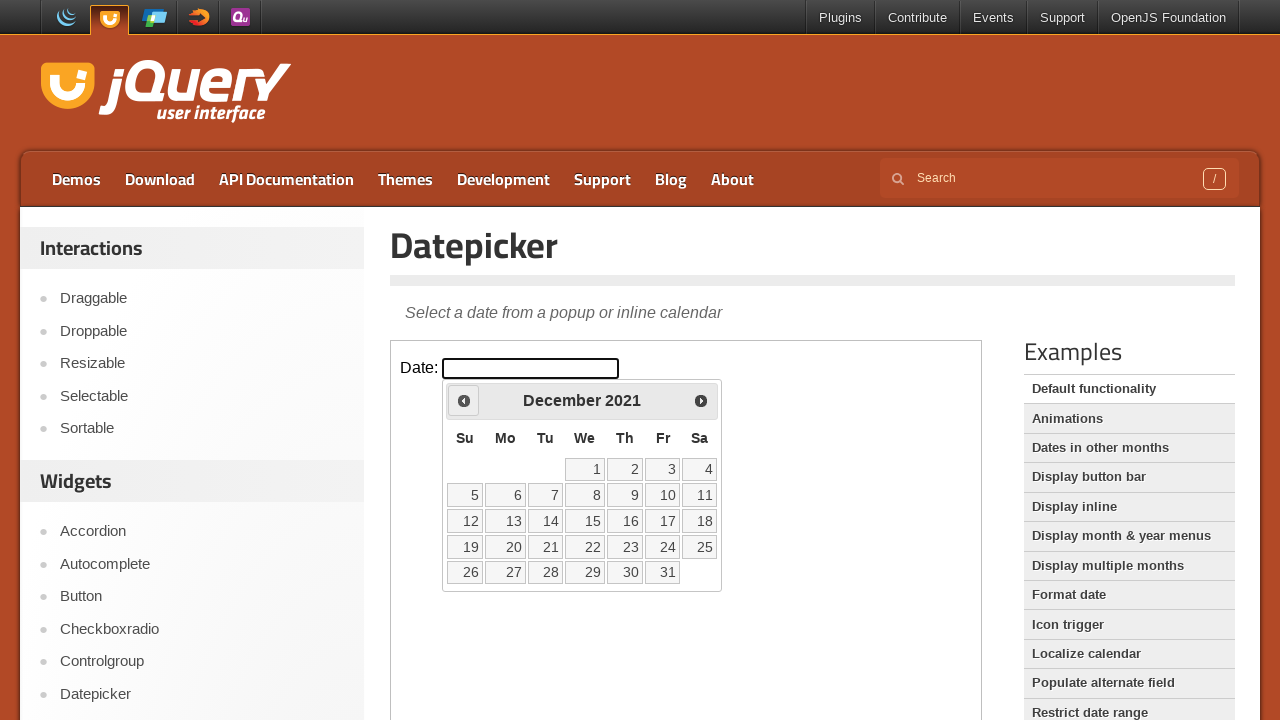

Clicked previous month button to navigate to earlier date at (464, 400) on iframe >> nth=0 >> internal:control=enter-frame >> span.ui-icon-circle-triangle-
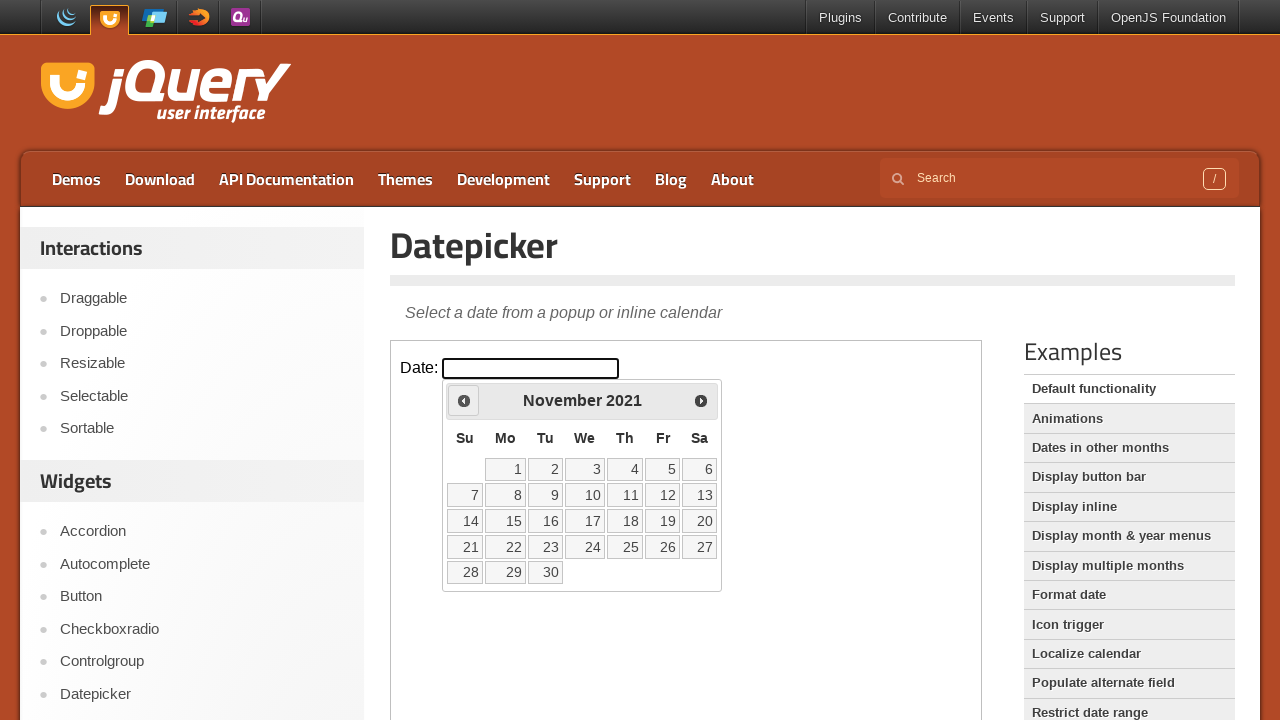

Retrieved current month 'November' and year '2021' from datepicker
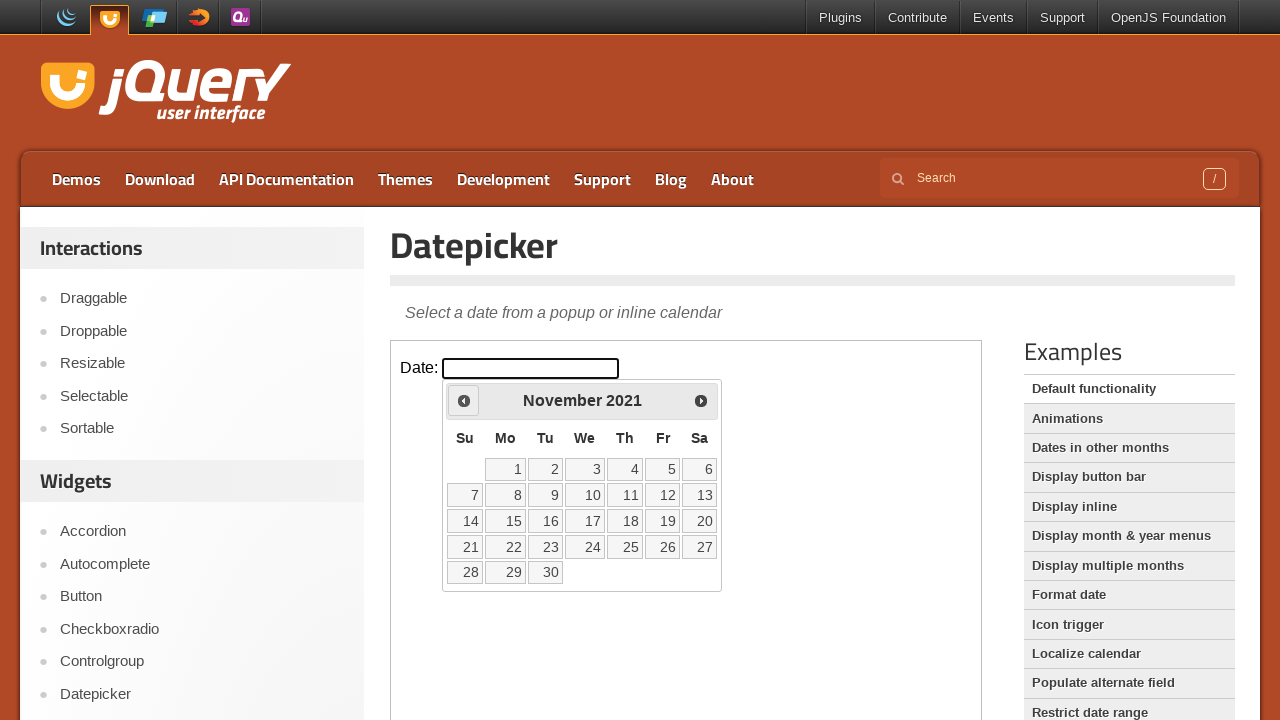

Clicked previous month button to navigate to earlier date at (464, 400) on iframe >> nth=0 >> internal:control=enter-frame >> span.ui-icon-circle-triangle-
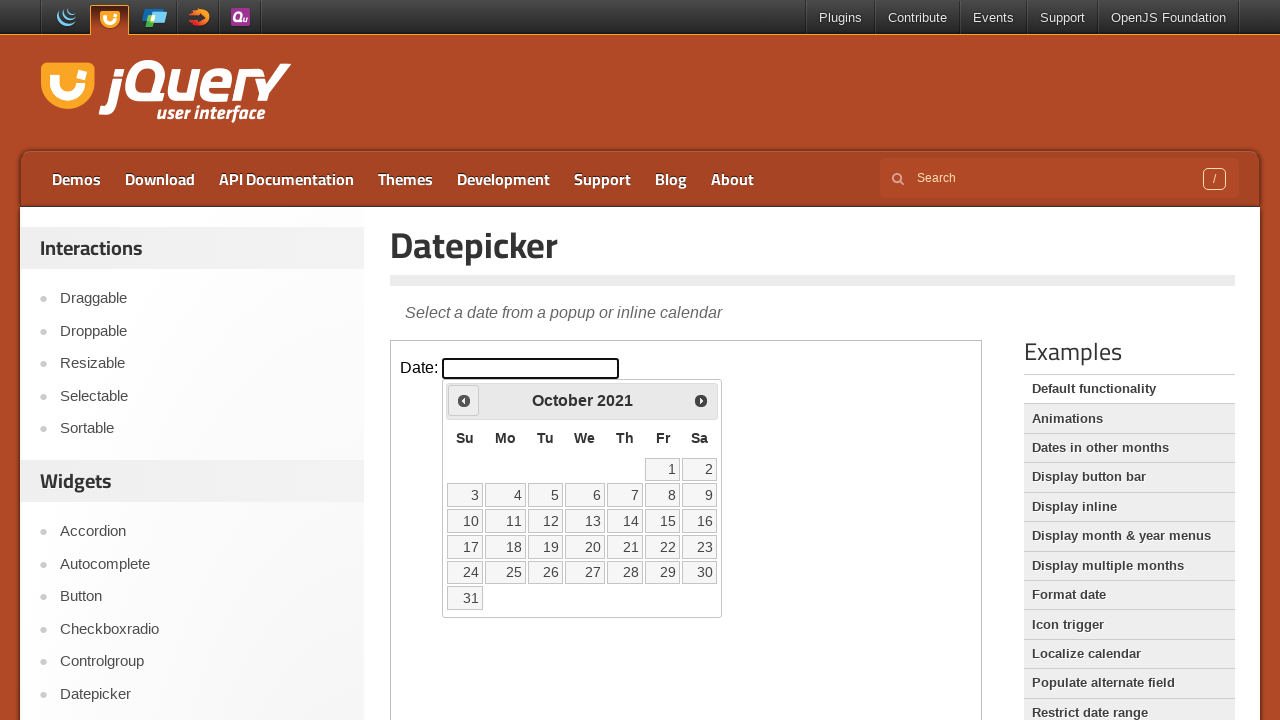

Retrieved current month 'October' and year '2021' from datepicker
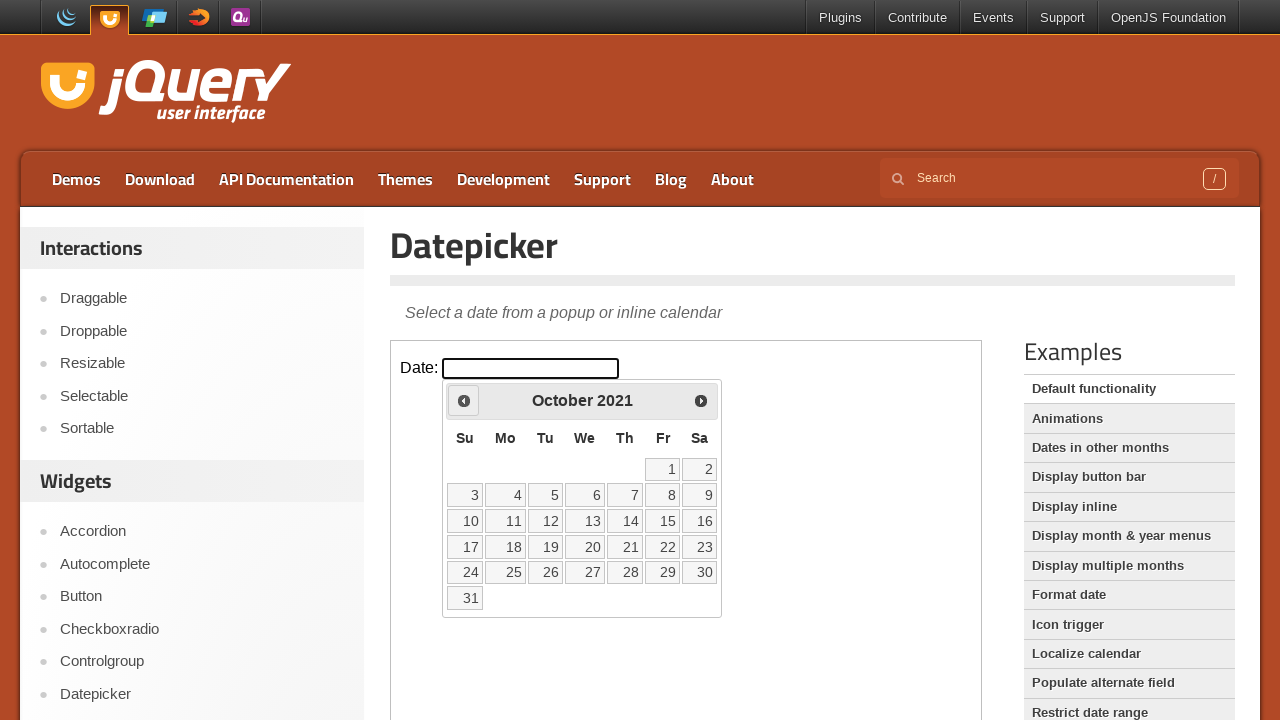

Clicked previous month button to navigate to earlier date at (464, 400) on iframe >> nth=0 >> internal:control=enter-frame >> span.ui-icon-circle-triangle-
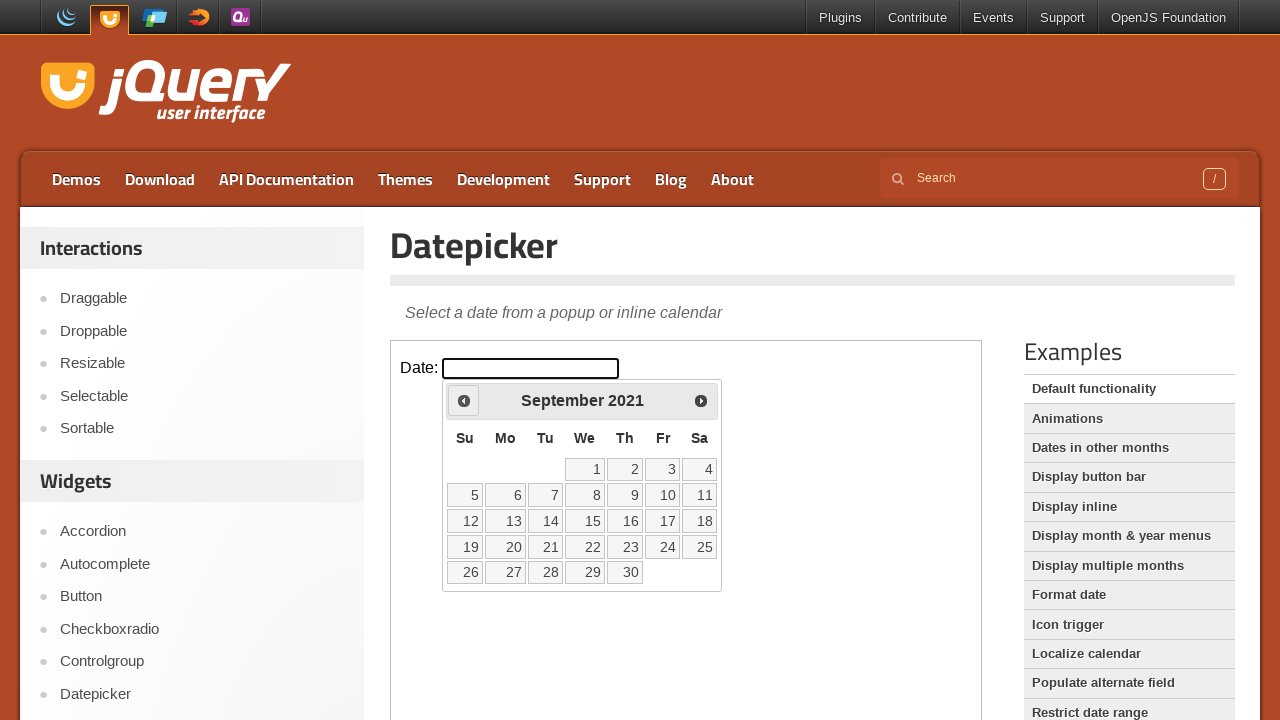

Retrieved current month 'September' and year '2021' from datepicker
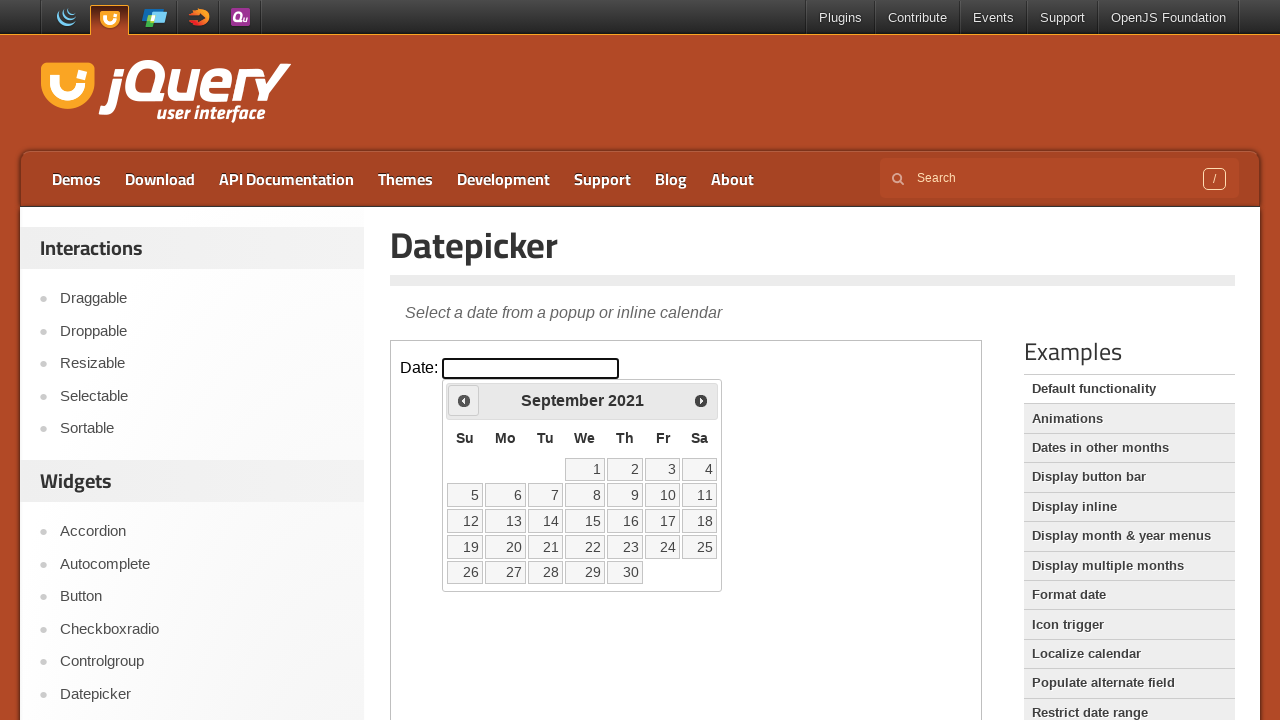

Clicked previous month button to navigate to earlier date at (464, 400) on iframe >> nth=0 >> internal:control=enter-frame >> span.ui-icon-circle-triangle-
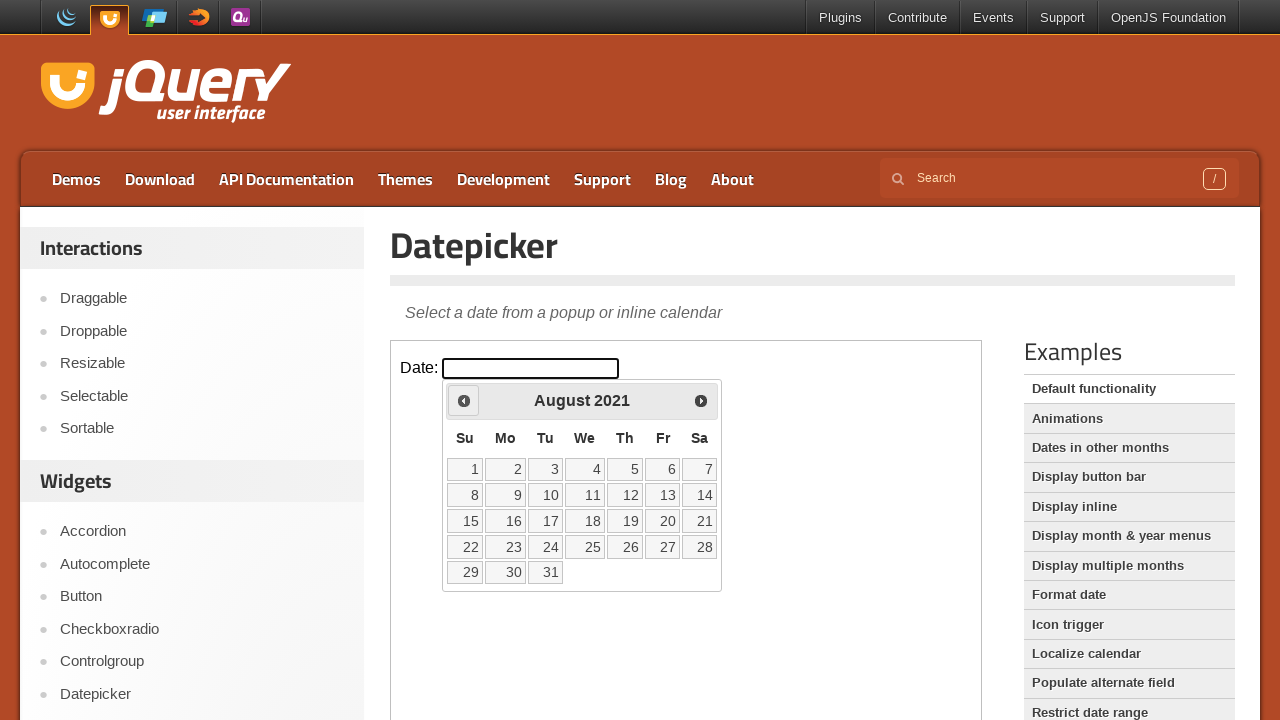

Retrieved current month 'August' and year '2021' from datepicker
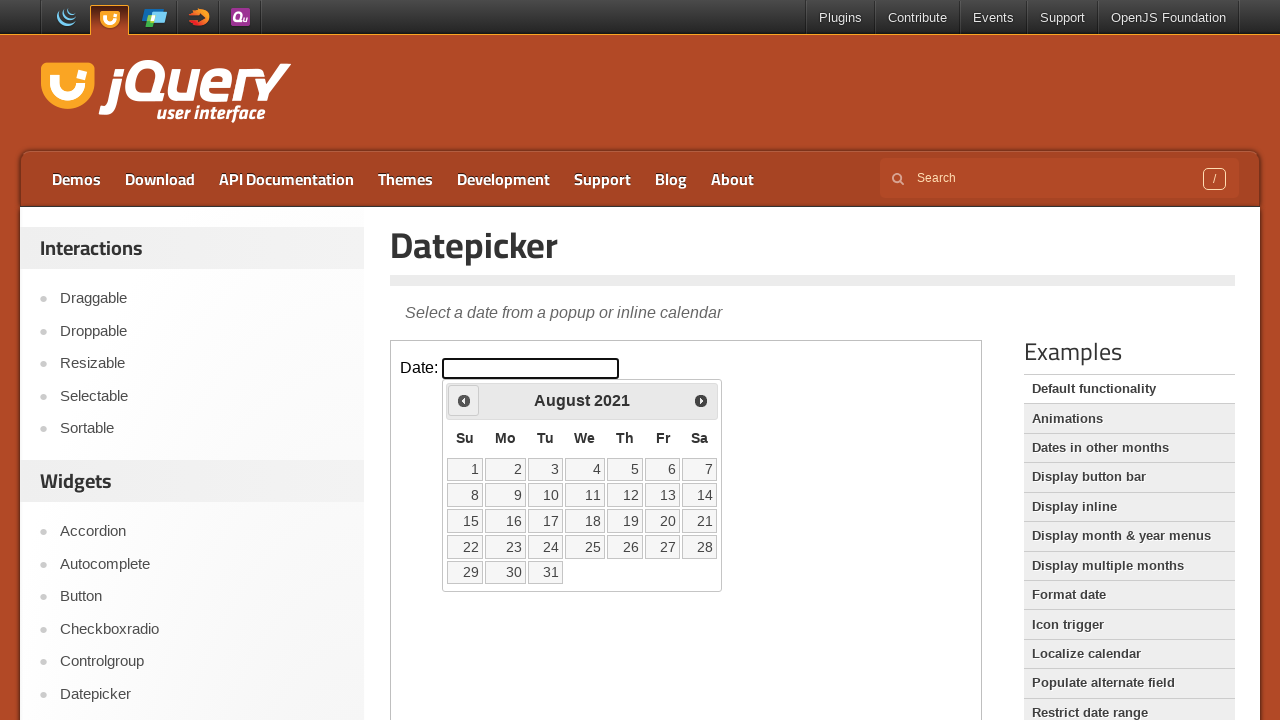

Clicked previous month button to navigate to earlier date at (464, 400) on iframe >> nth=0 >> internal:control=enter-frame >> span.ui-icon-circle-triangle-
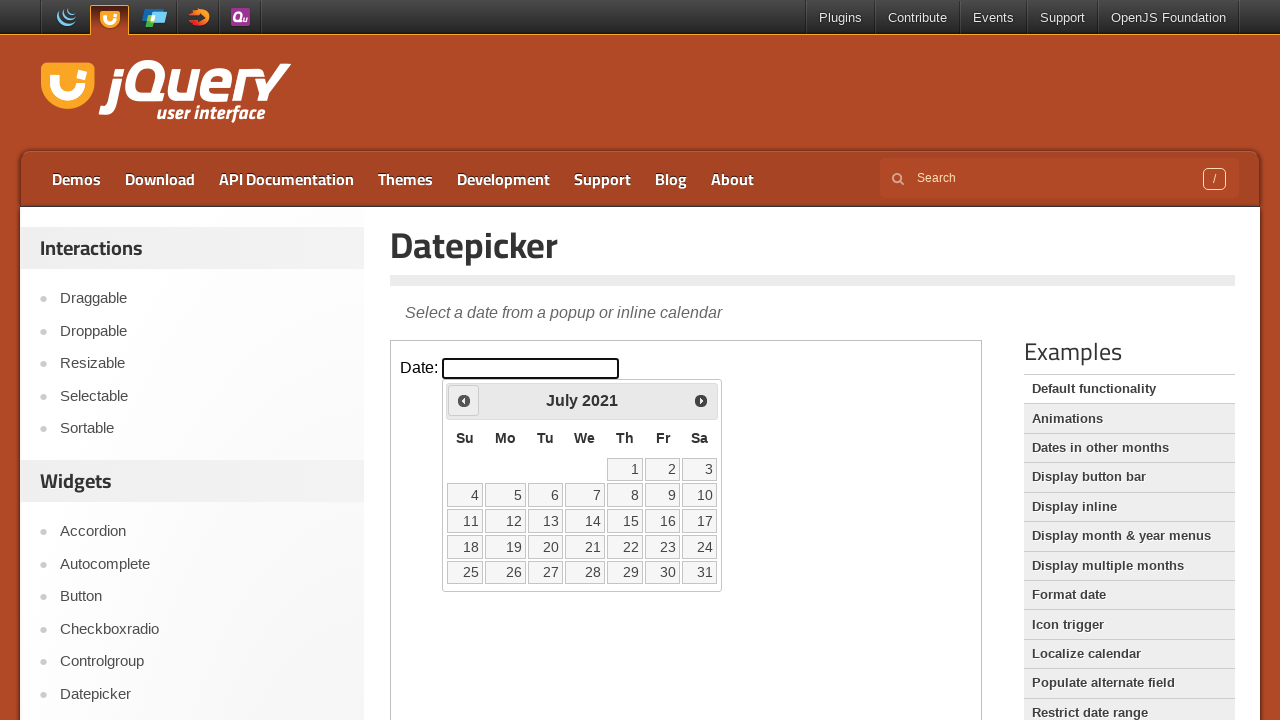

Retrieved current month 'July' and year '2021' from datepicker
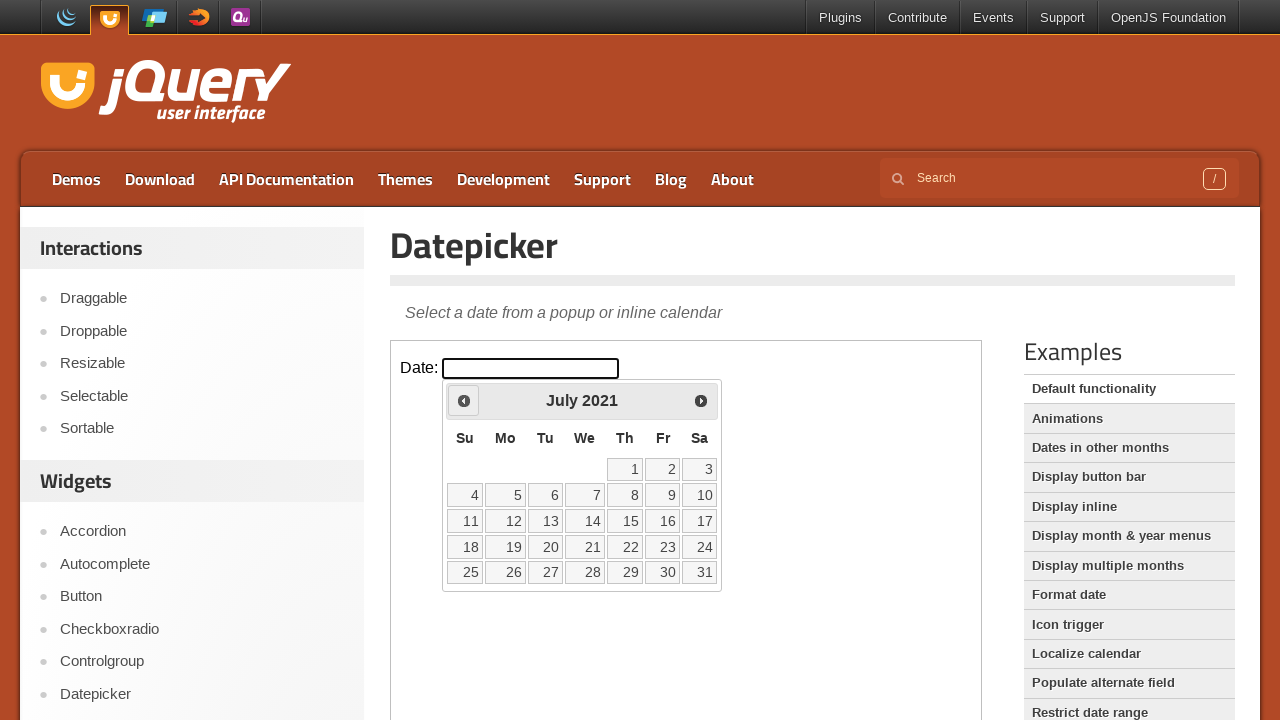

Clicked previous month button to navigate to earlier date at (464, 400) on iframe >> nth=0 >> internal:control=enter-frame >> span.ui-icon-circle-triangle-
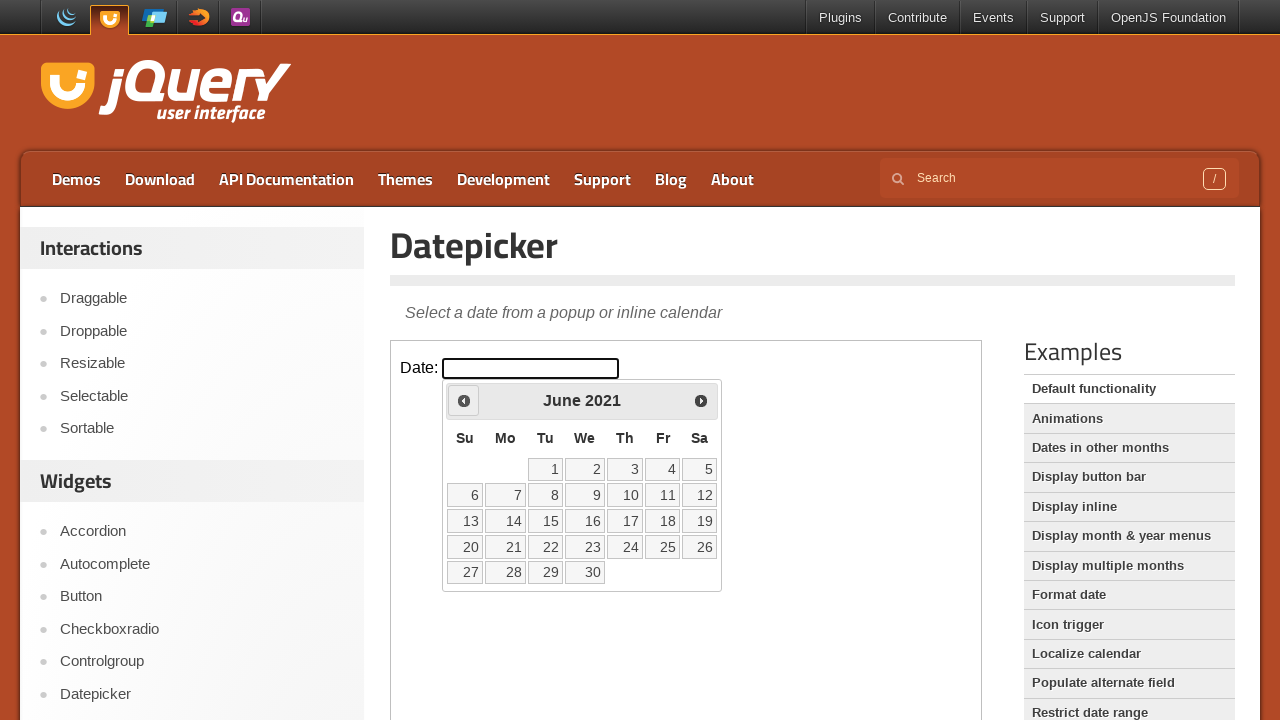

Retrieved current month 'June' and year '2021' from datepicker
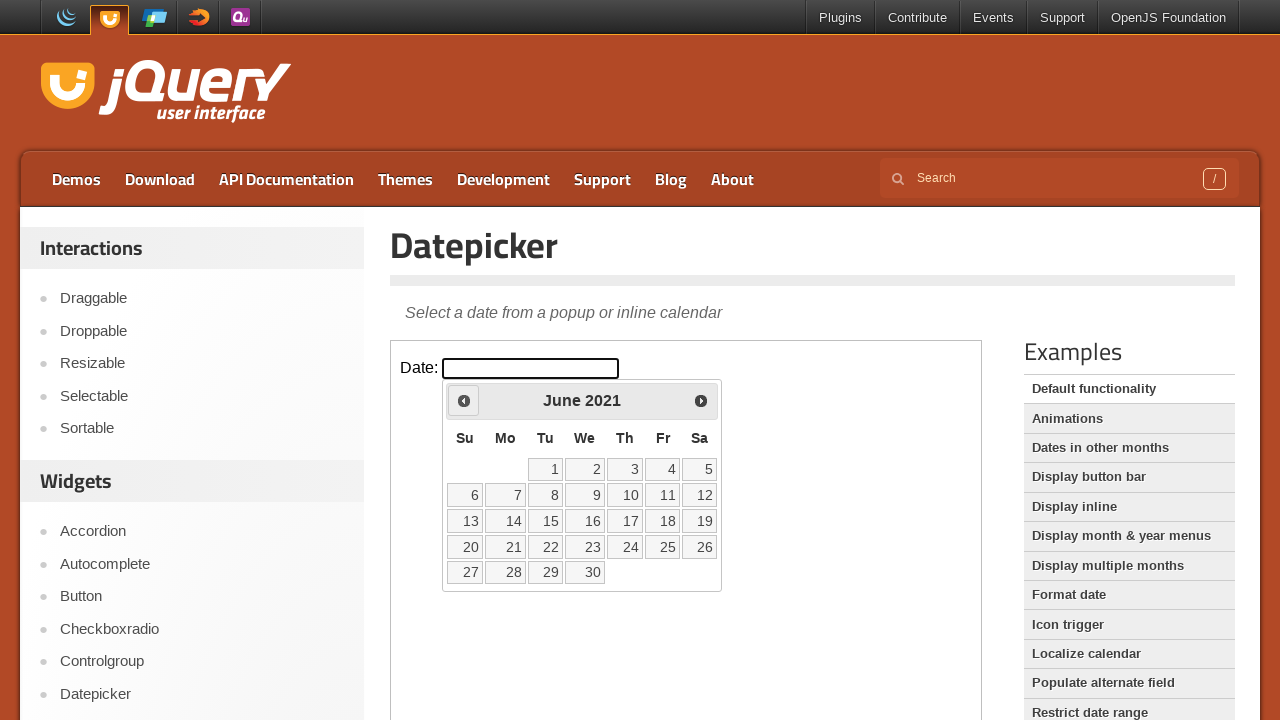

Clicked previous month button to navigate to earlier date at (464, 400) on iframe >> nth=0 >> internal:control=enter-frame >> span.ui-icon-circle-triangle-
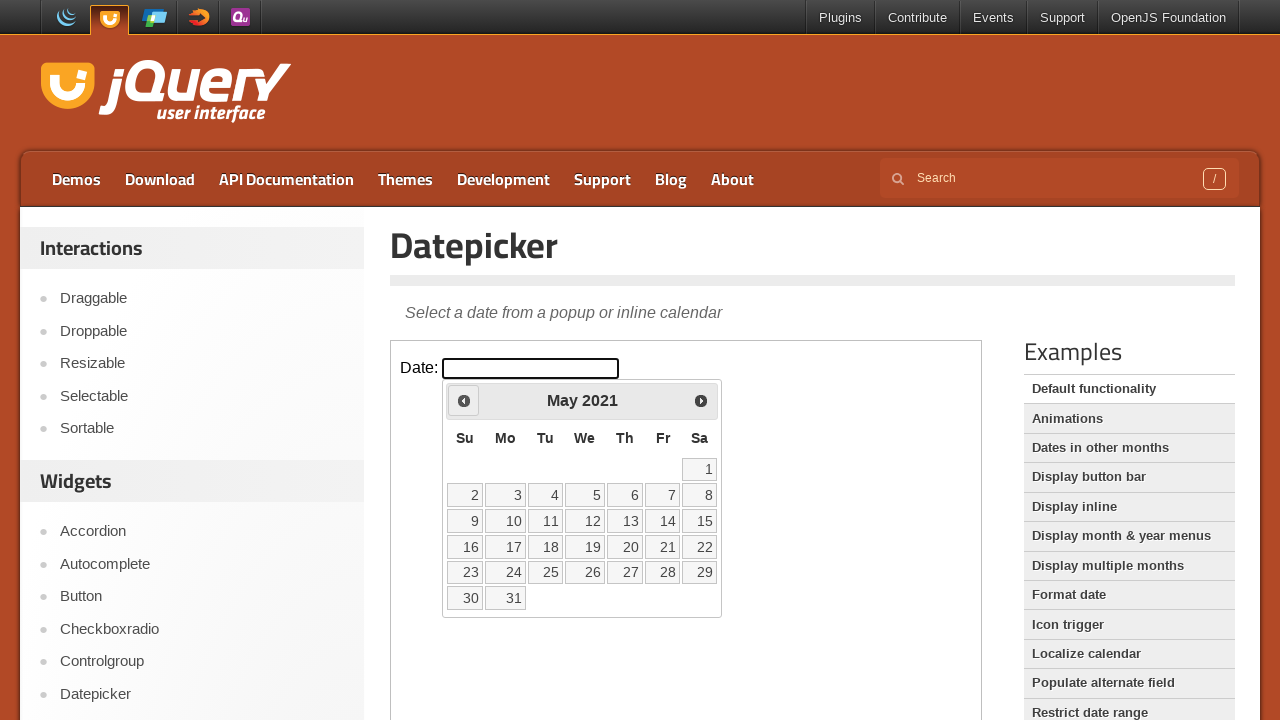

Retrieved current month 'May' and year '2021' from datepicker
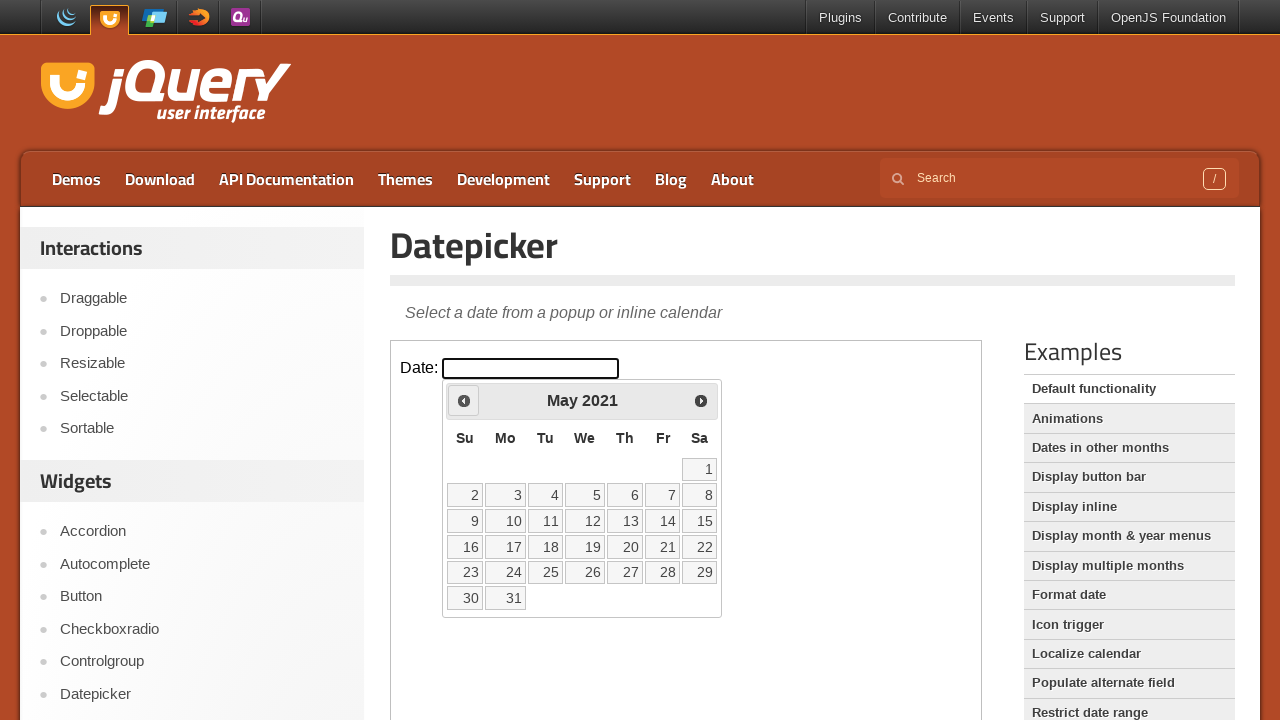

Clicked previous month button to navigate to earlier date at (464, 400) on iframe >> nth=0 >> internal:control=enter-frame >> span.ui-icon-circle-triangle-
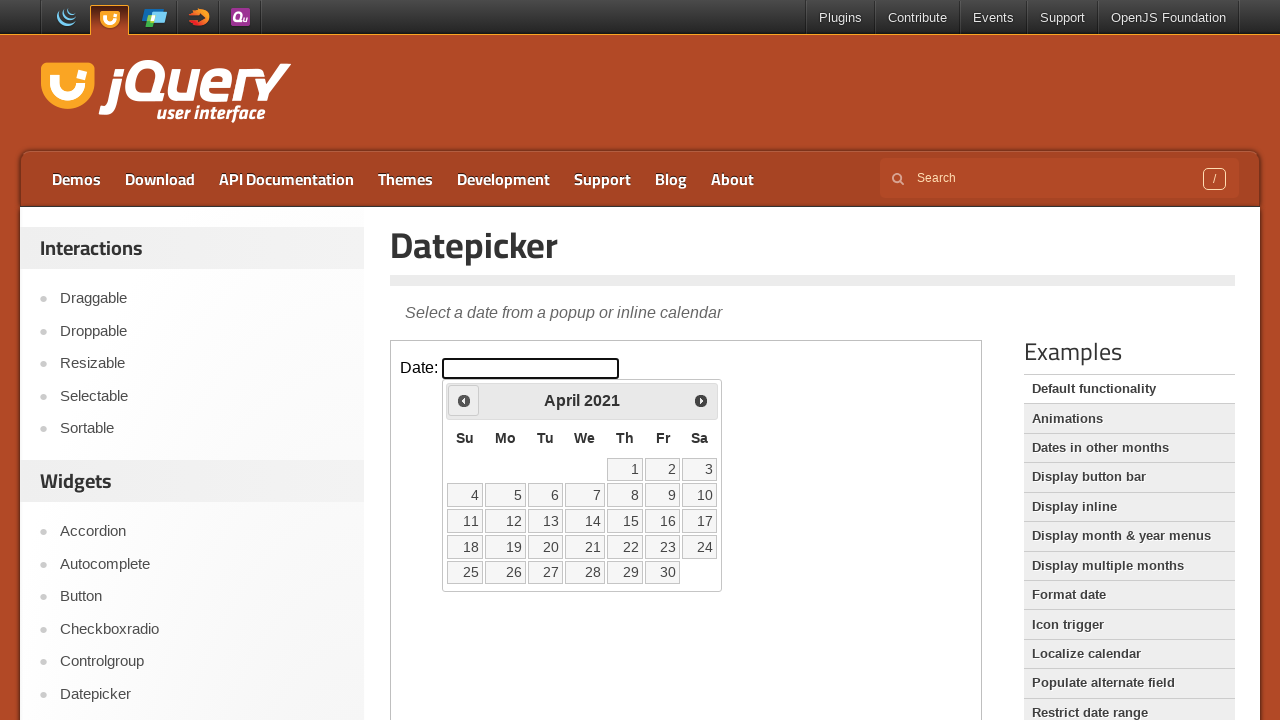

Retrieved current month 'April' and year '2021' from datepicker
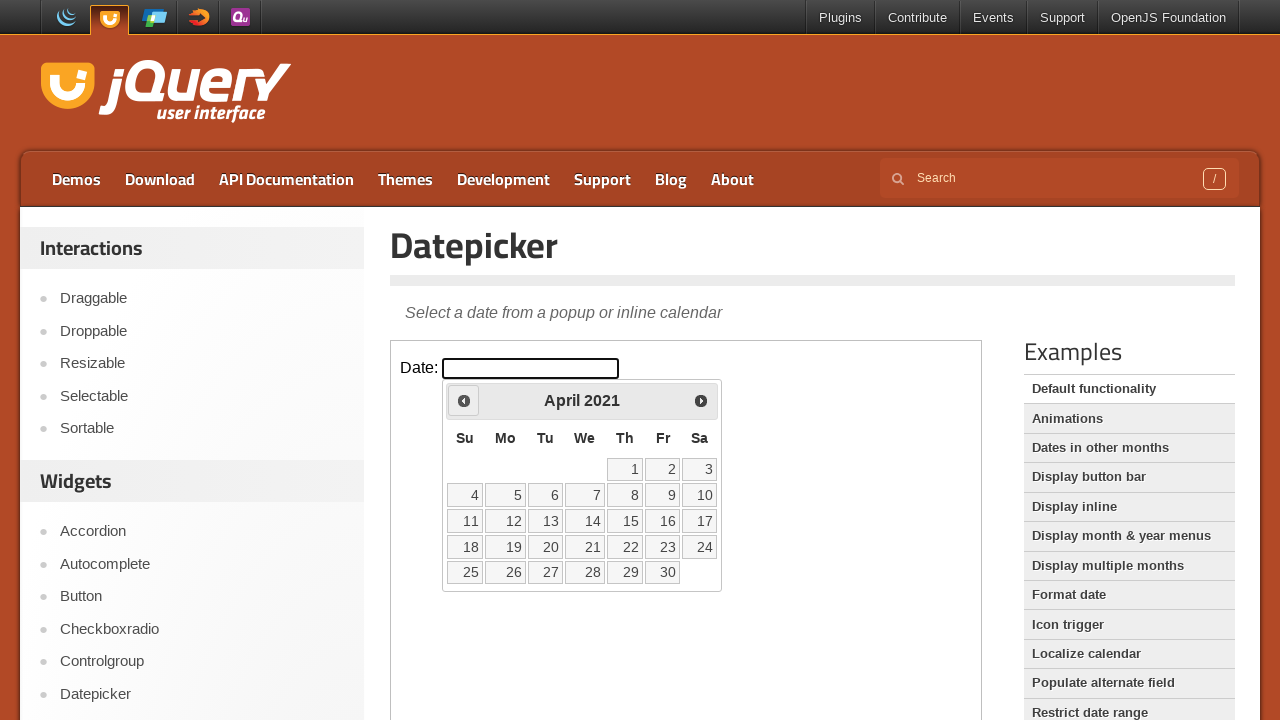

Clicked previous month button to navigate to earlier date at (464, 400) on iframe >> nth=0 >> internal:control=enter-frame >> span.ui-icon-circle-triangle-
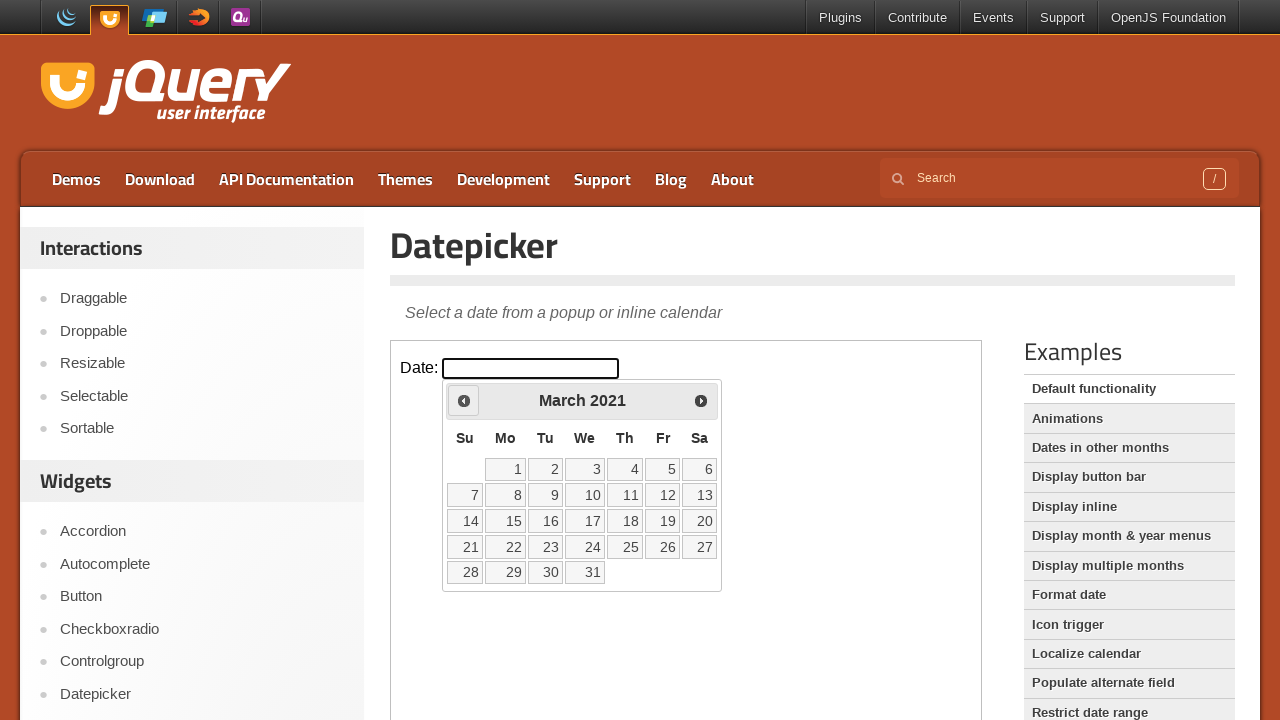

Retrieved current month 'March' and year '2021' from datepicker
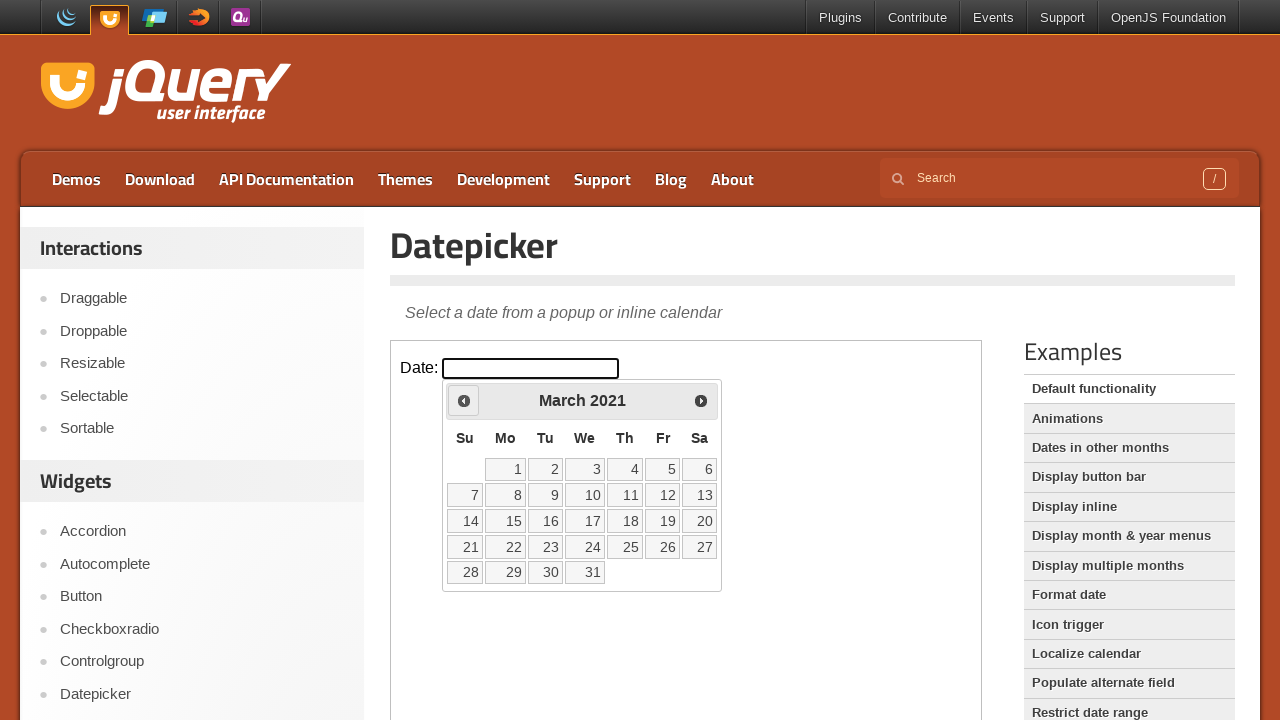

Clicked previous month button to navigate to earlier date at (464, 400) on iframe >> nth=0 >> internal:control=enter-frame >> span.ui-icon-circle-triangle-
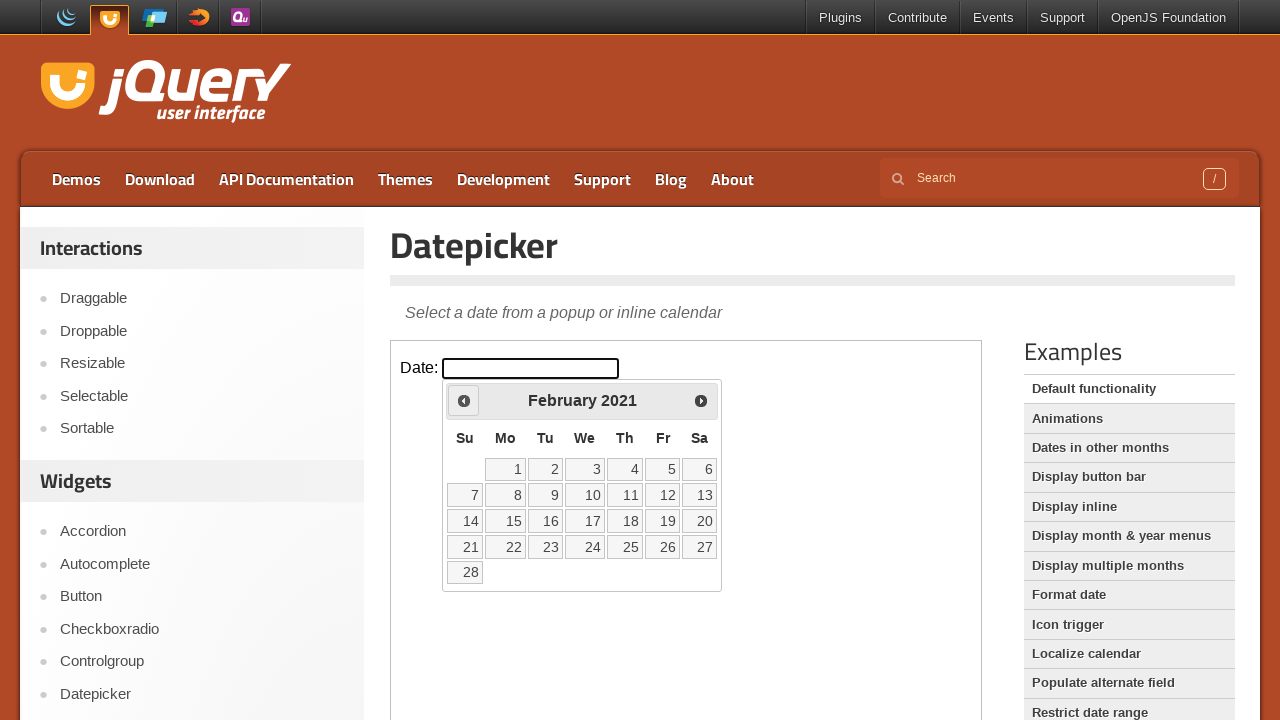

Retrieved current month 'February' and year '2021' from datepicker
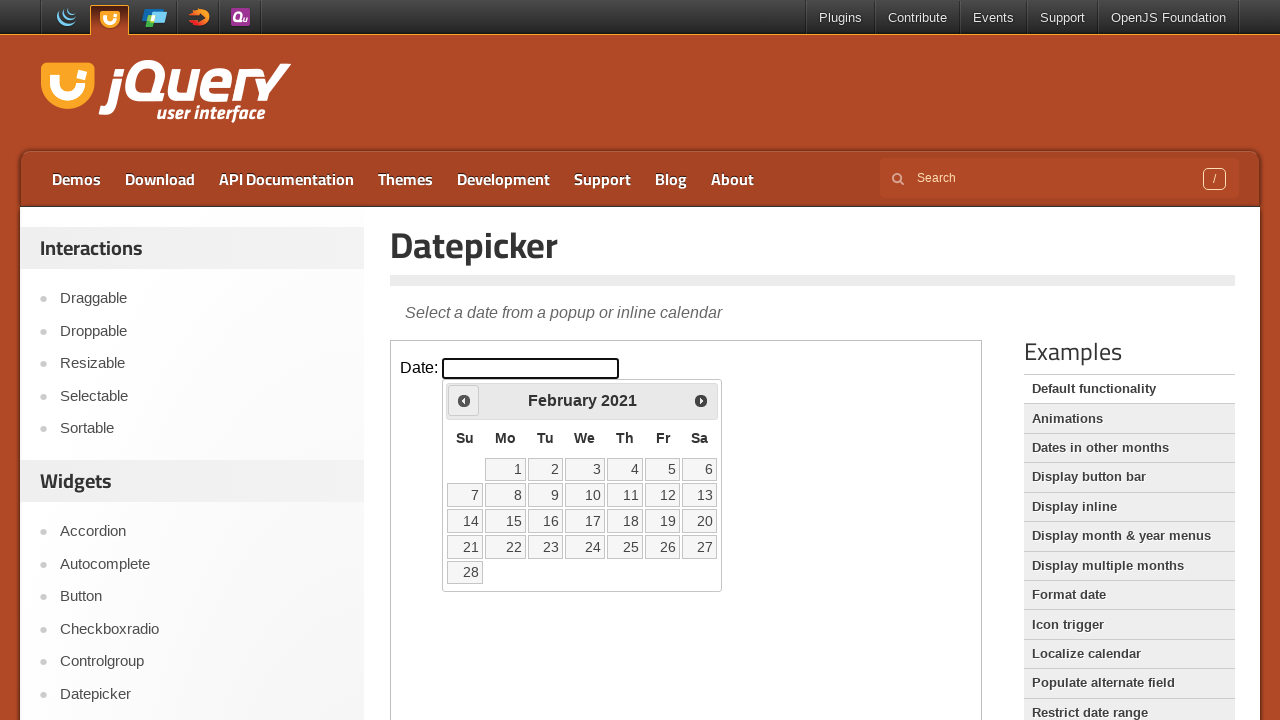

Clicked previous month button to navigate to earlier date at (464, 400) on iframe >> nth=0 >> internal:control=enter-frame >> span.ui-icon-circle-triangle-
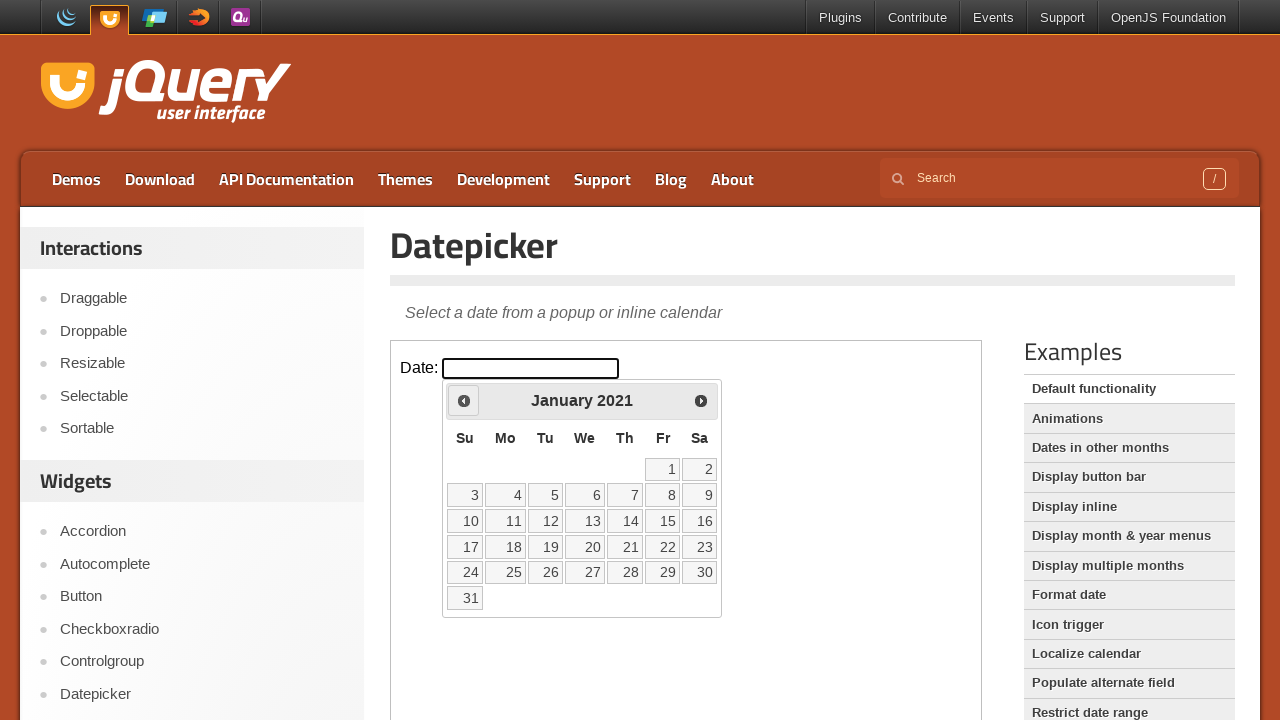

Retrieved current month 'January' and year '2021' from datepicker
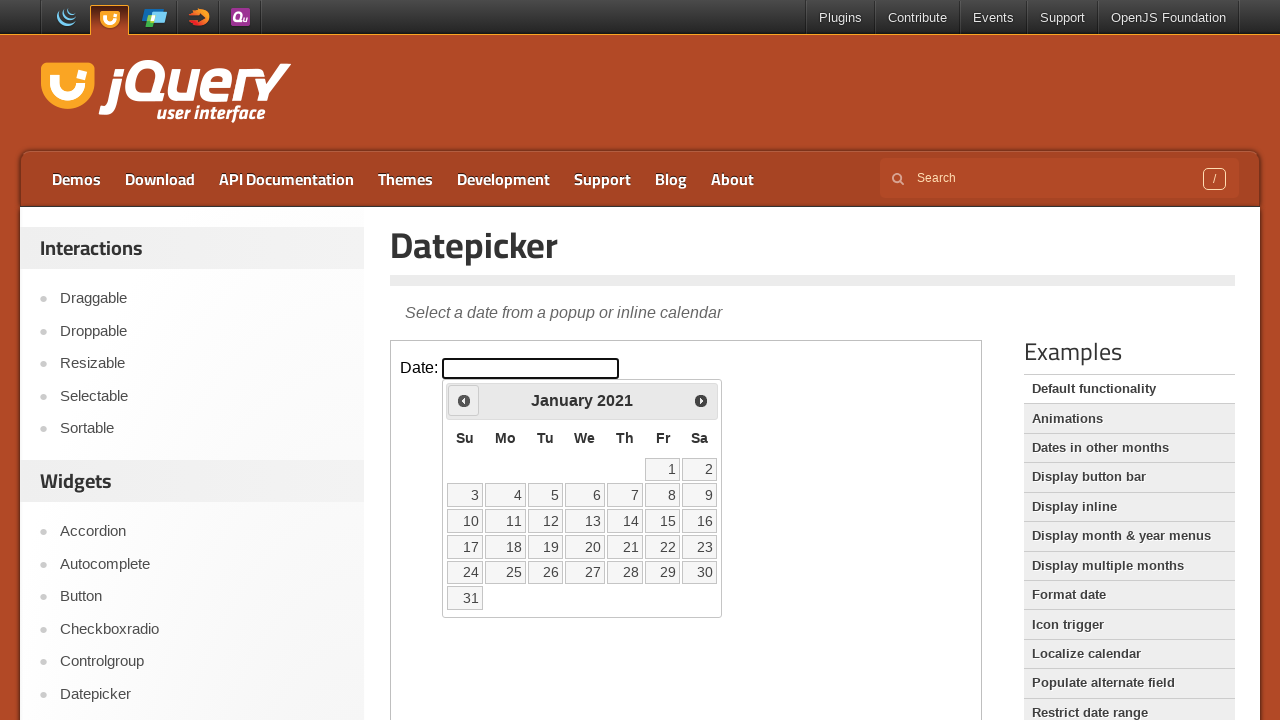

Clicked previous month button to navigate to earlier date at (464, 400) on iframe >> nth=0 >> internal:control=enter-frame >> span.ui-icon-circle-triangle-
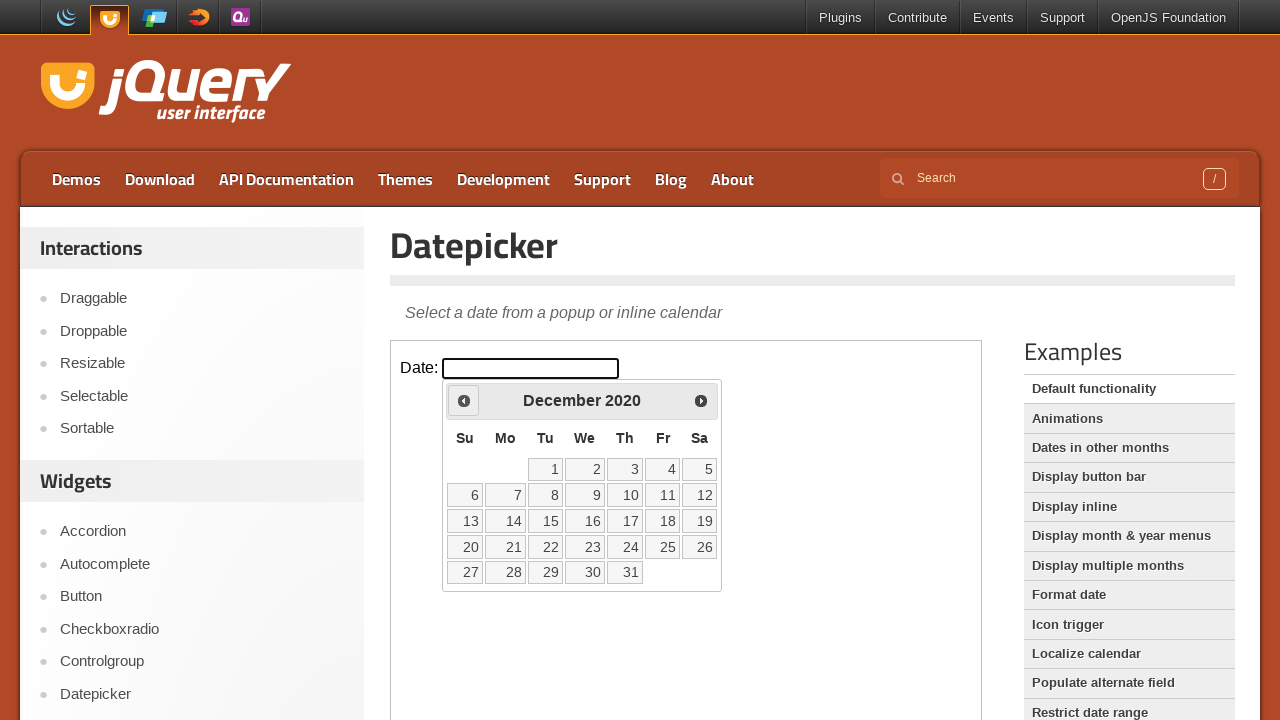

Retrieved current month 'December' and year '2020' from datepicker
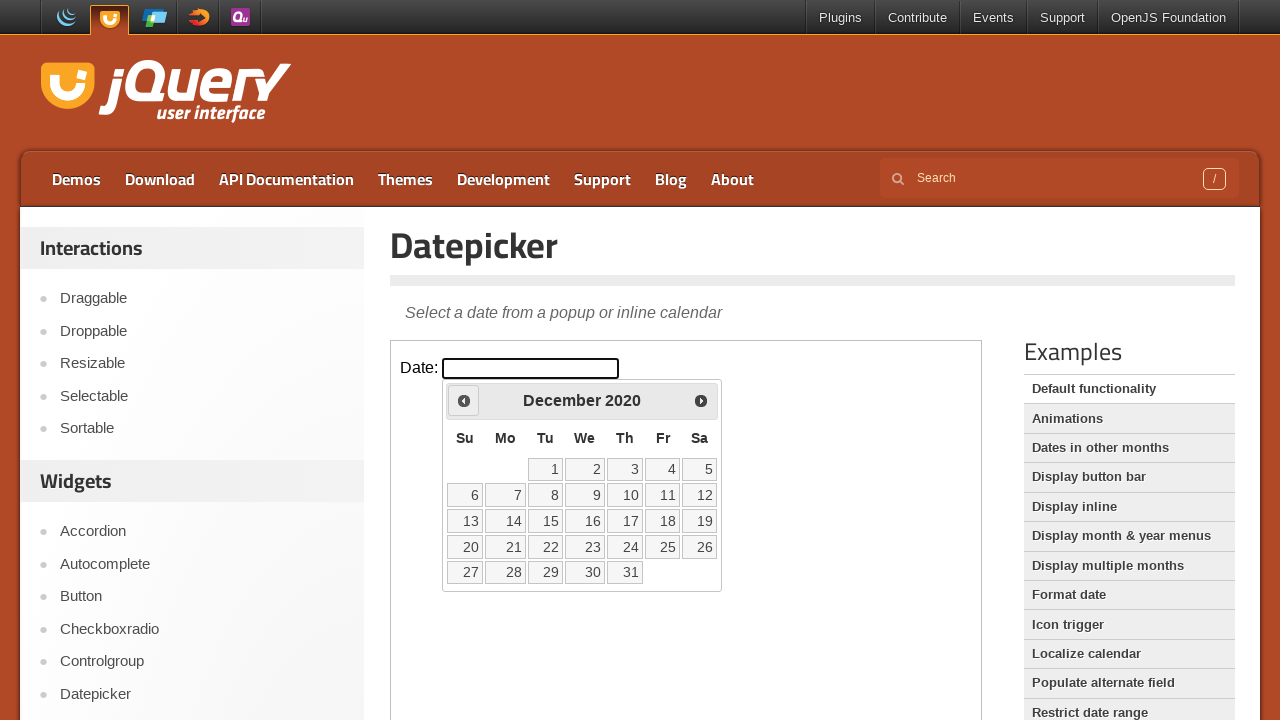

Clicked previous month button to navigate to earlier date at (464, 400) on iframe >> nth=0 >> internal:control=enter-frame >> span.ui-icon-circle-triangle-
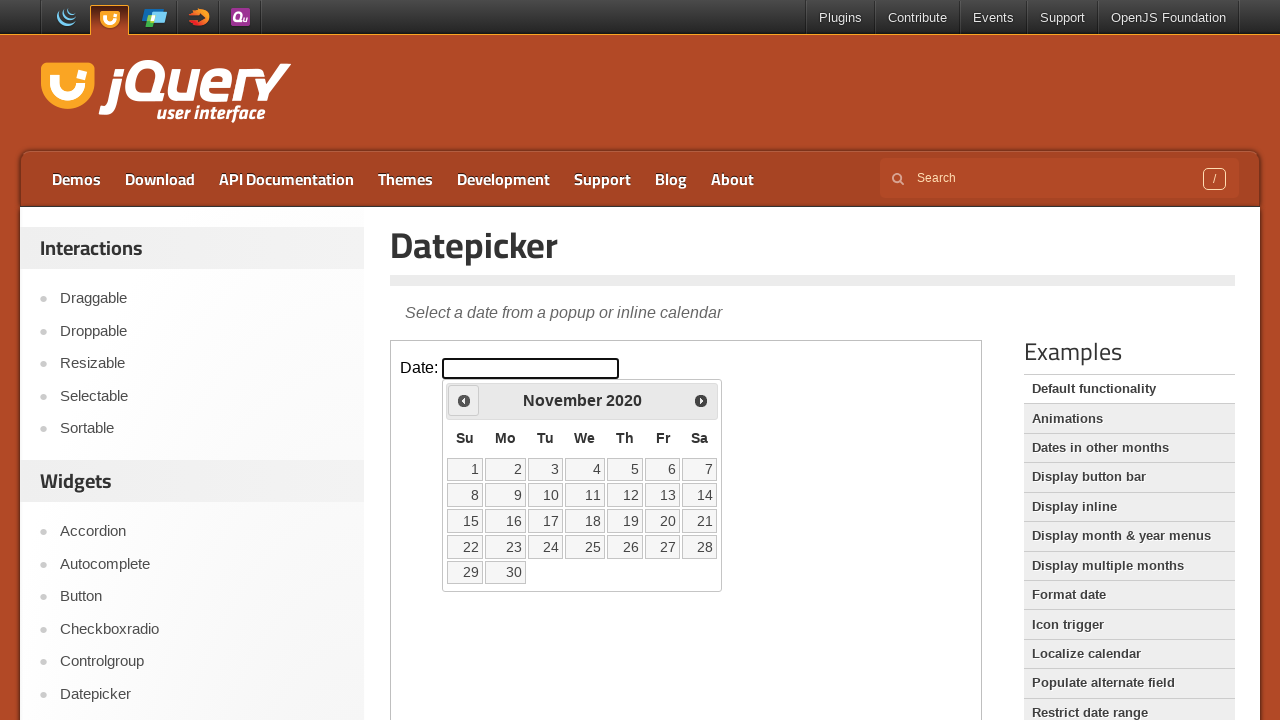

Retrieved current month 'November' and year '2020' from datepicker
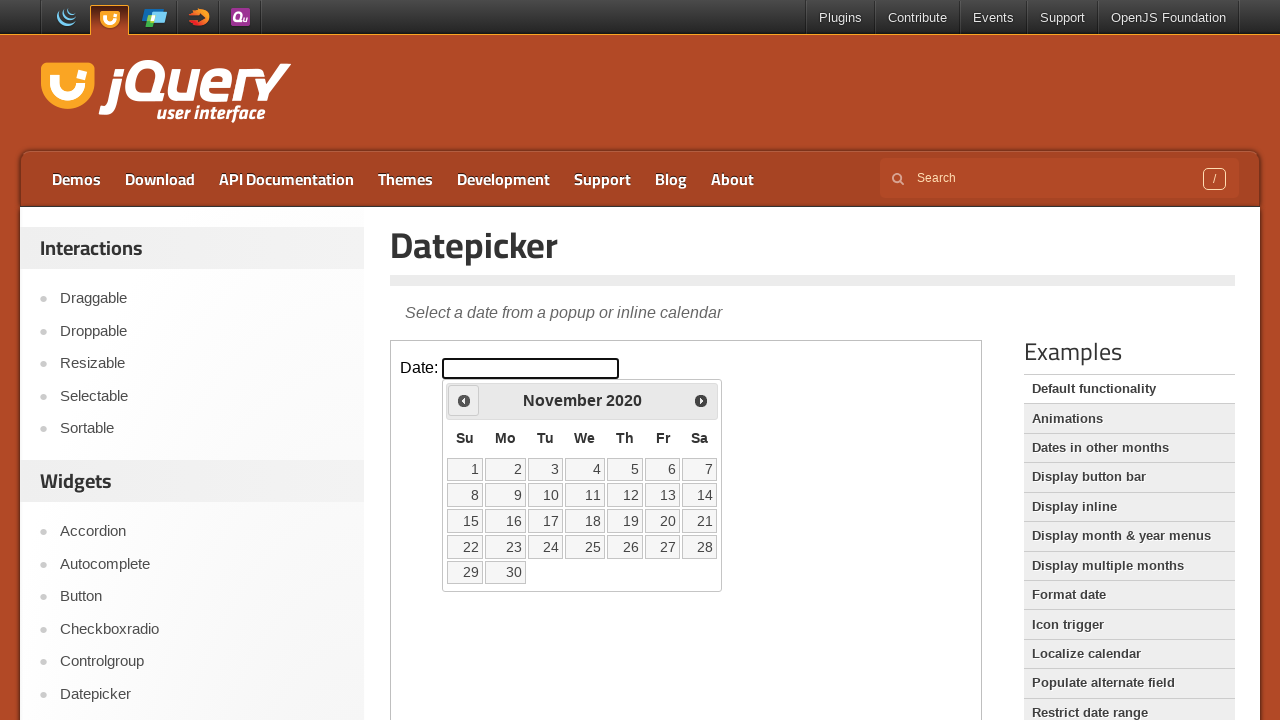

Clicked previous month button to navigate to earlier date at (464, 400) on iframe >> nth=0 >> internal:control=enter-frame >> span.ui-icon-circle-triangle-
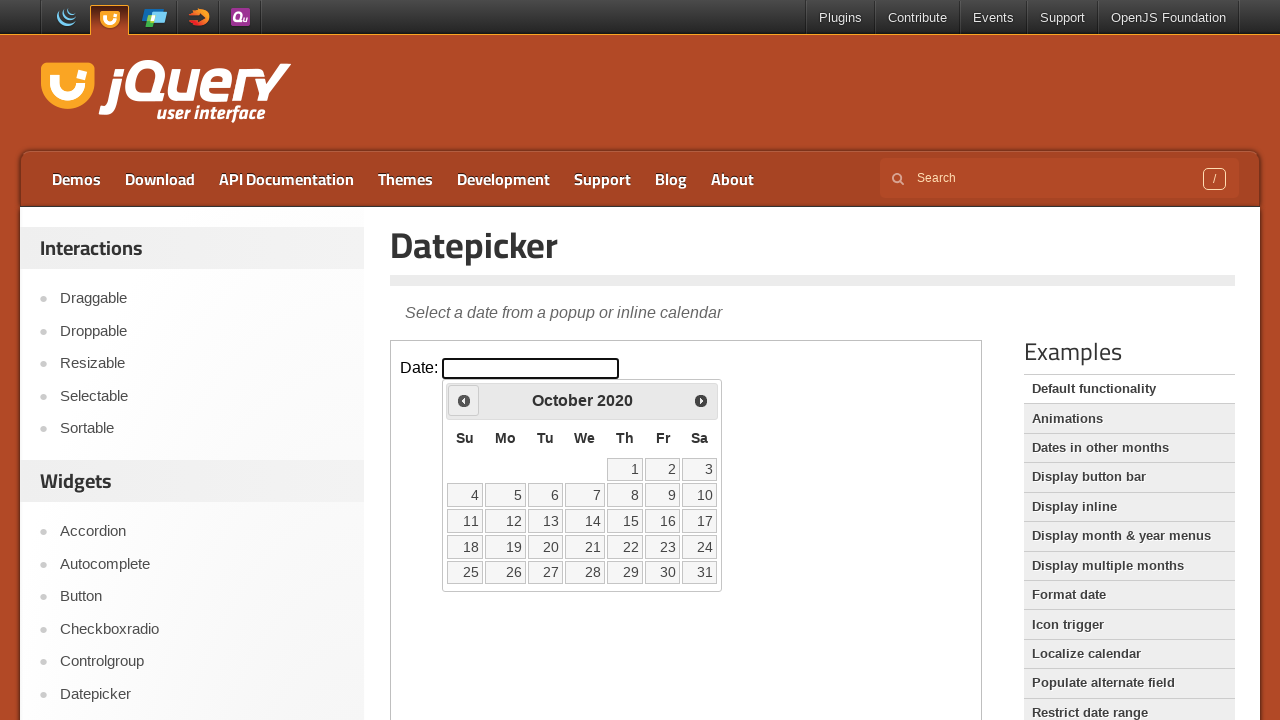

Retrieved current month 'October' and year '2020' from datepicker
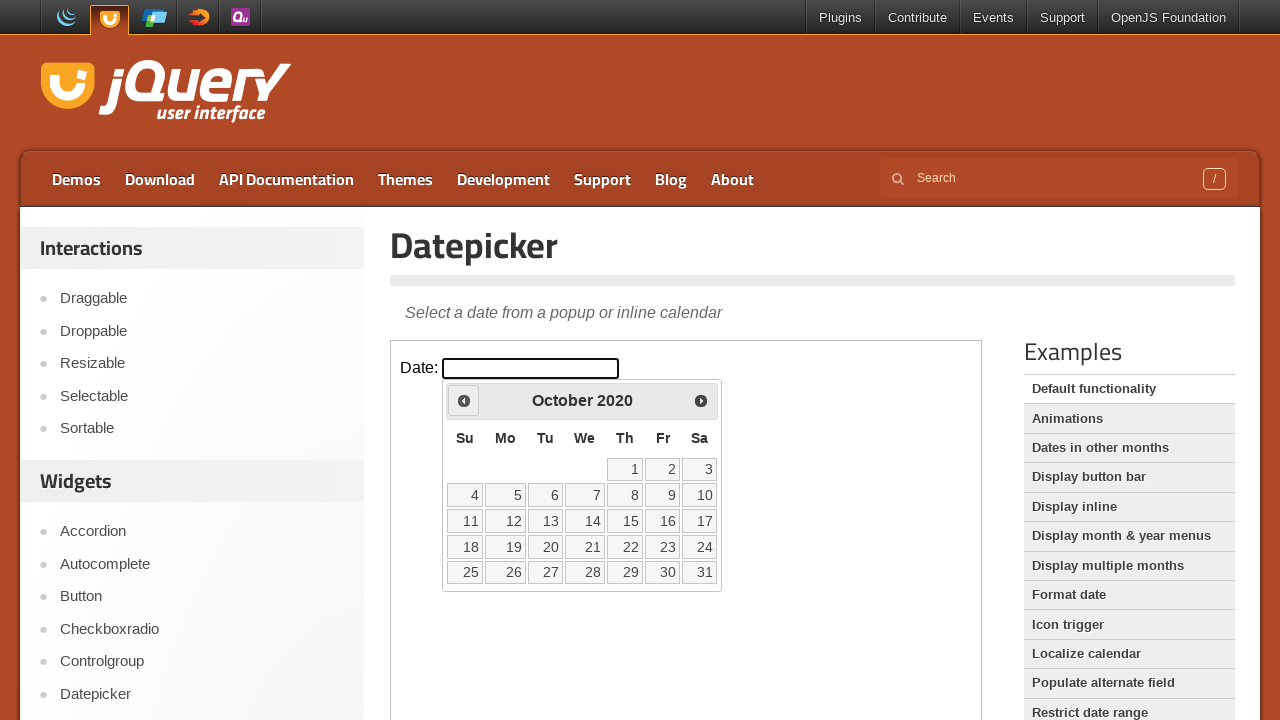

Clicked previous month button to navigate to earlier date at (464, 400) on iframe >> nth=0 >> internal:control=enter-frame >> span.ui-icon-circle-triangle-
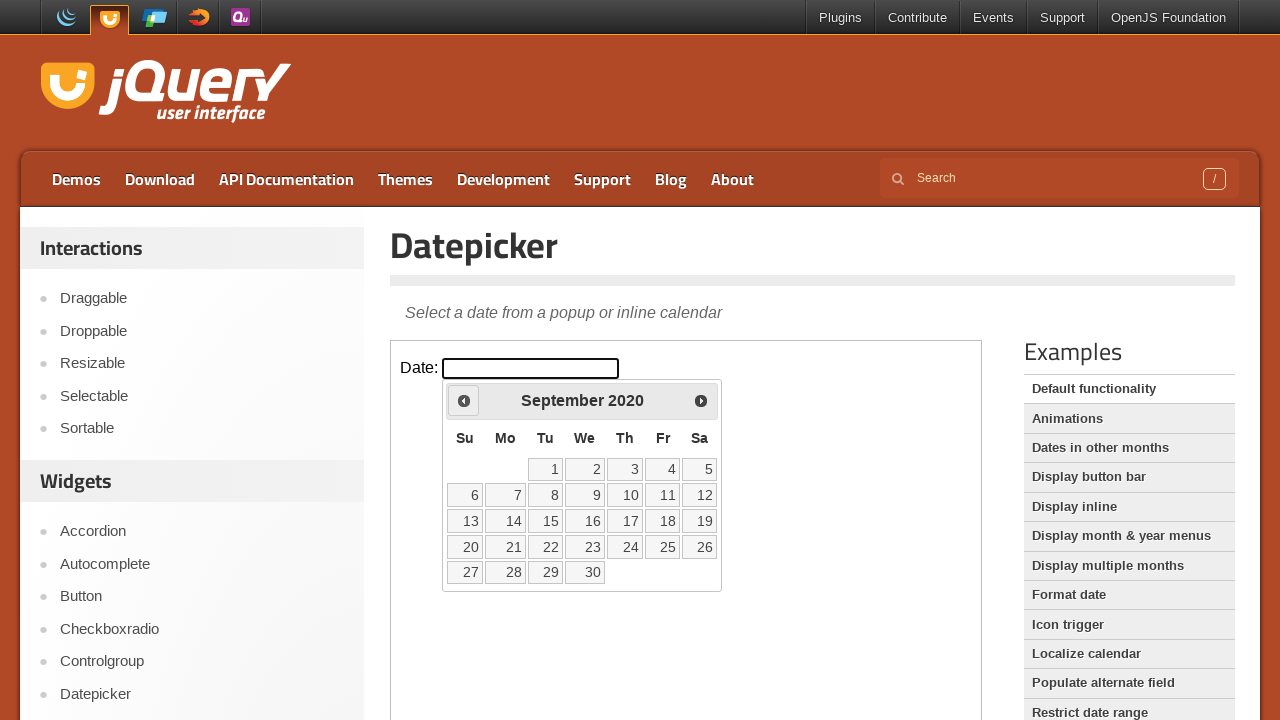

Retrieved current month 'September' and year '2020' from datepicker
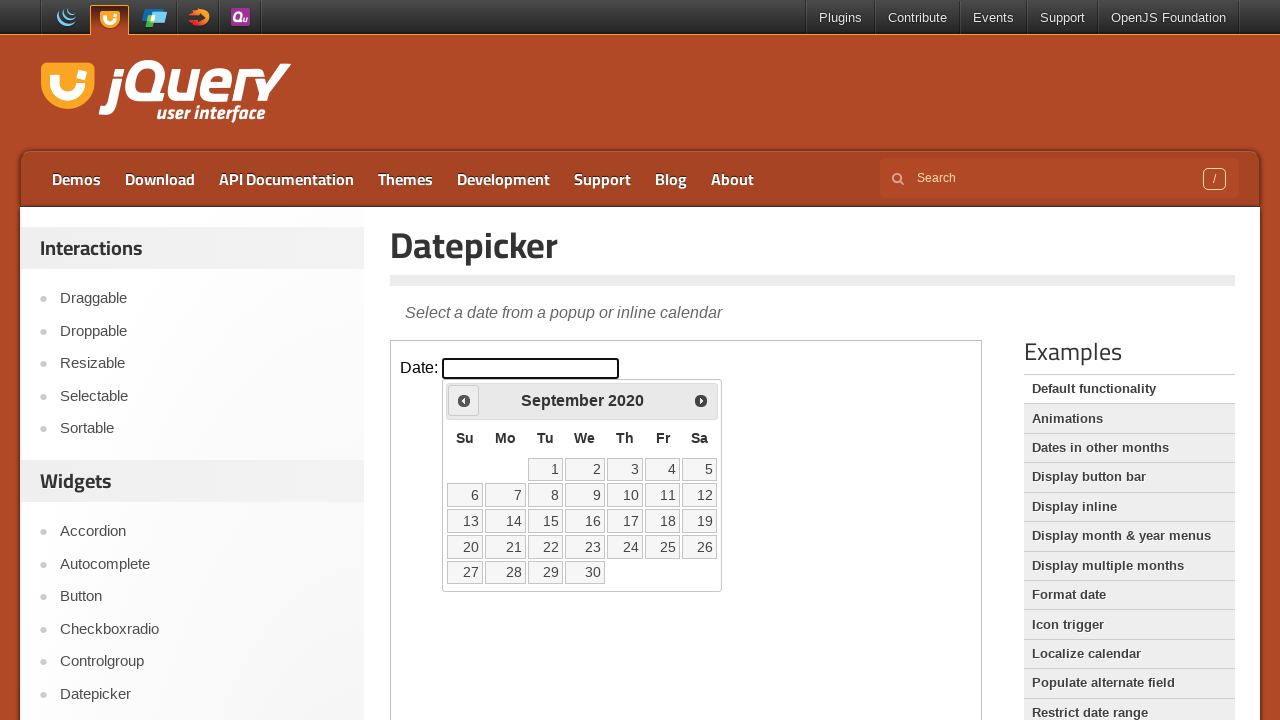

Clicked previous month button to navigate to earlier date at (464, 400) on iframe >> nth=0 >> internal:control=enter-frame >> span.ui-icon-circle-triangle-
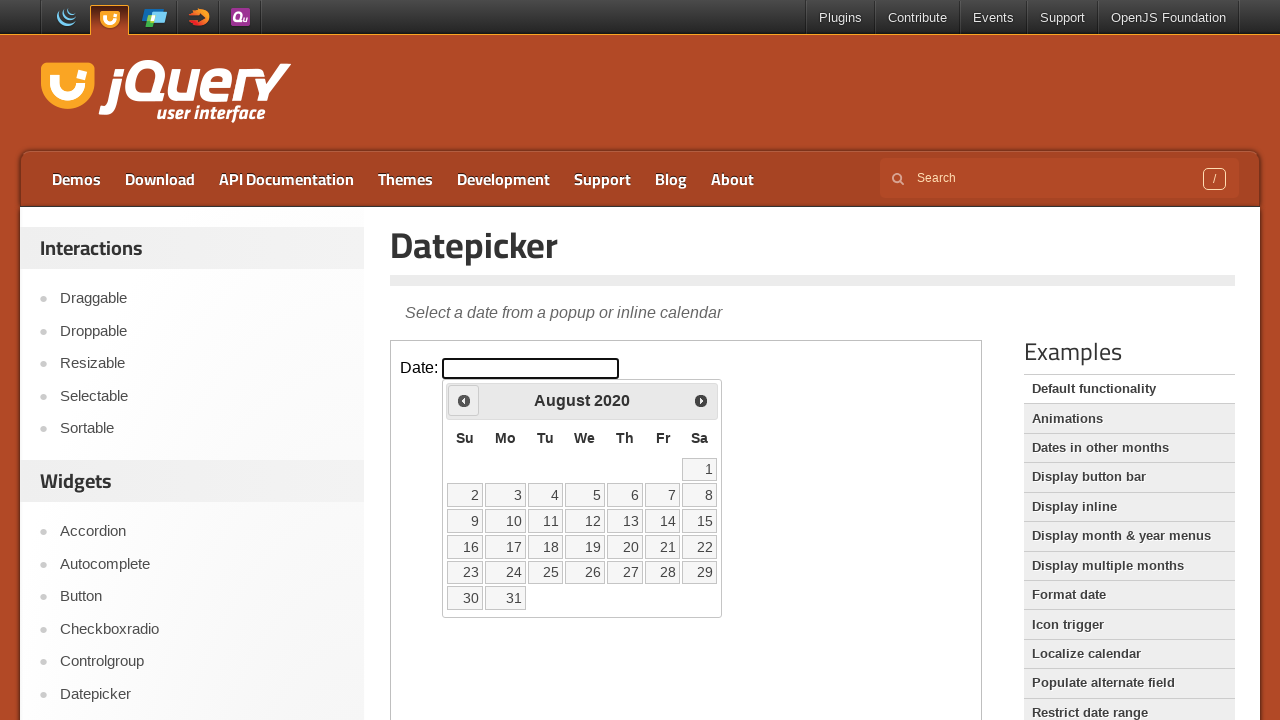

Retrieved current month 'August' and year '2020' from datepicker
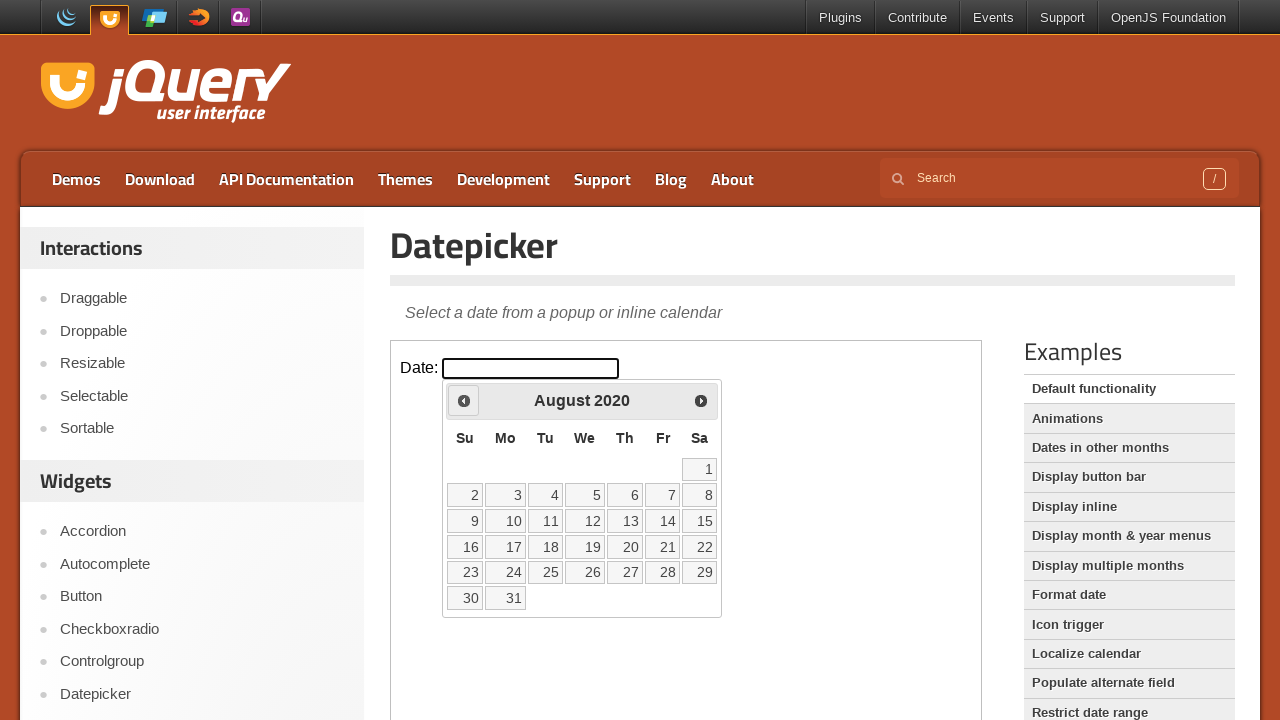

Clicked previous month button to navigate to earlier date at (464, 400) on iframe >> nth=0 >> internal:control=enter-frame >> span.ui-icon-circle-triangle-
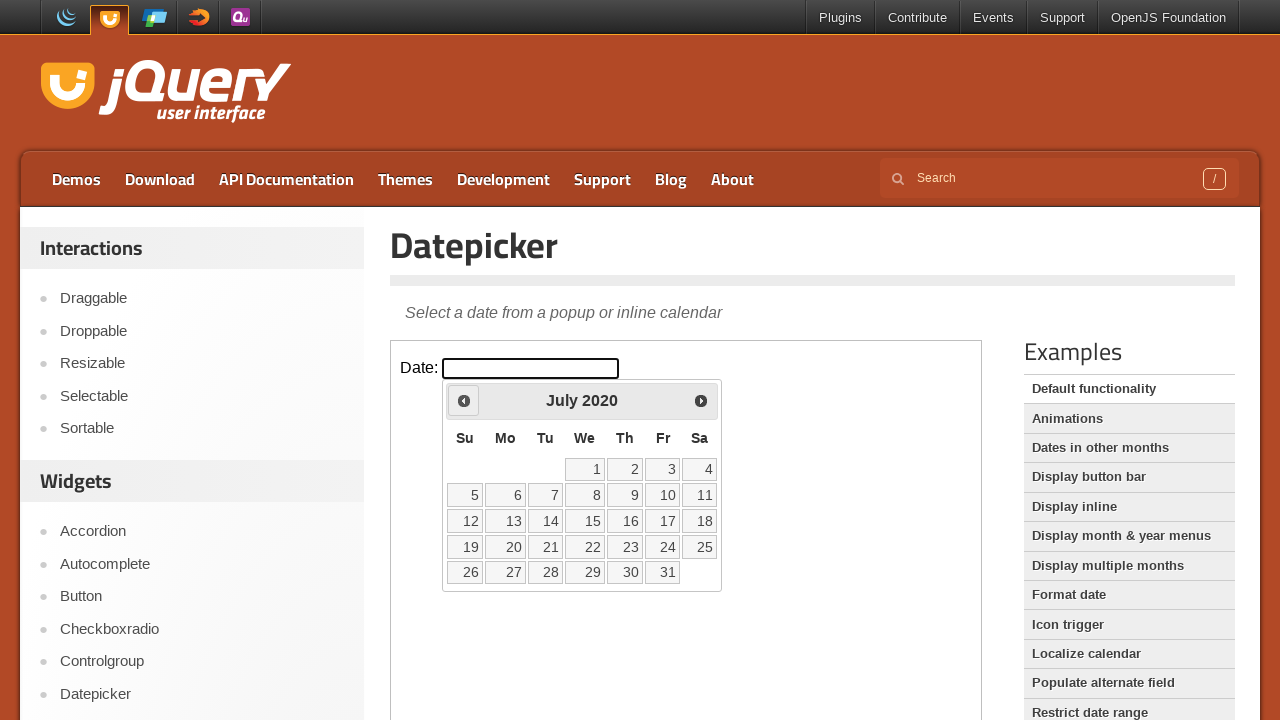

Retrieved current month 'July' and year '2020' from datepicker
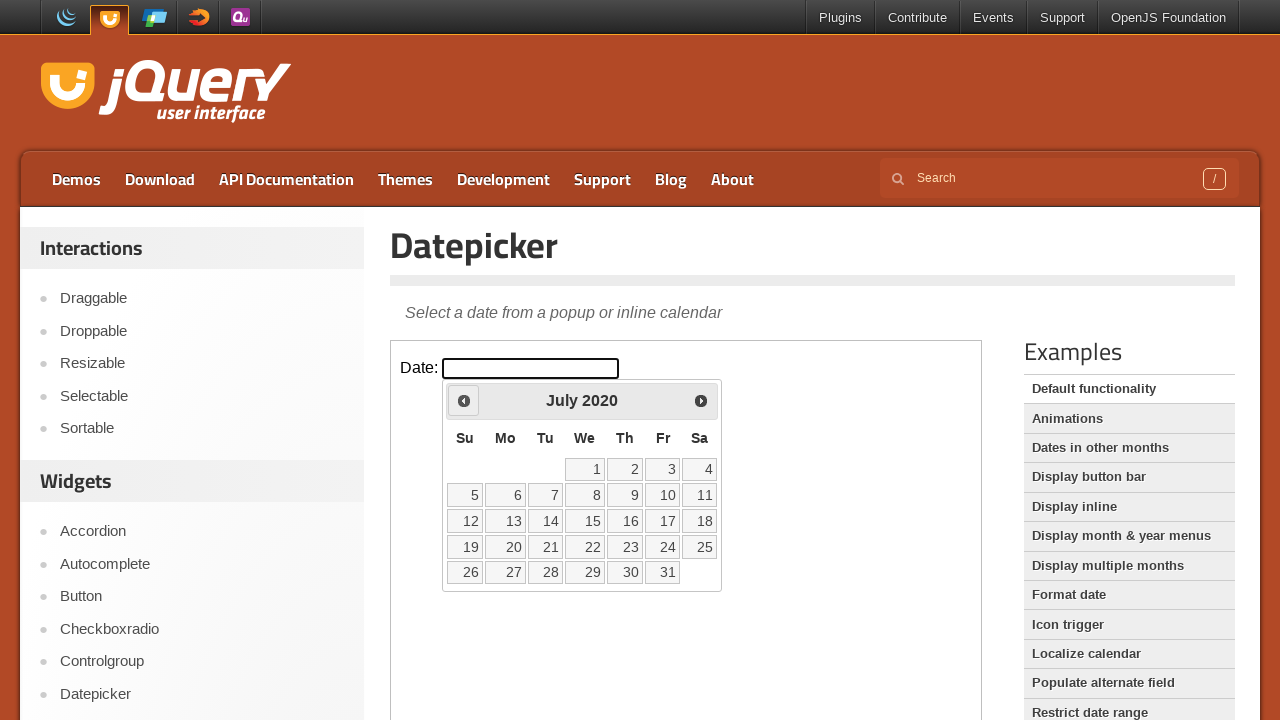

Clicked previous month button to navigate to earlier date at (464, 400) on iframe >> nth=0 >> internal:control=enter-frame >> span.ui-icon-circle-triangle-
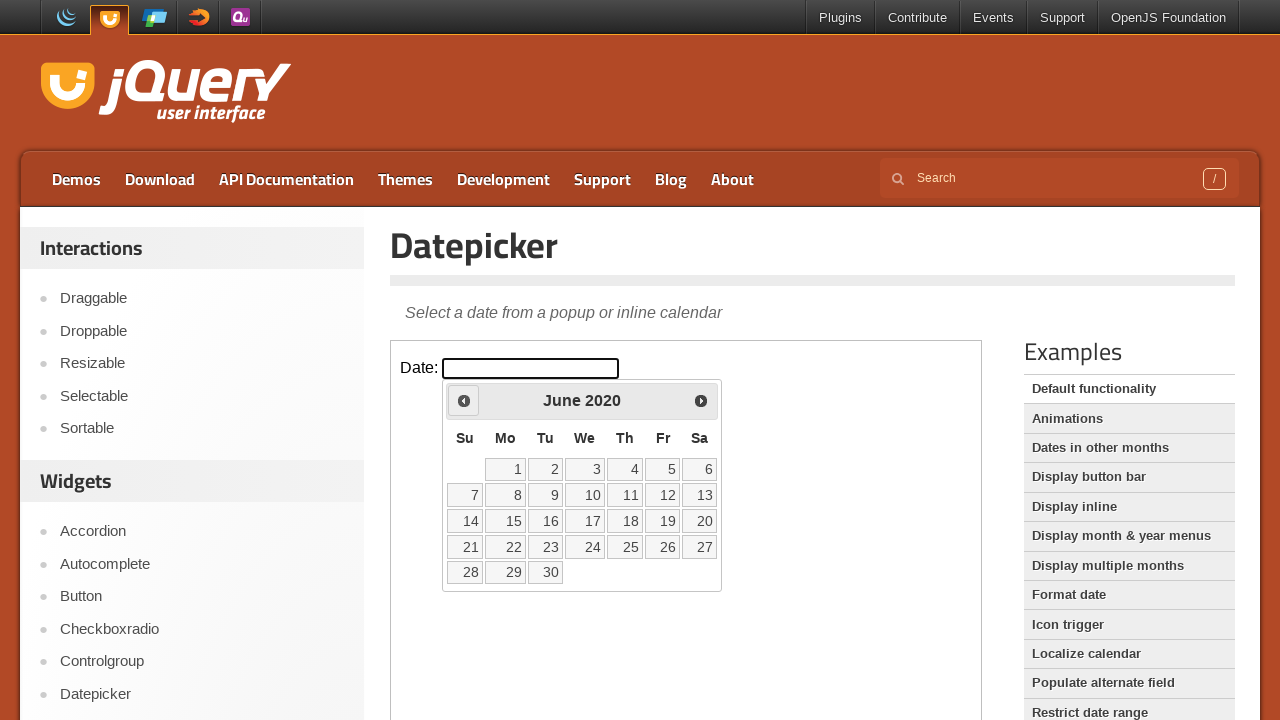

Retrieved current month 'June' and year '2020' from datepicker
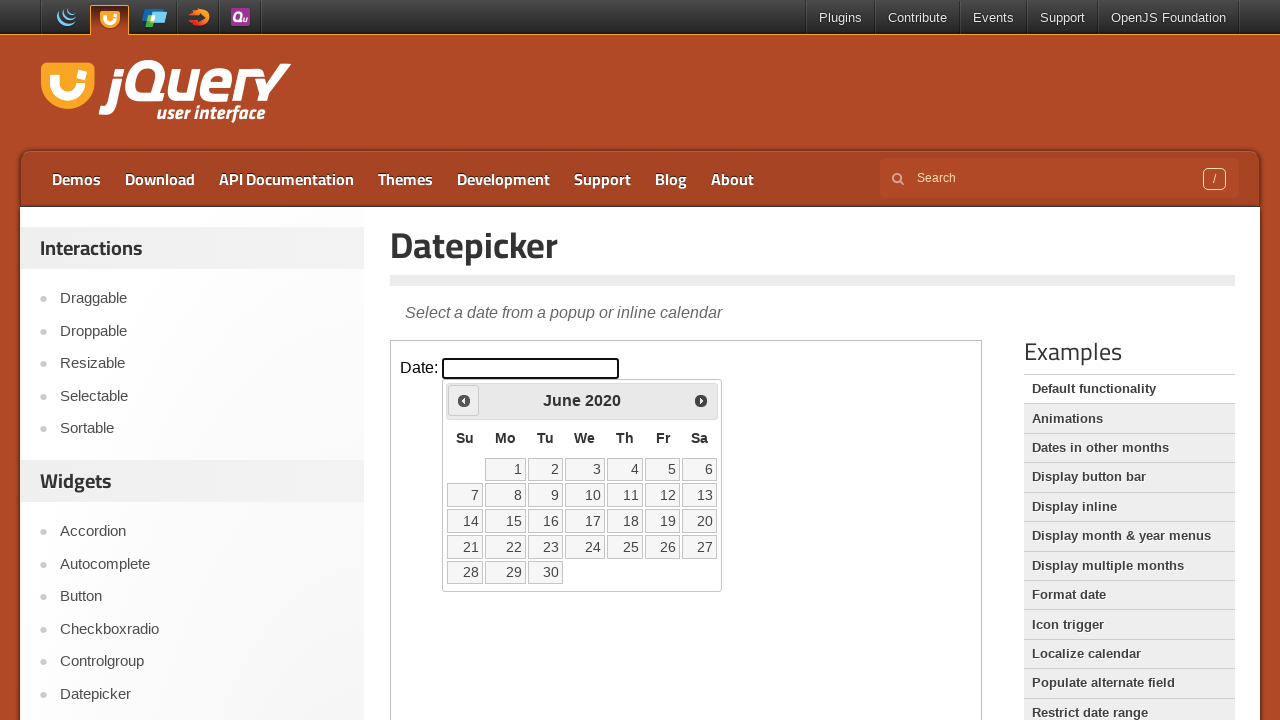

Located all available dates in the calendar (30 dates found)
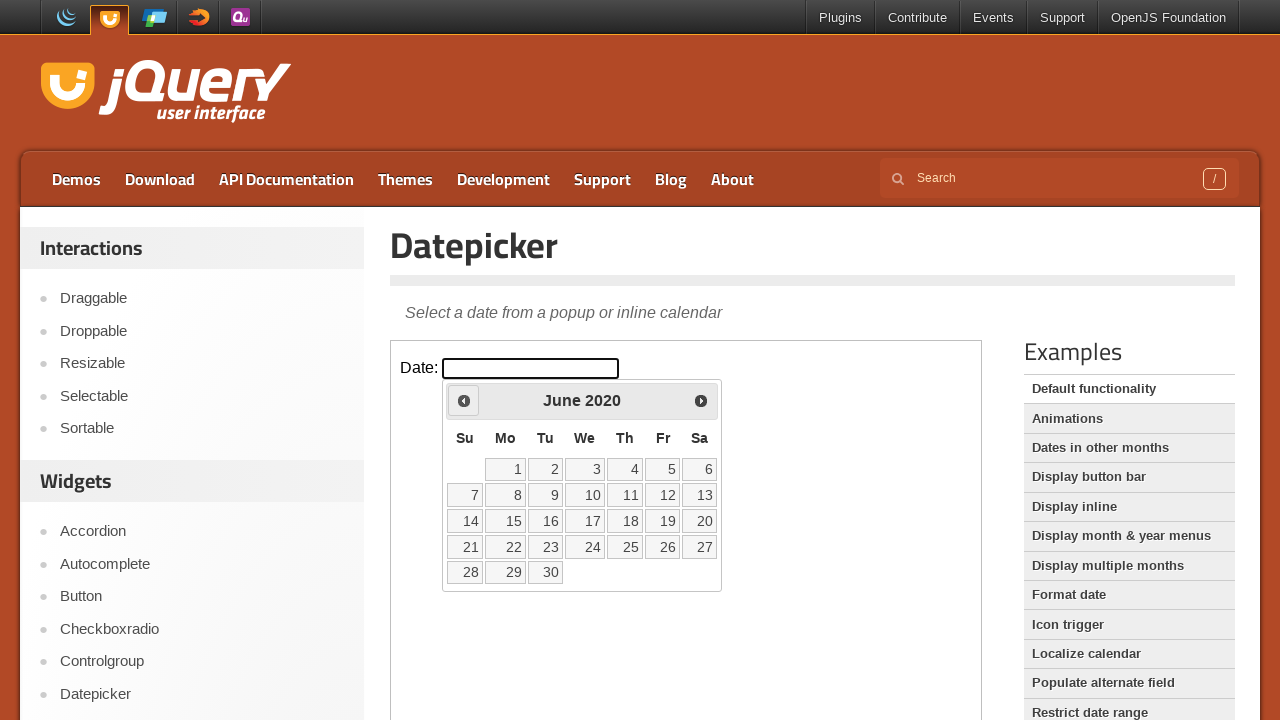

Clicked on the 4th date in June 2020 at (625, 469) on iframe >> nth=0 >> internal:control=enter-frame >> table.ui-datepicker-calendar 
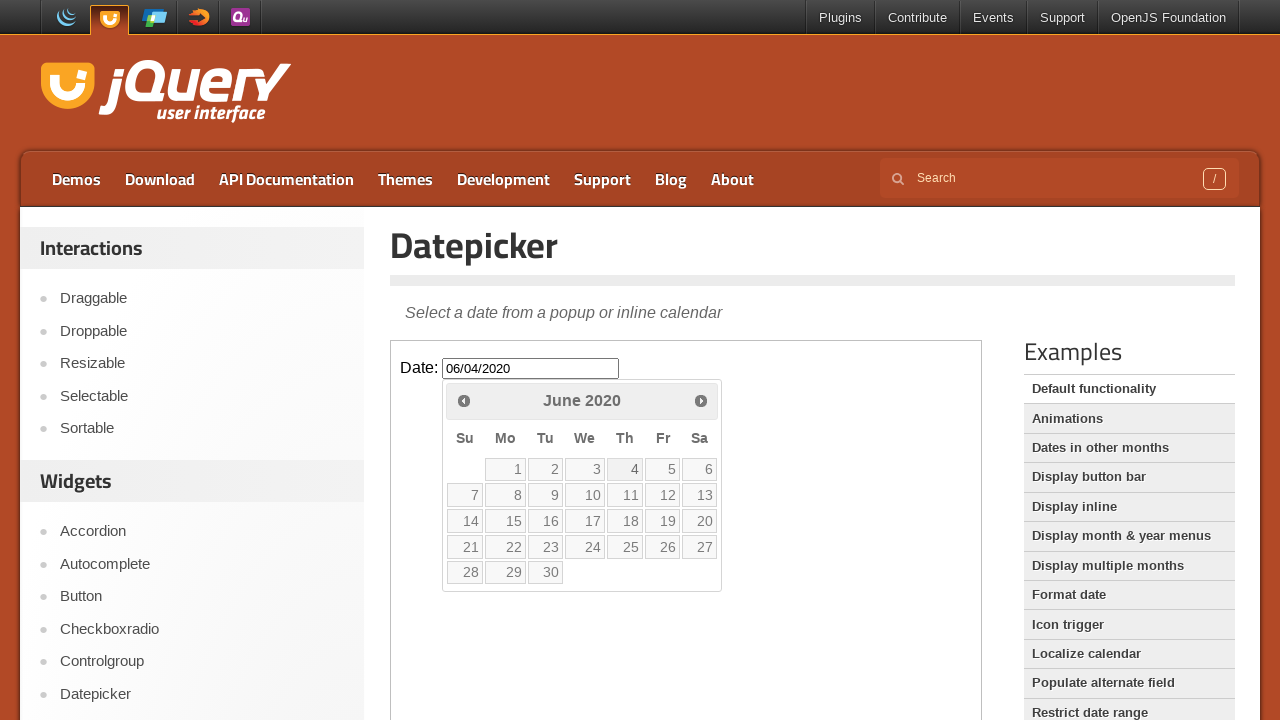

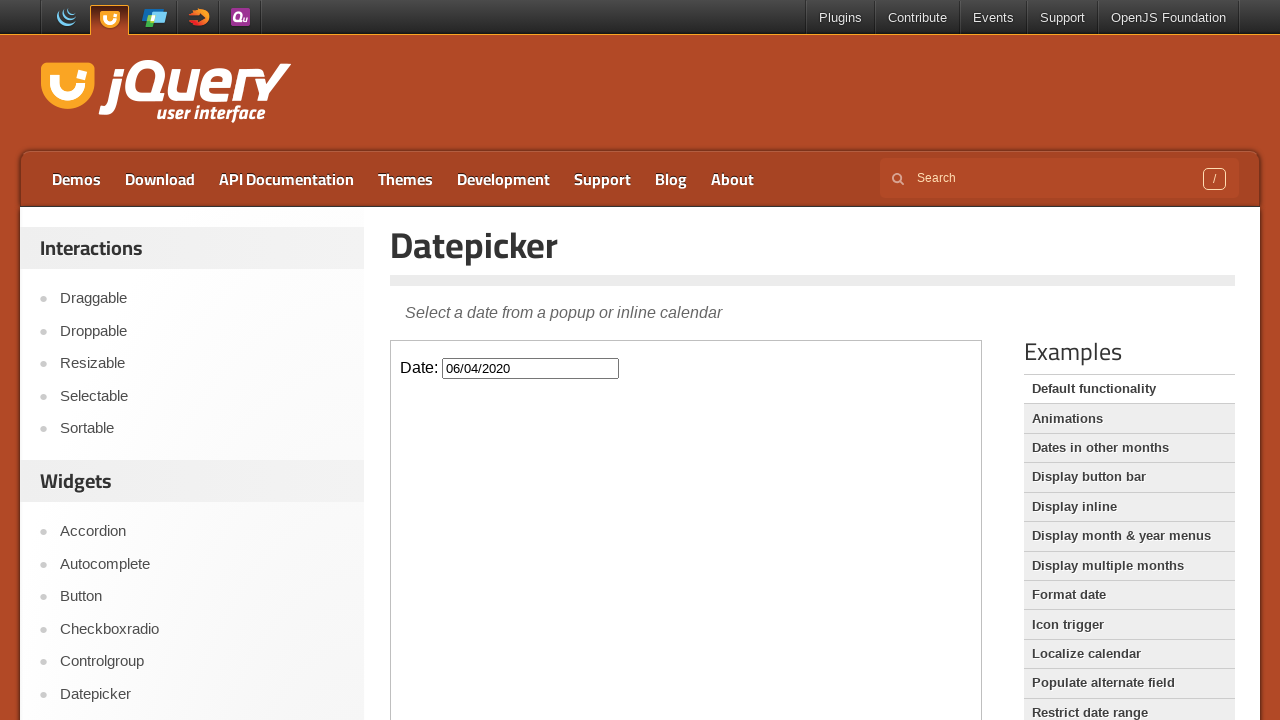